Tests web table pagination by iterating through all pages and selecting checkboxes for all rows matching a specific country (India), demonstrating multi-page selection in a paginated table.

Starting URL: https://selectorshub.com/xpath-practice-page/

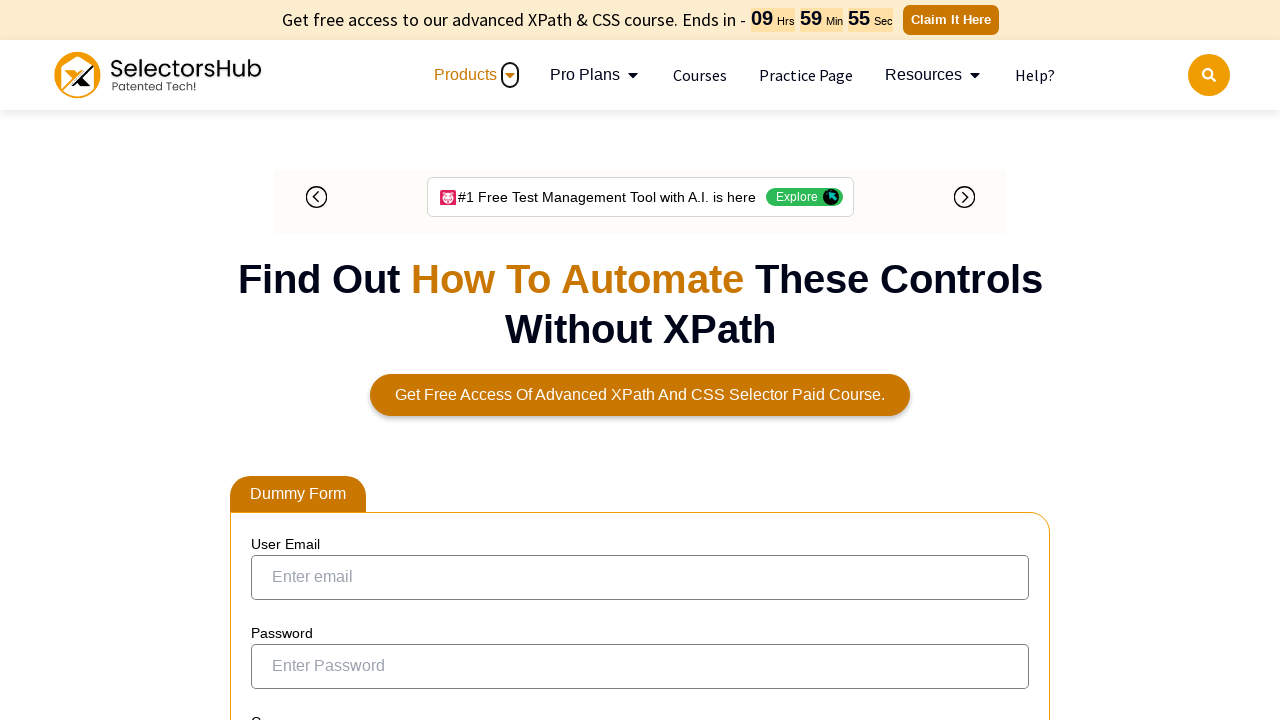

Waited for table with India entries to load
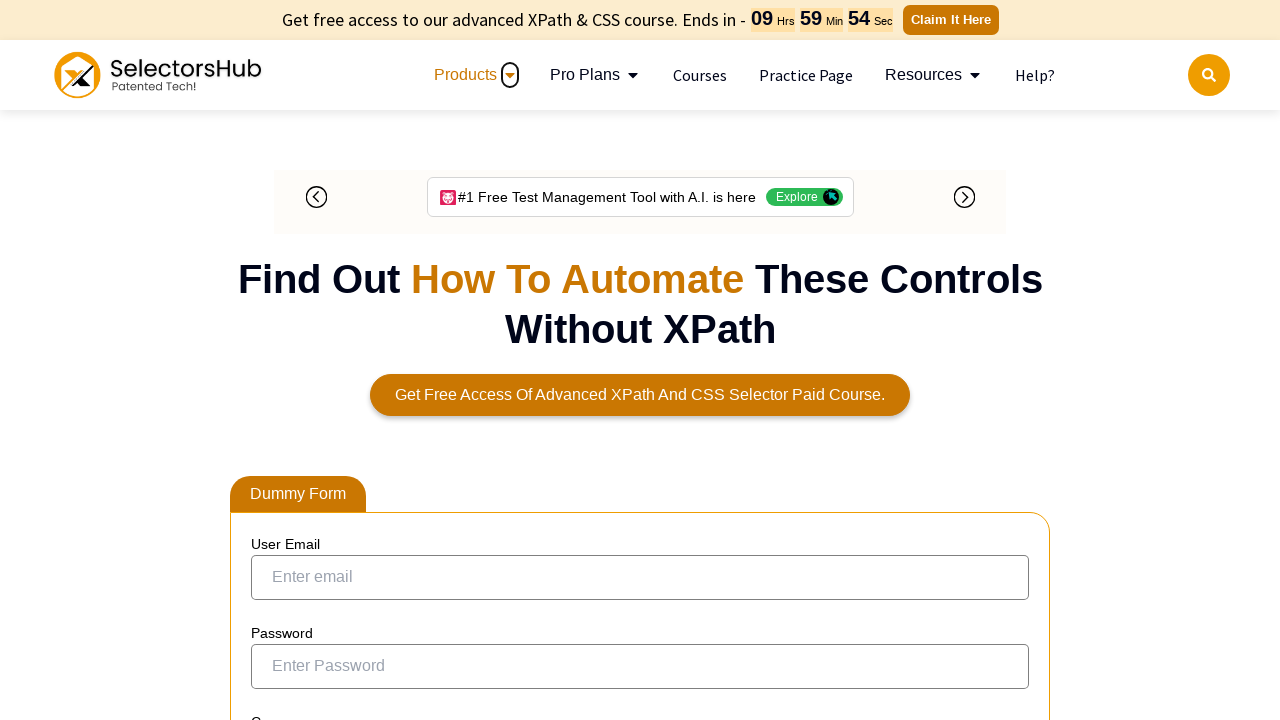

Found 8 checkboxes for India on current page
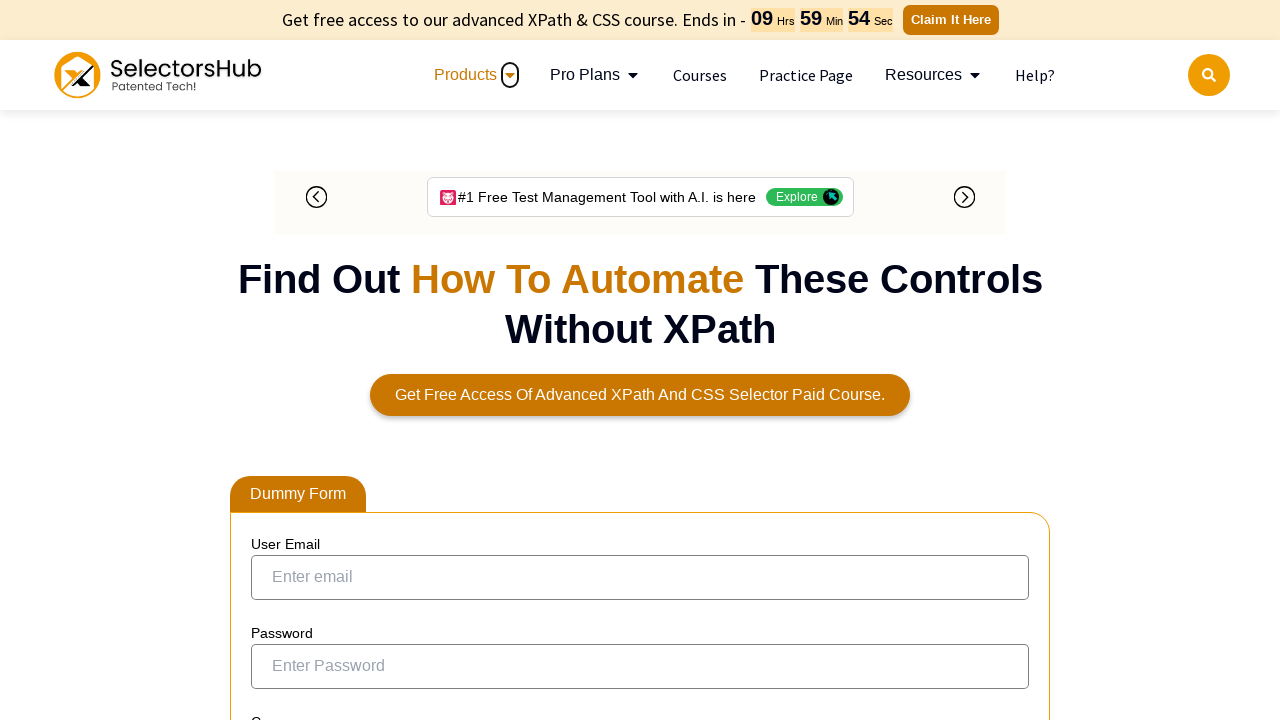

Clicked checkbox 1 of 8 for India entry at (266, 354) on xpath=//td[text()='India']/preceding-sibling::td/input[@type='checkbox'] >> nth=
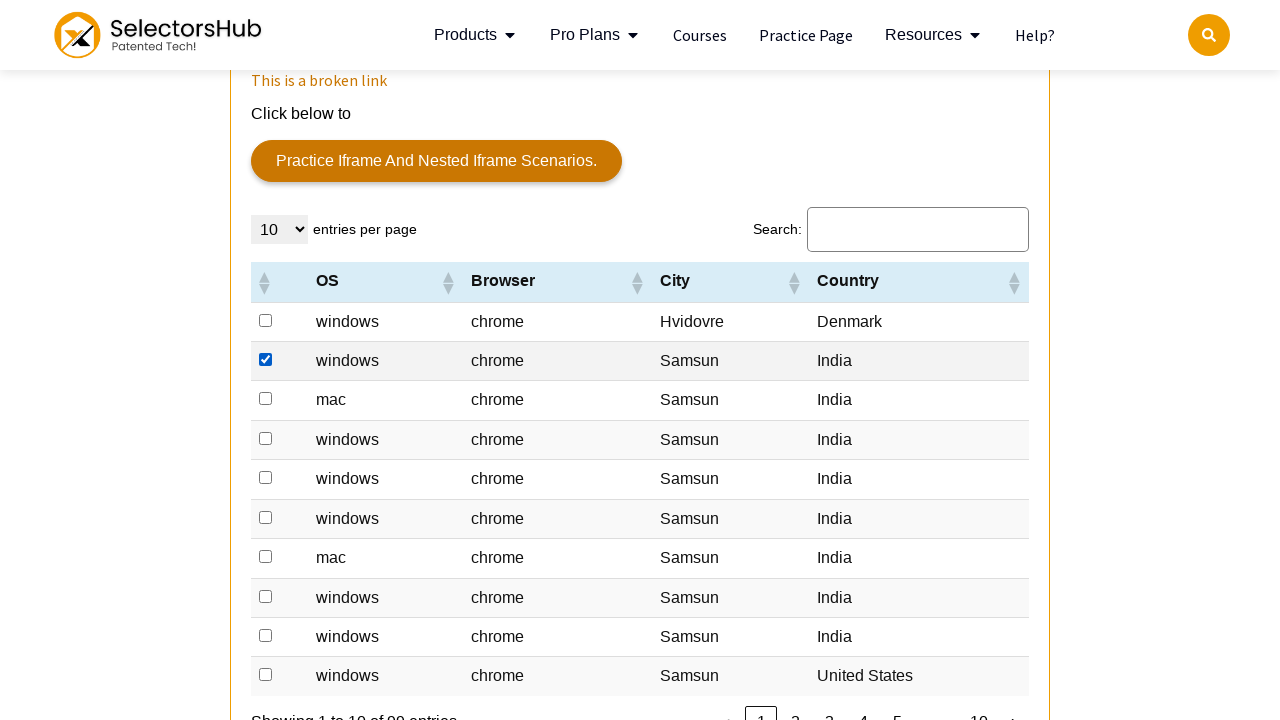

Clicked checkbox 2 of 8 for India entry at (266, 399) on xpath=//td[text()='India']/preceding-sibling::td/input[@type='checkbox'] >> nth=
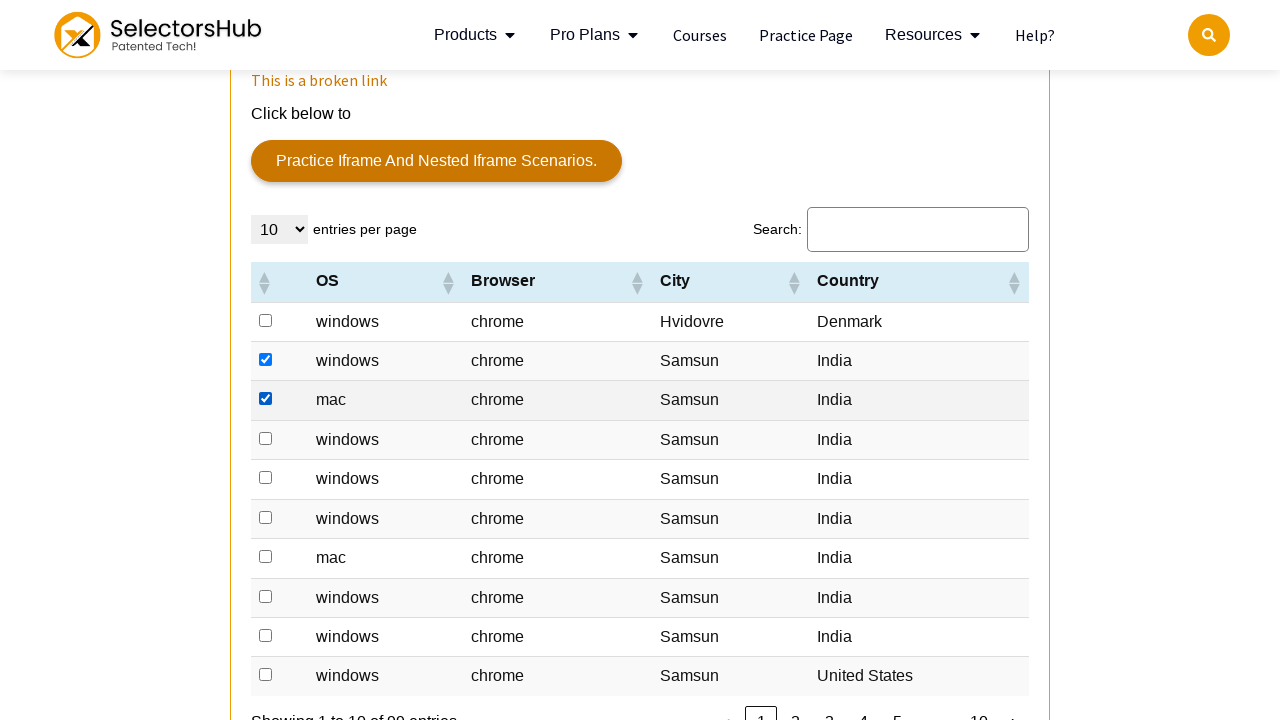

Clicked checkbox 3 of 8 for India entry at (266, 438) on xpath=//td[text()='India']/preceding-sibling::td/input[@type='checkbox'] >> nth=
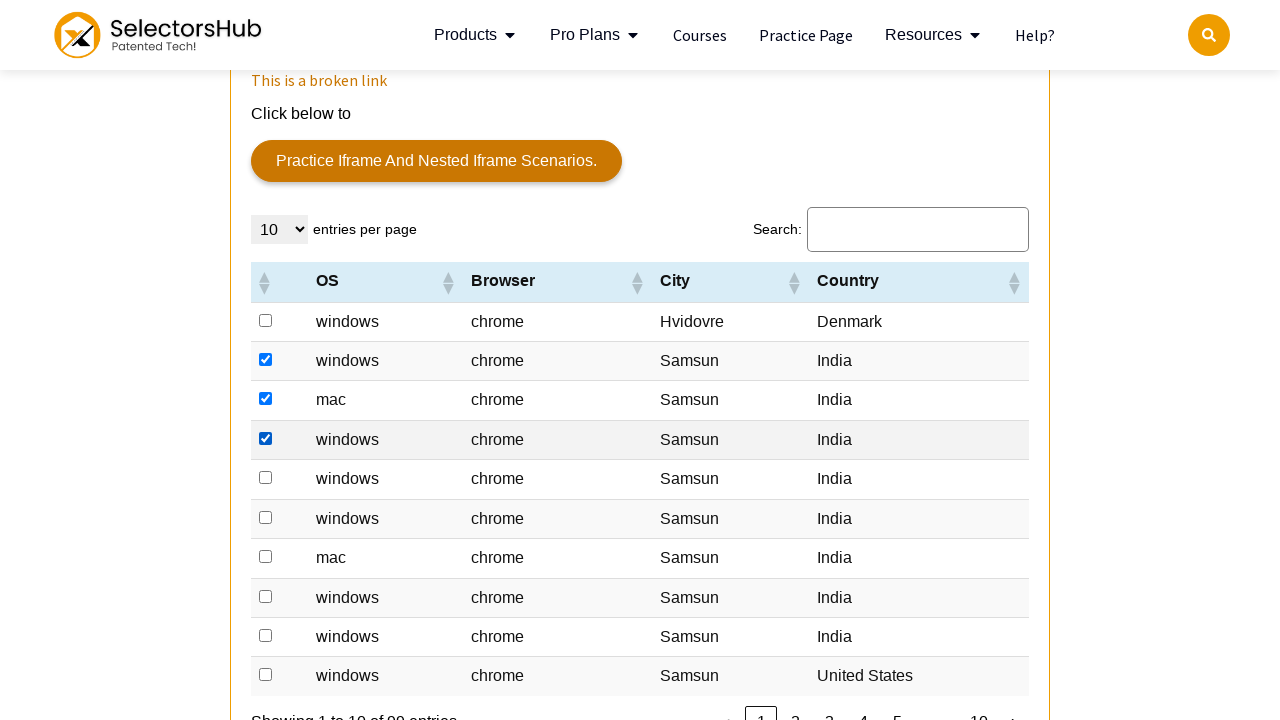

Clicked checkbox 4 of 8 for India entry at (266, 478) on xpath=//td[text()='India']/preceding-sibling::td/input[@type='checkbox'] >> nth=
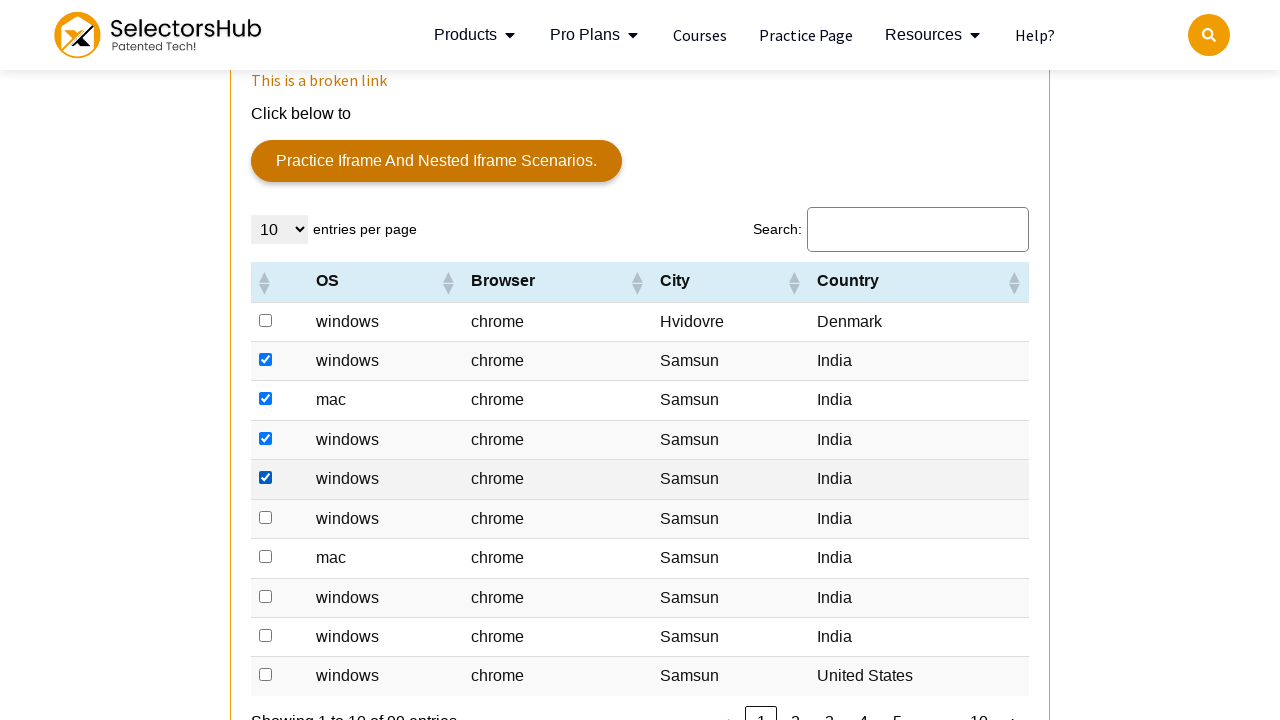

Clicked checkbox 5 of 8 for India entry at (266, 517) on xpath=//td[text()='India']/preceding-sibling::td/input[@type='checkbox'] >> nth=
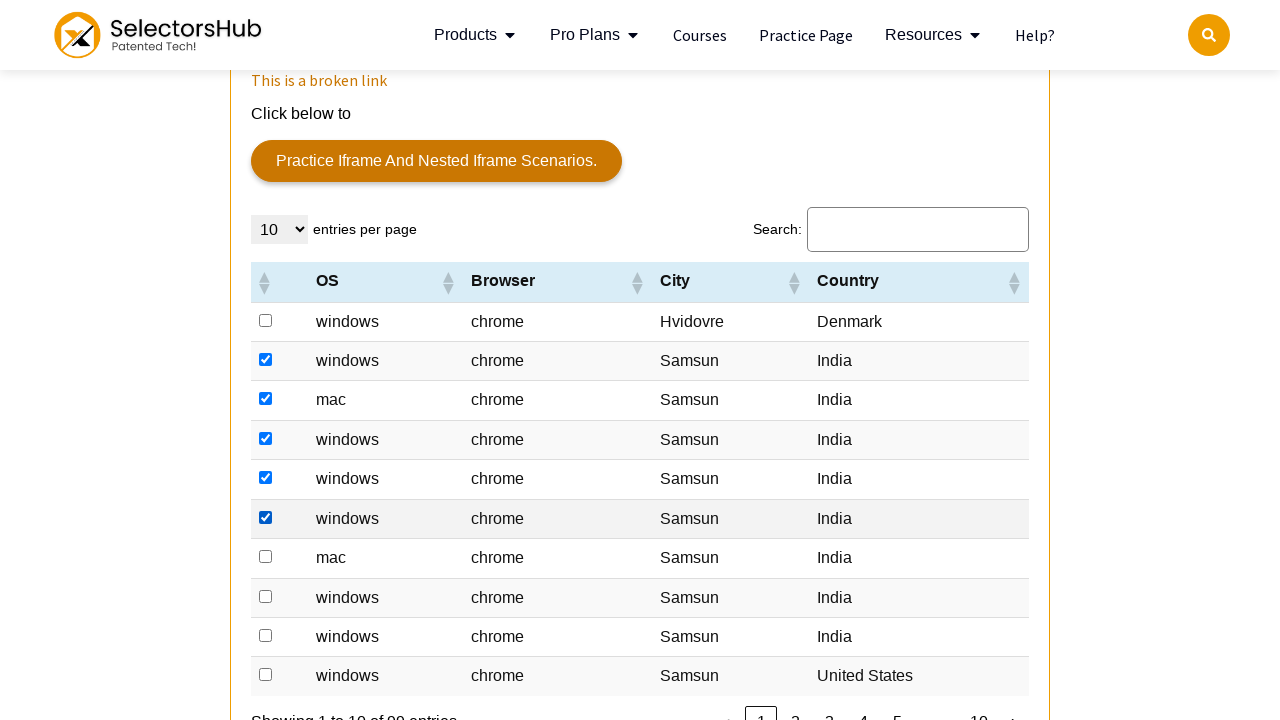

Clicked checkbox 6 of 8 for India entry at (266, 557) on xpath=//td[text()='India']/preceding-sibling::td/input[@type='checkbox'] >> nth=
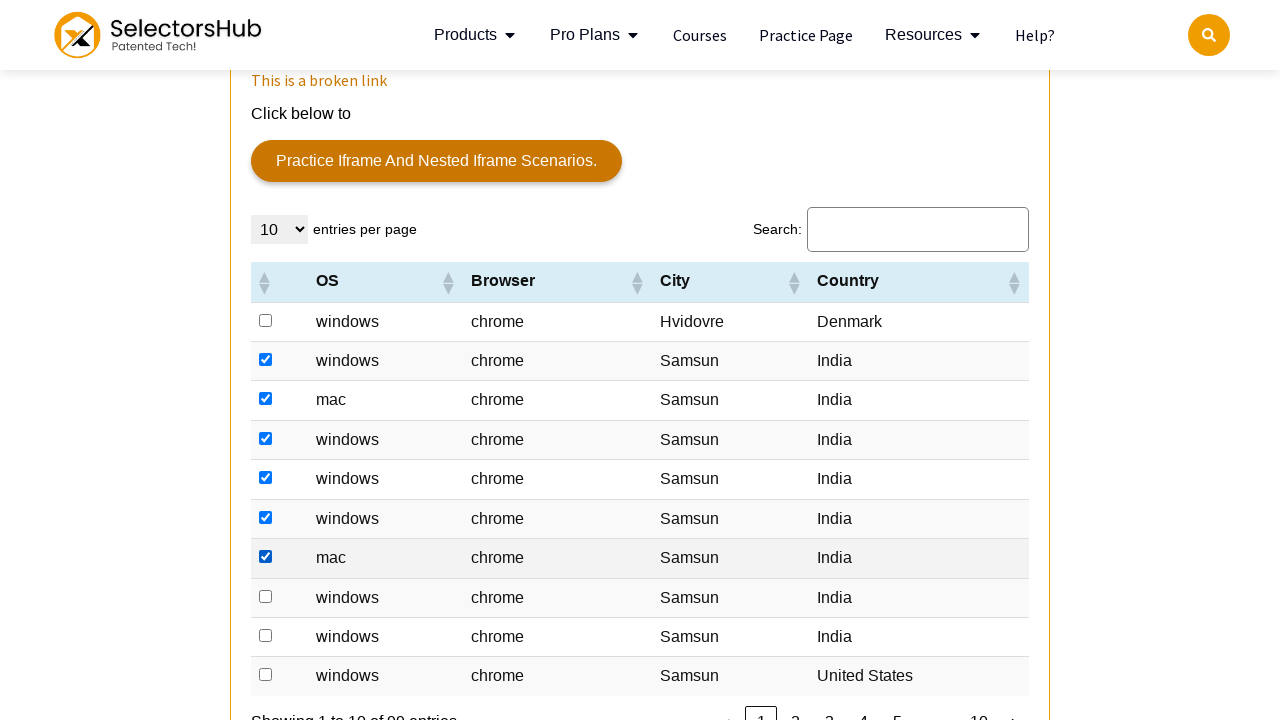

Clicked checkbox 7 of 8 for India entry at (266, 596) on xpath=//td[text()='India']/preceding-sibling::td/input[@type='checkbox'] >> nth=
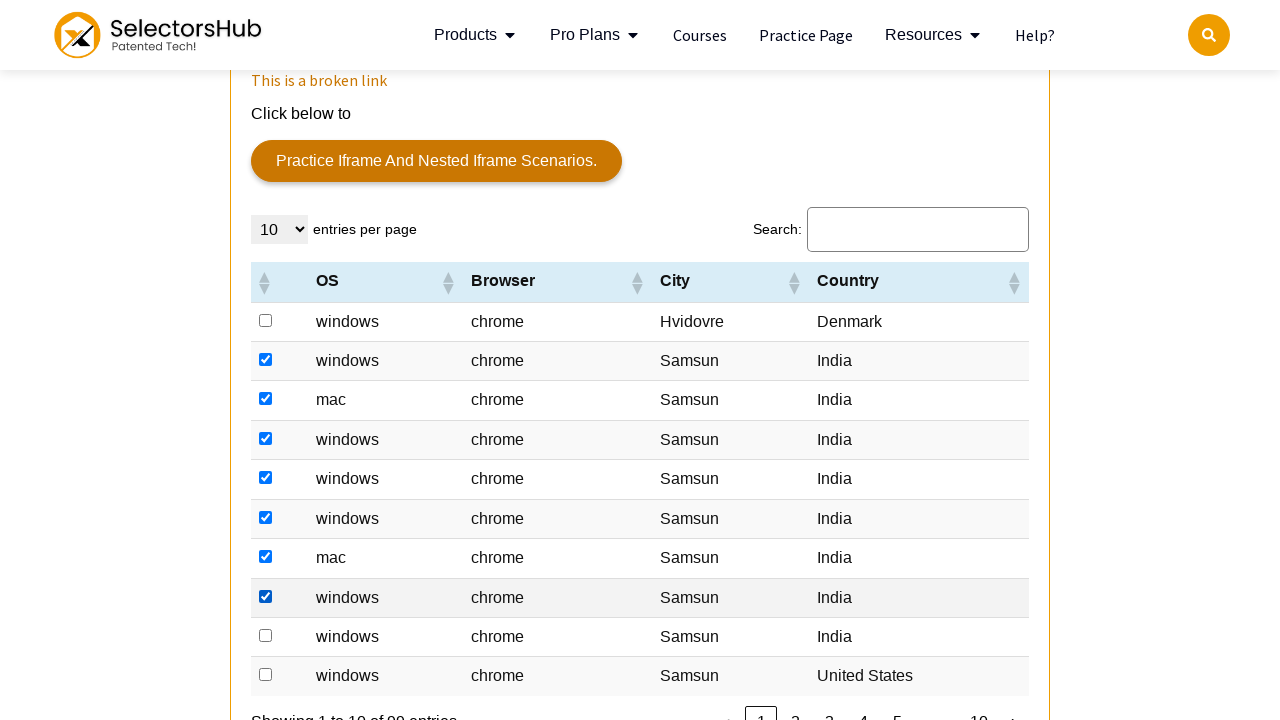

Clicked checkbox 8 of 8 for India entry at (266, 635) on xpath=//td[text()='India']/preceding-sibling::td/input[@type='checkbox'] >> nth=
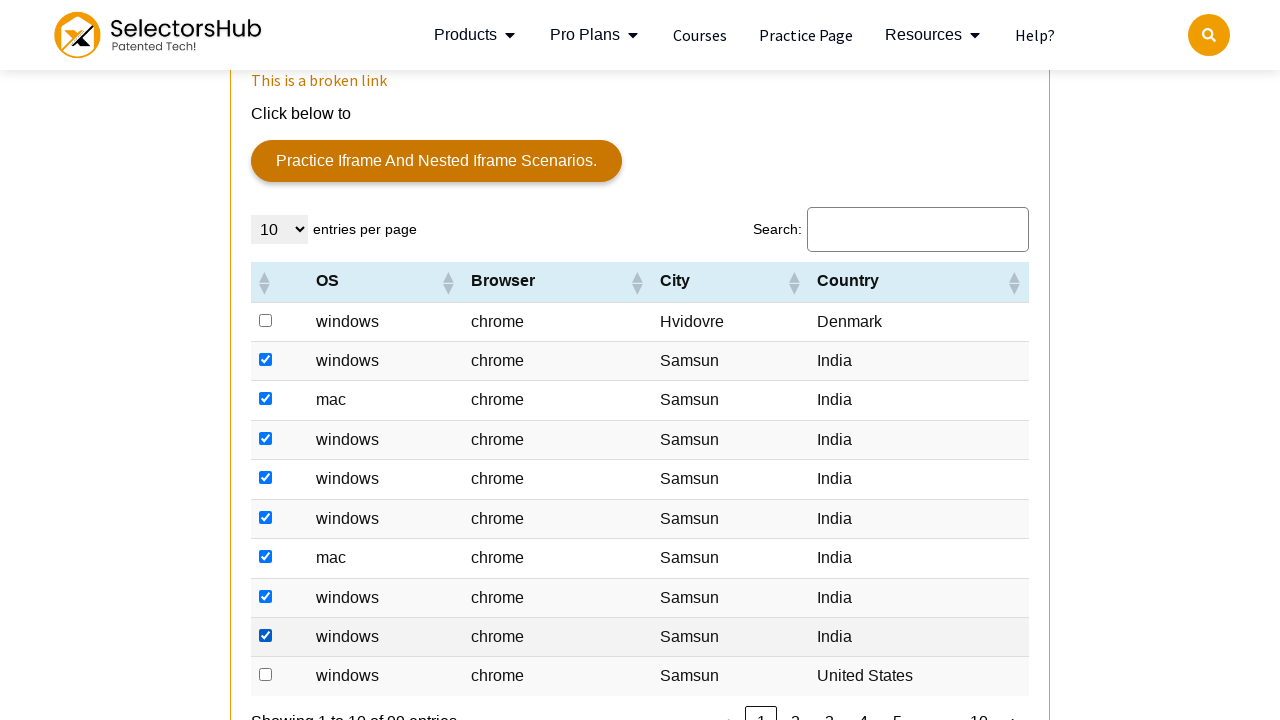

Located next pagination button
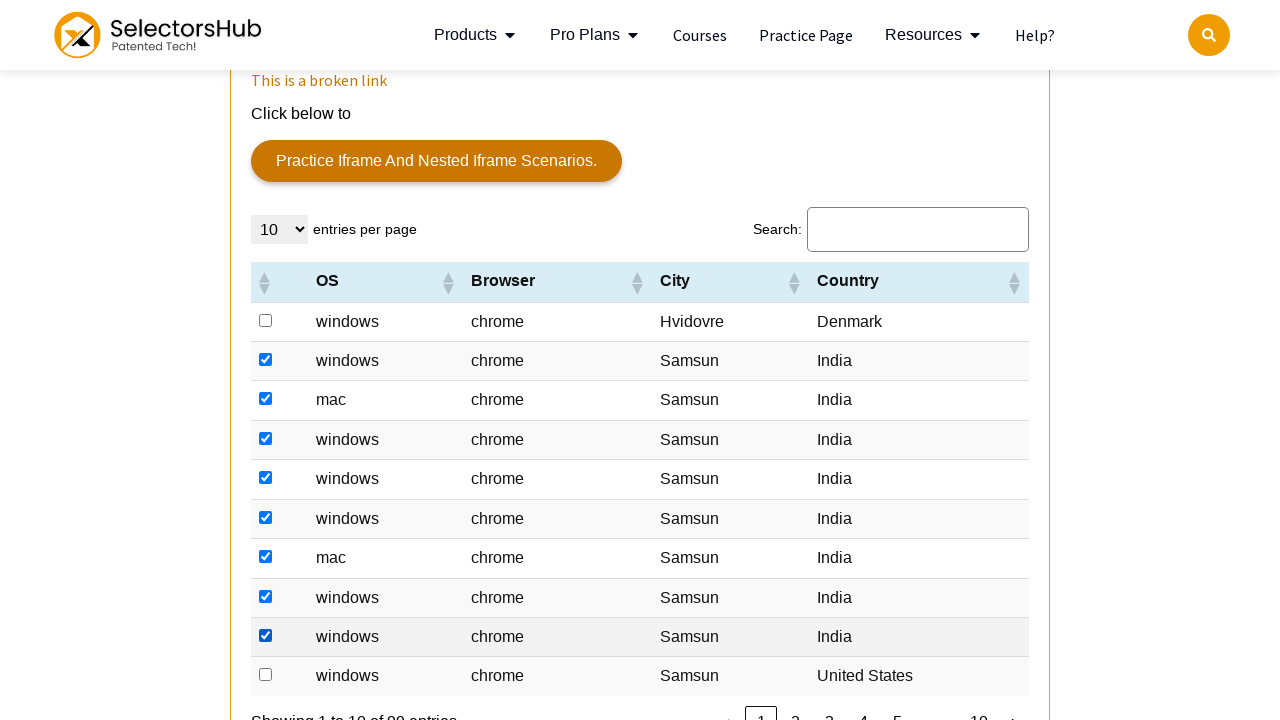

Checked next button state: dt-paging-button next
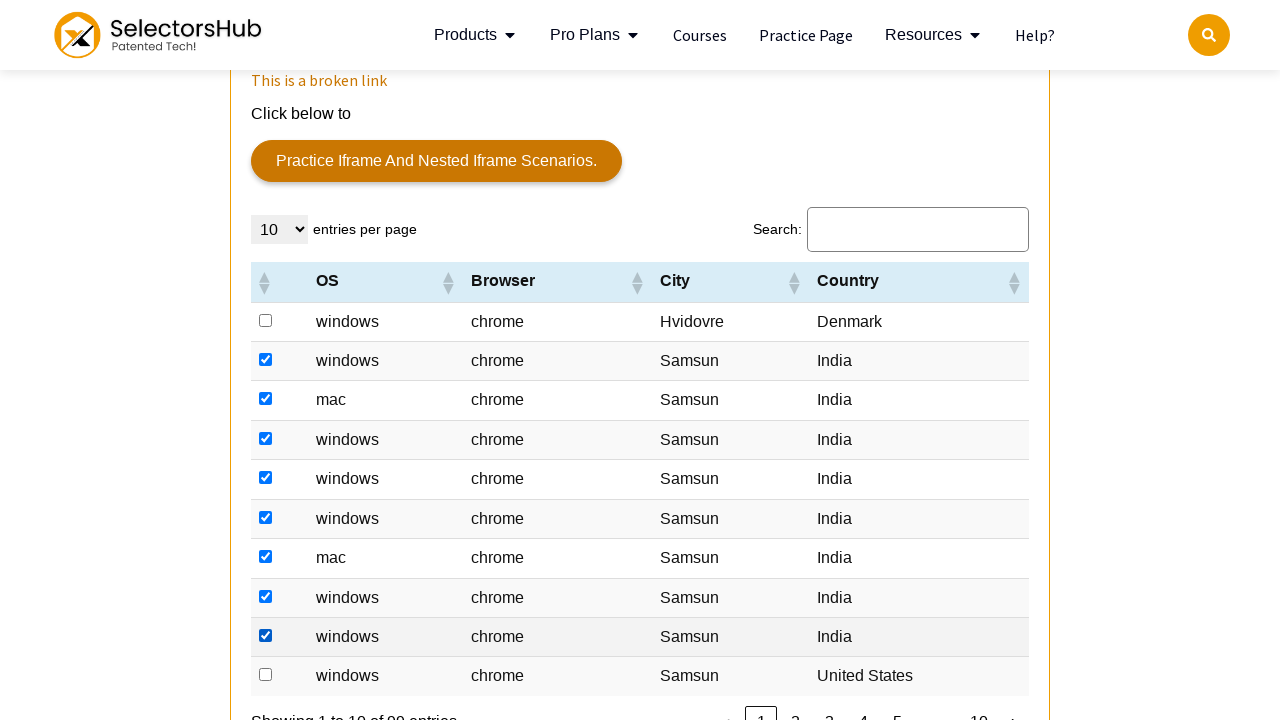

Clicked next button to go to next page at (1013, 704) on xpath=//button[@aria-label='Next']
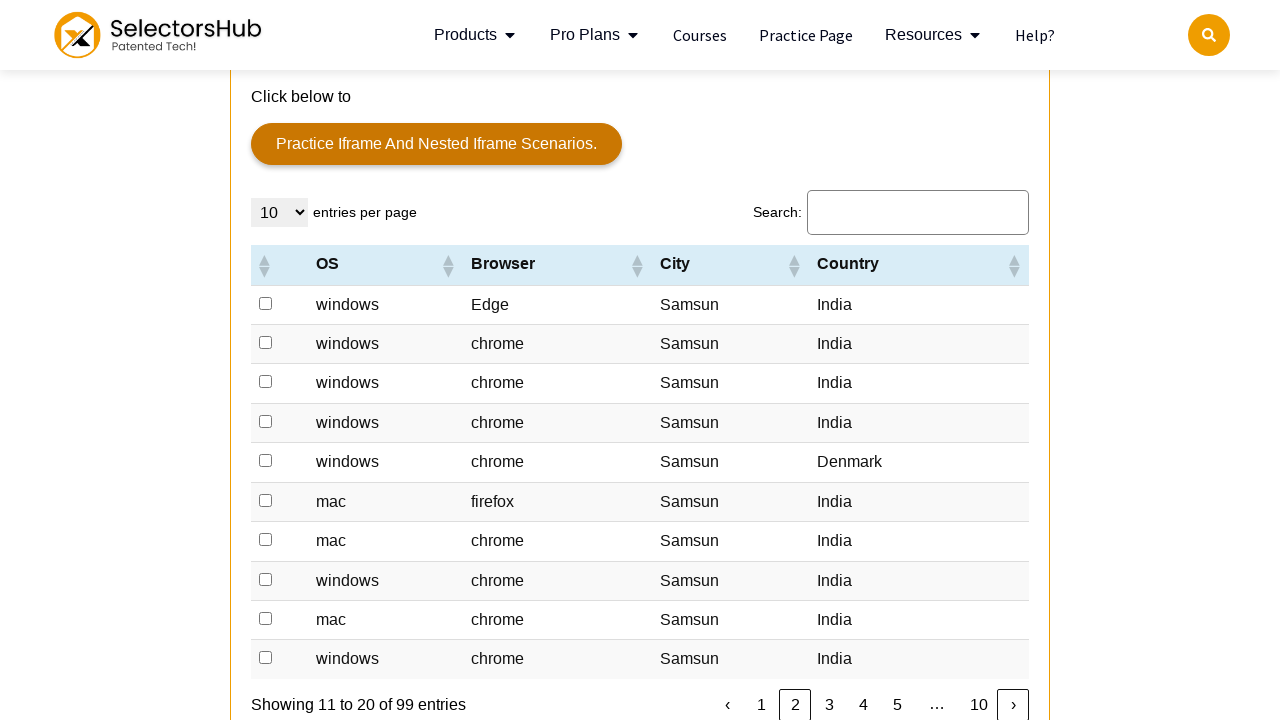

Waited for next page content to load
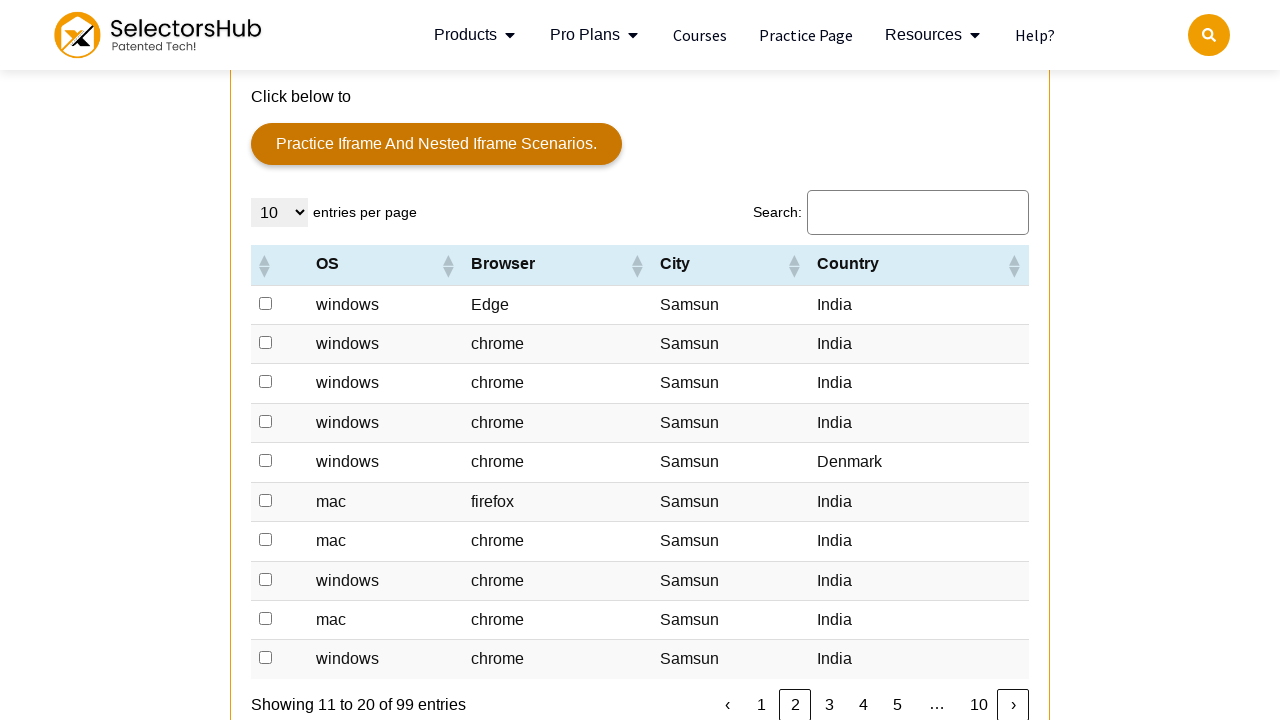

Found 9 checkboxes for India on current page
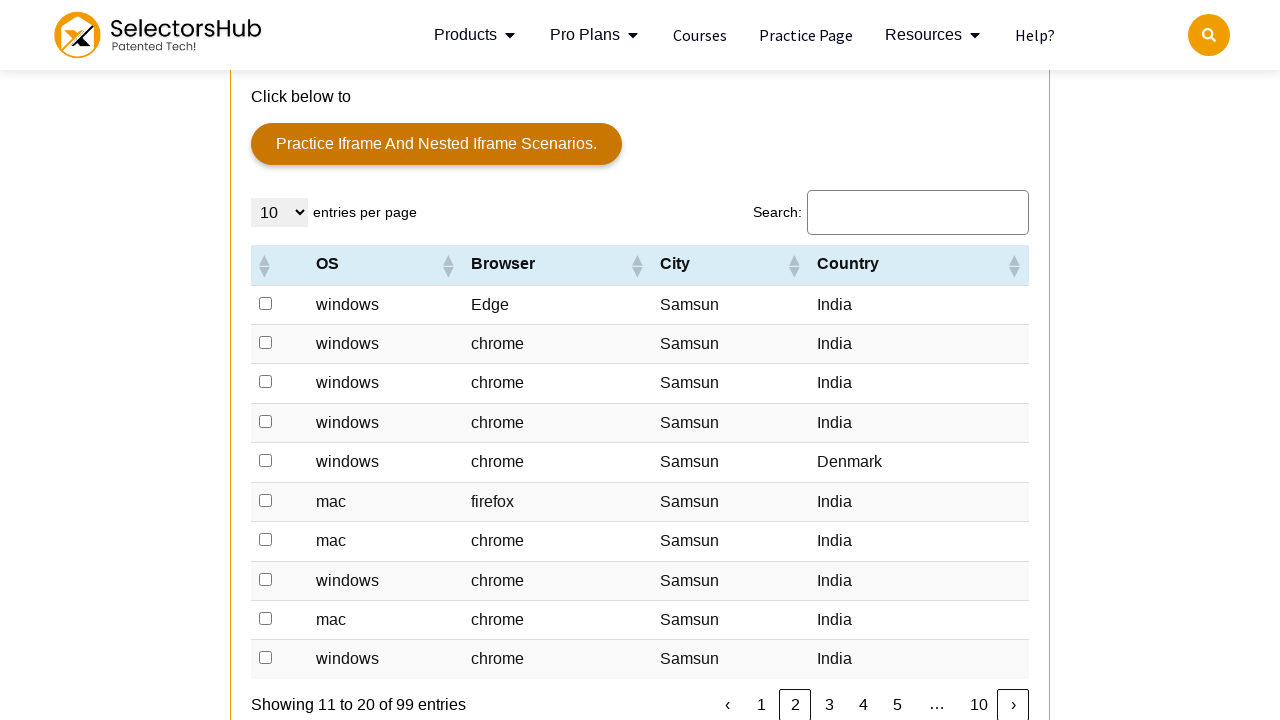

Clicked checkbox 1 of 9 for India entry at (266, 303) on xpath=//td[text()='India']/preceding-sibling::td/input[@type='checkbox'] >> nth=
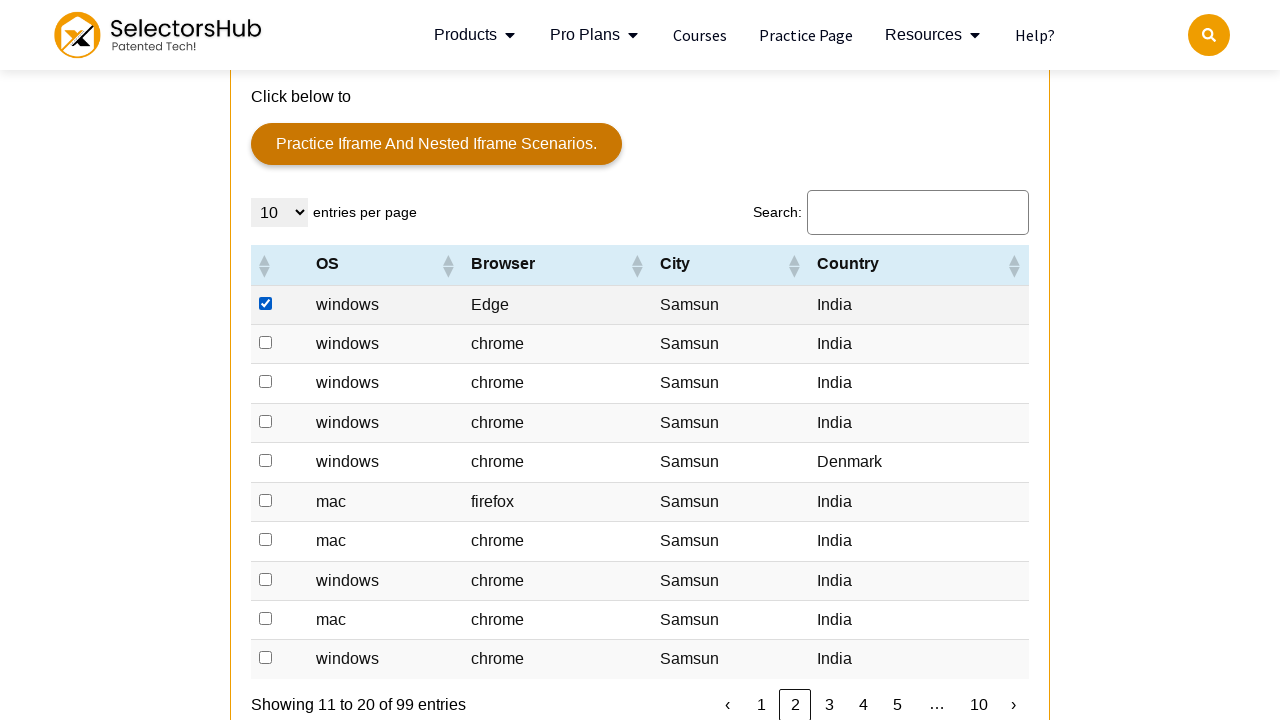

Clicked checkbox 2 of 9 for India entry at (266, 343) on xpath=//td[text()='India']/preceding-sibling::td/input[@type='checkbox'] >> nth=
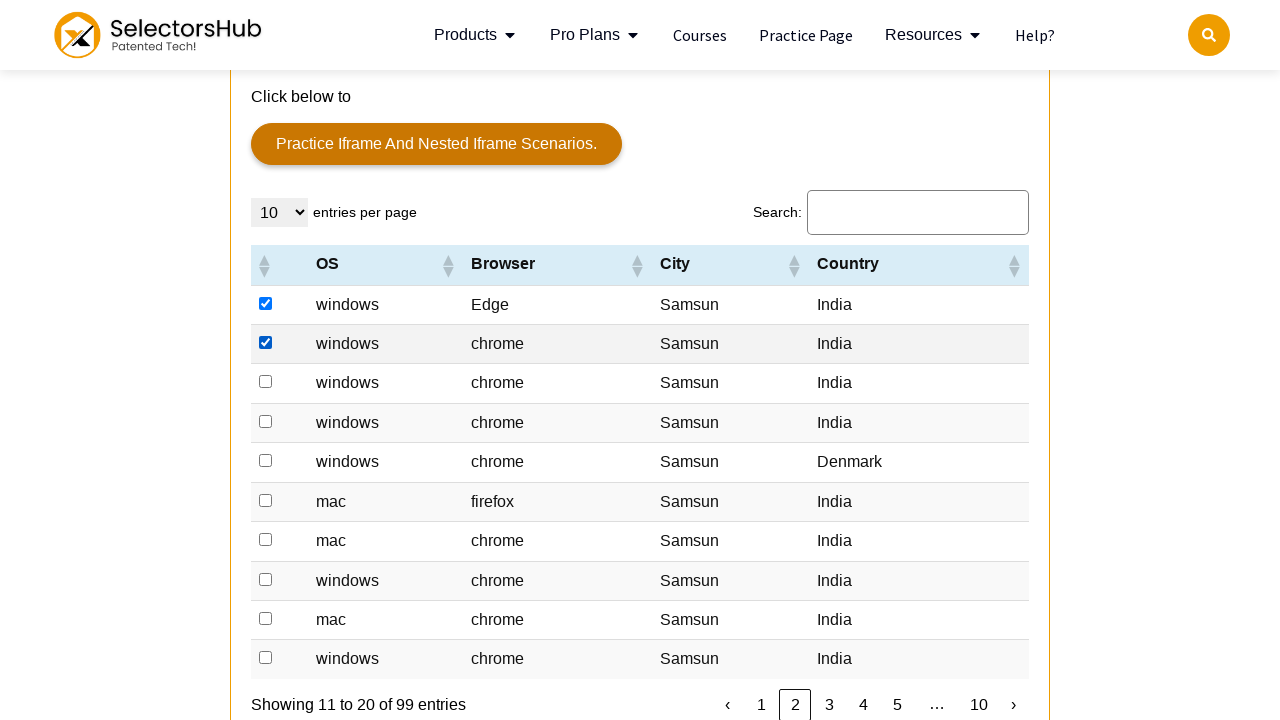

Clicked checkbox 3 of 9 for India entry at (266, 382) on xpath=//td[text()='India']/preceding-sibling::td/input[@type='checkbox'] >> nth=
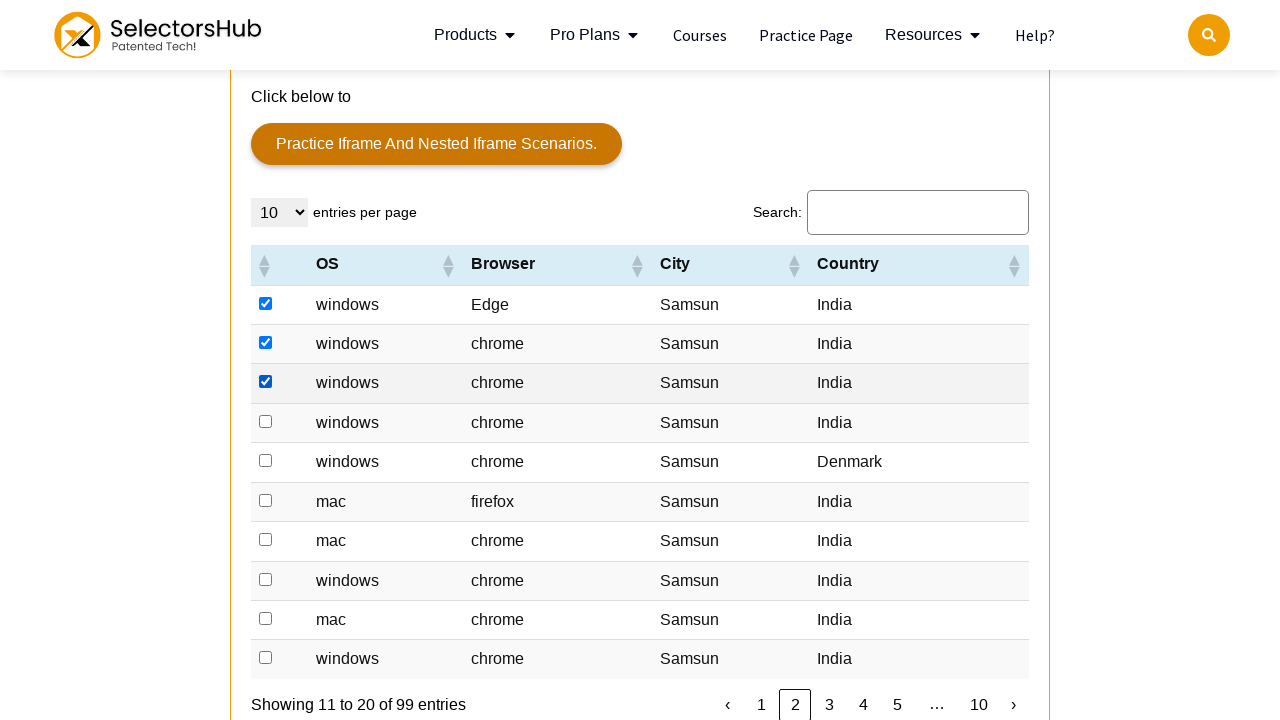

Clicked checkbox 4 of 9 for India entry at (266, 421) on xpath=//td[text()='India']/preceding-sibling::td/input[@type='checkbox'] >> nth=
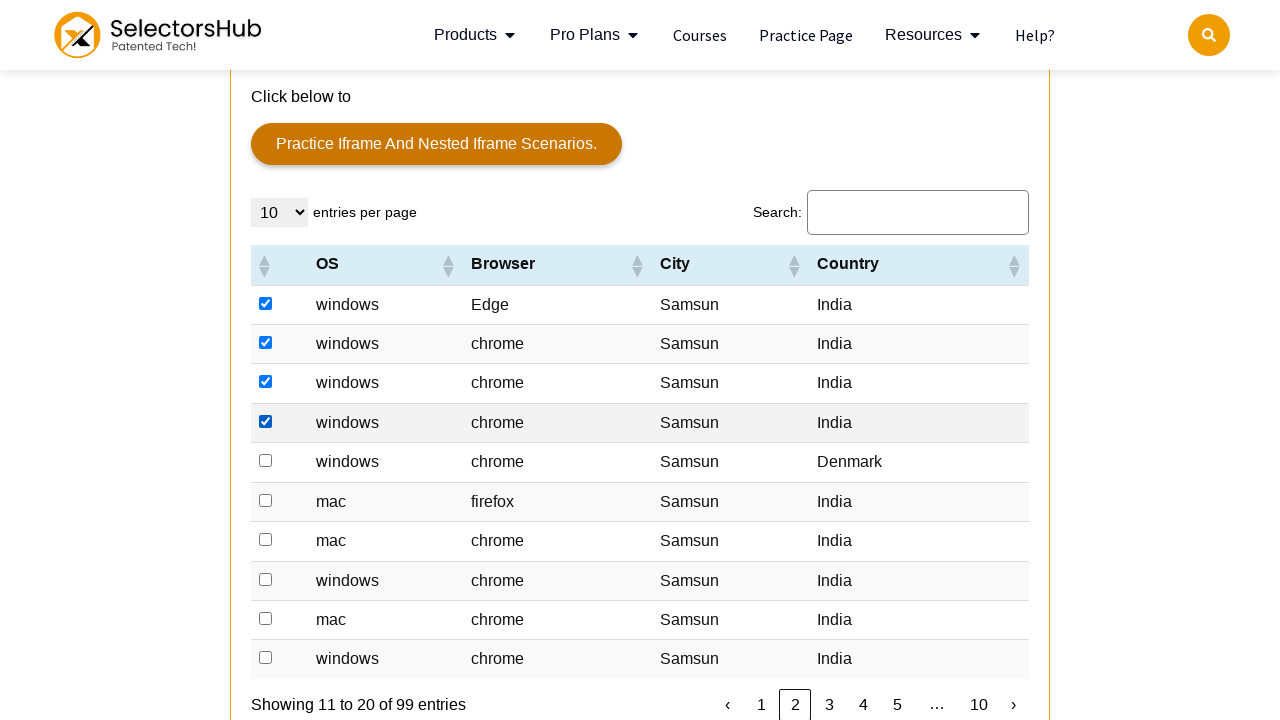

Clicked checkbox 5 of 9 for India entry at (266, 500) on xpath=//td[text()='India']/preceding-sibling::td/input[@type='checkbox'] >> nth=
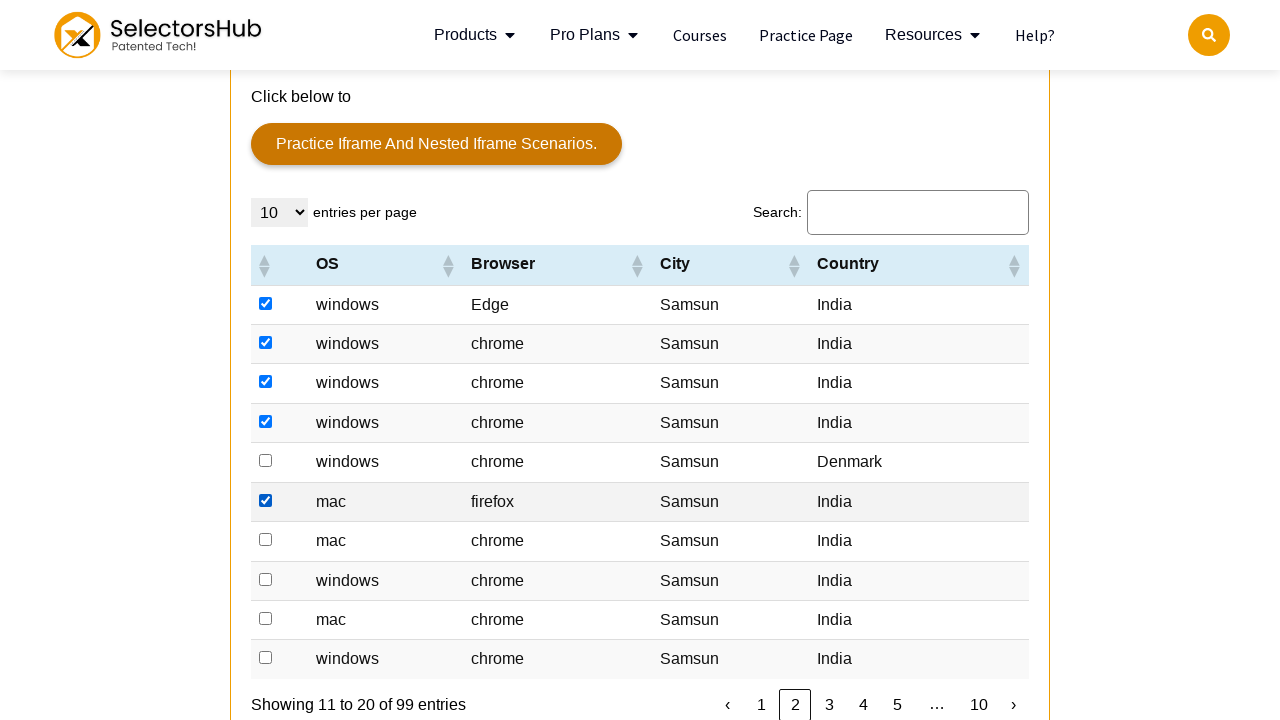

Clicked checkbox 6 of 9 for India entry at (266, 540) on xpath=//td[text()='India']/preceding-sibling::td/input[@type='checkbox'] >> nth=
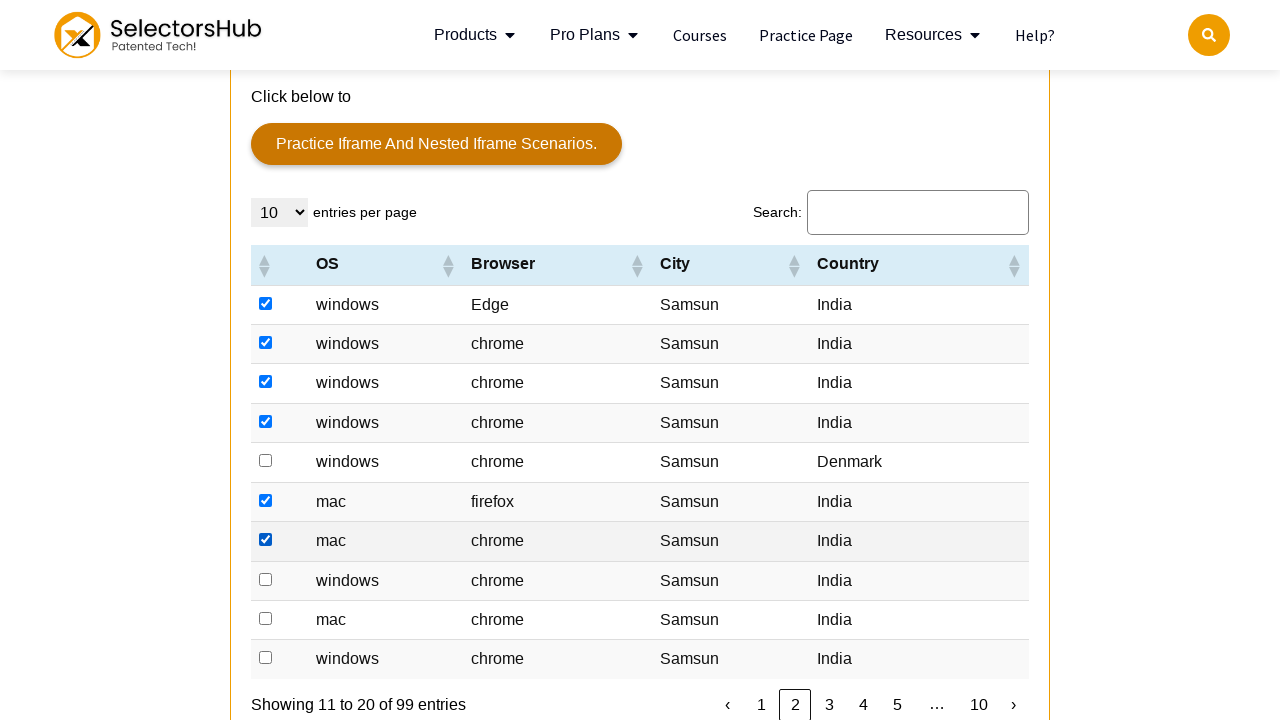

Clicked checkbox 7 of 9 for India entry at (266, 579) on xpath=//td[text()='India']/preceding-sibling::td/input[@type='checkbox'] >> nth=
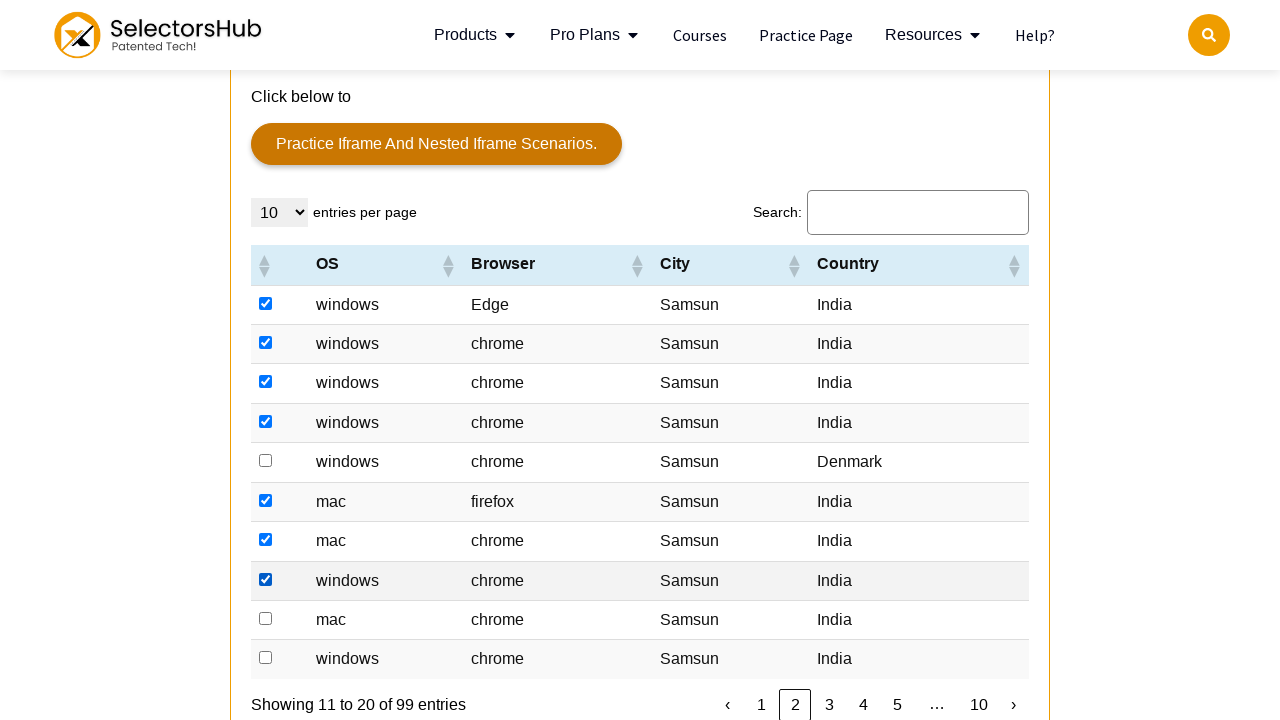

Clicked checkbox 8 of 9 for India entry at (266, 618) on xpath=//td[text()='India']/preceding-sibling::td/input[@type='checkbox'] >> nth=
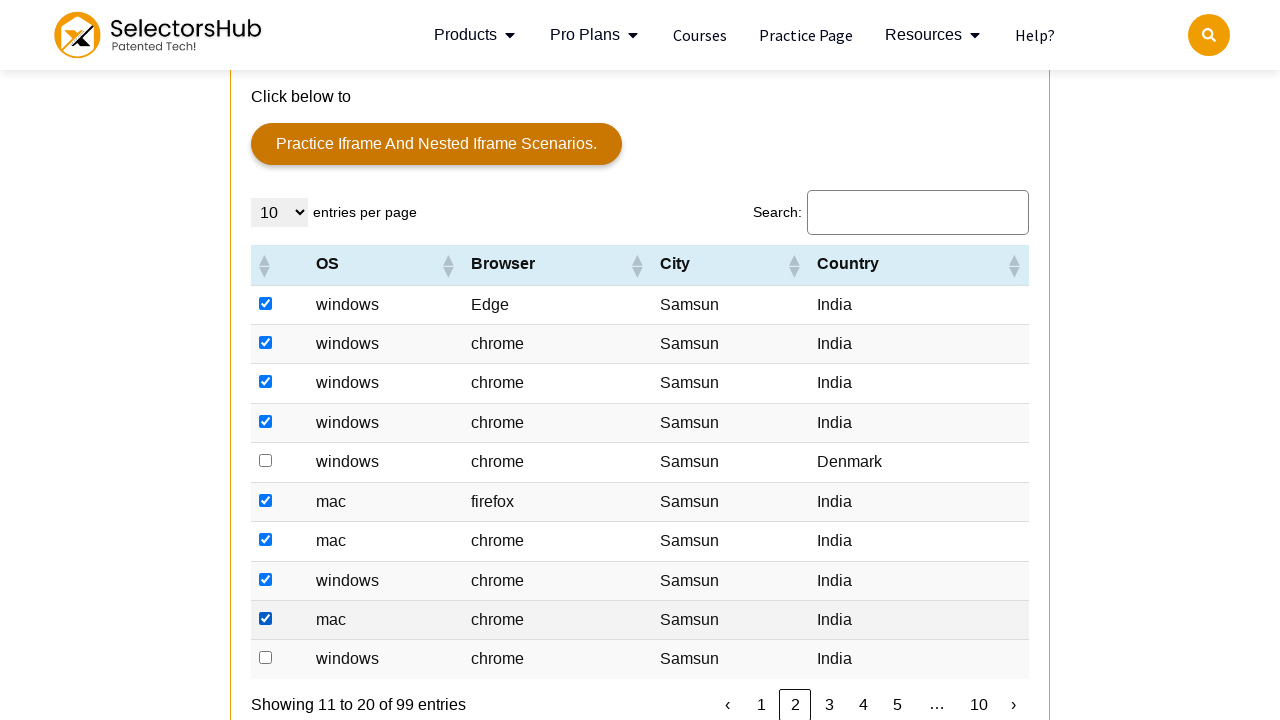

Clicked checkbox 9 of 9 for India entry at (266, 658) on xpath=//td[text()='India']/preceding-sibling::td/input[@type='checkbox'] >> nth=
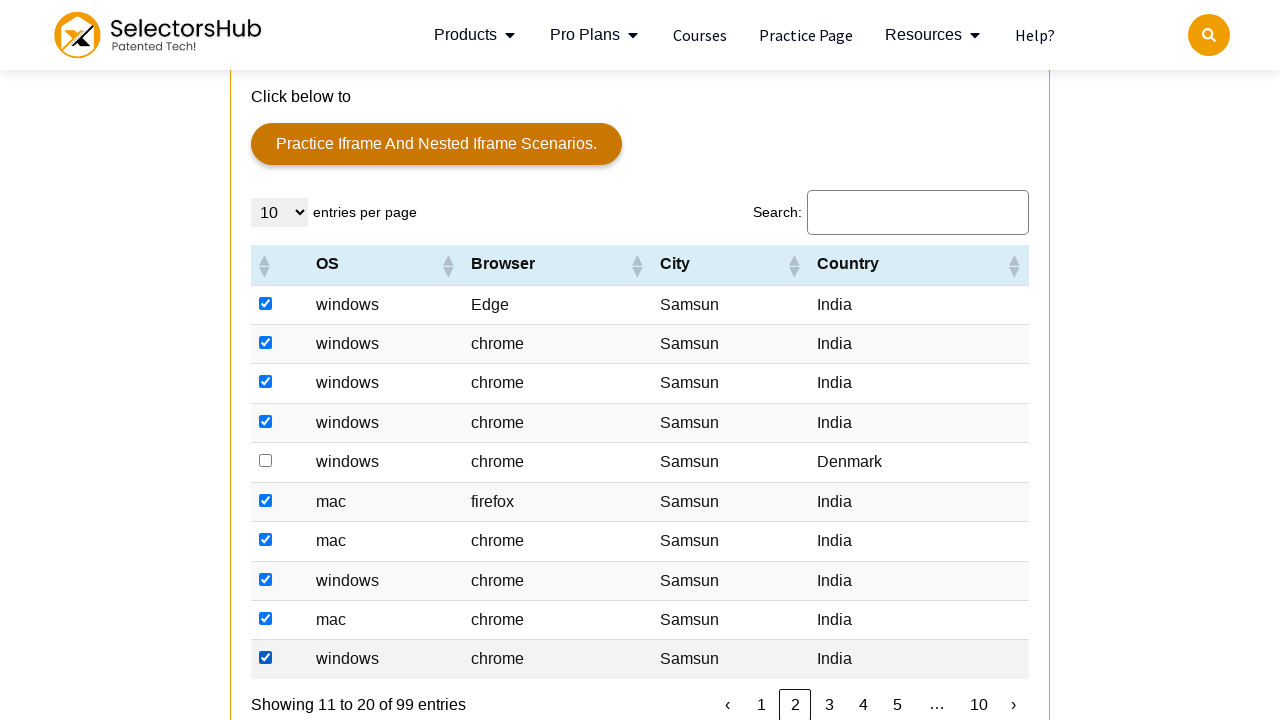

Located next pagination button
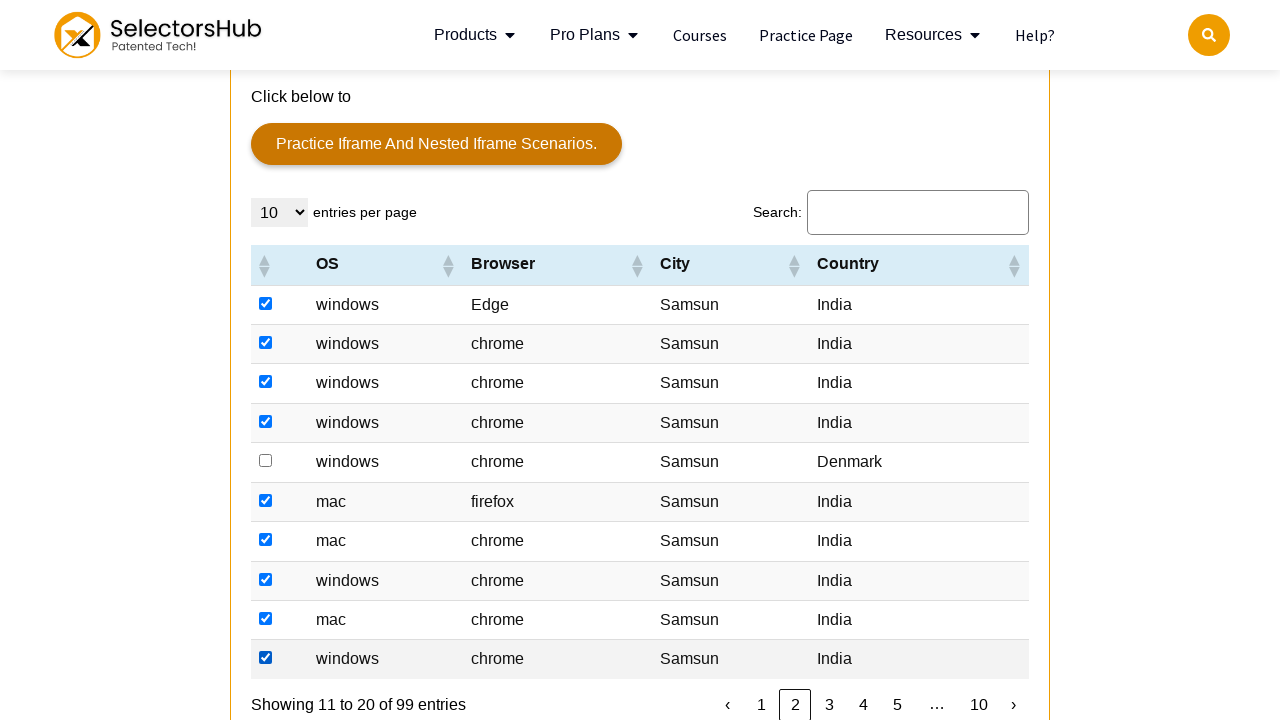

Checked next button state: dt-paging-button next
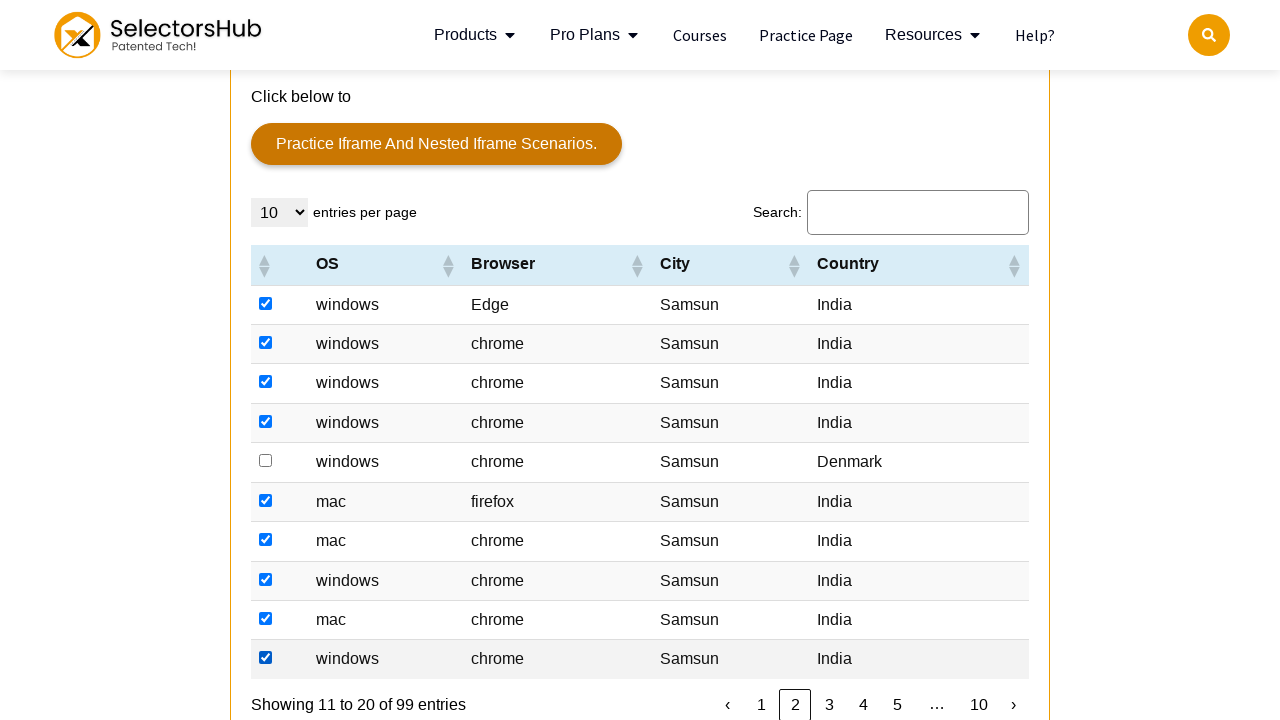

Clicked next button to go to next page at (1013, 704) on xpath=//button[@aria-label='Next']
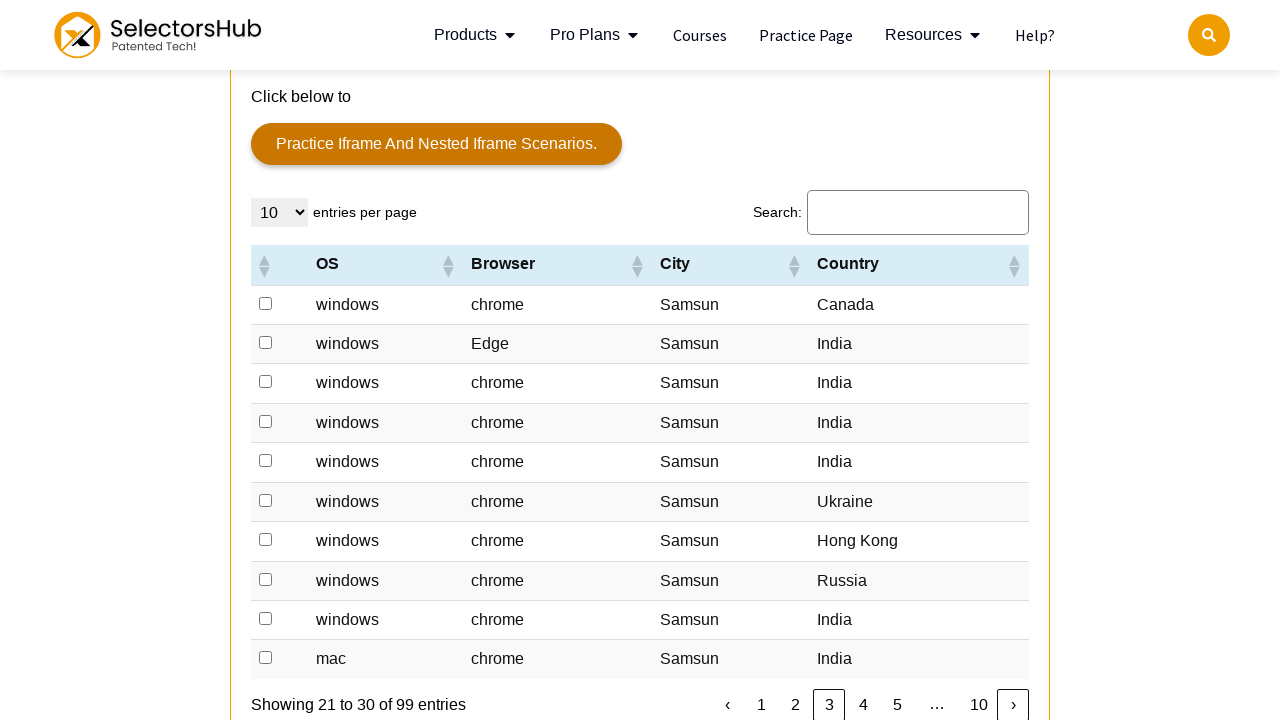

Waited for next page content to load
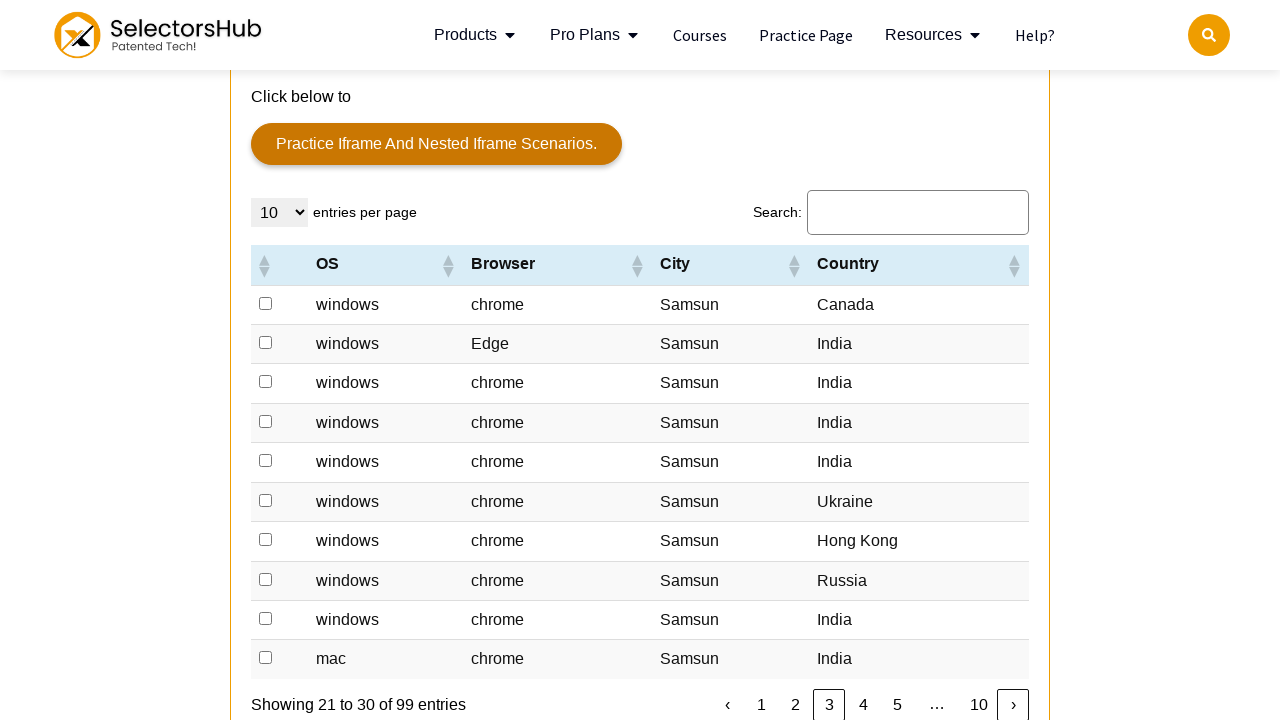

Found 6 checkboxes for India on current page
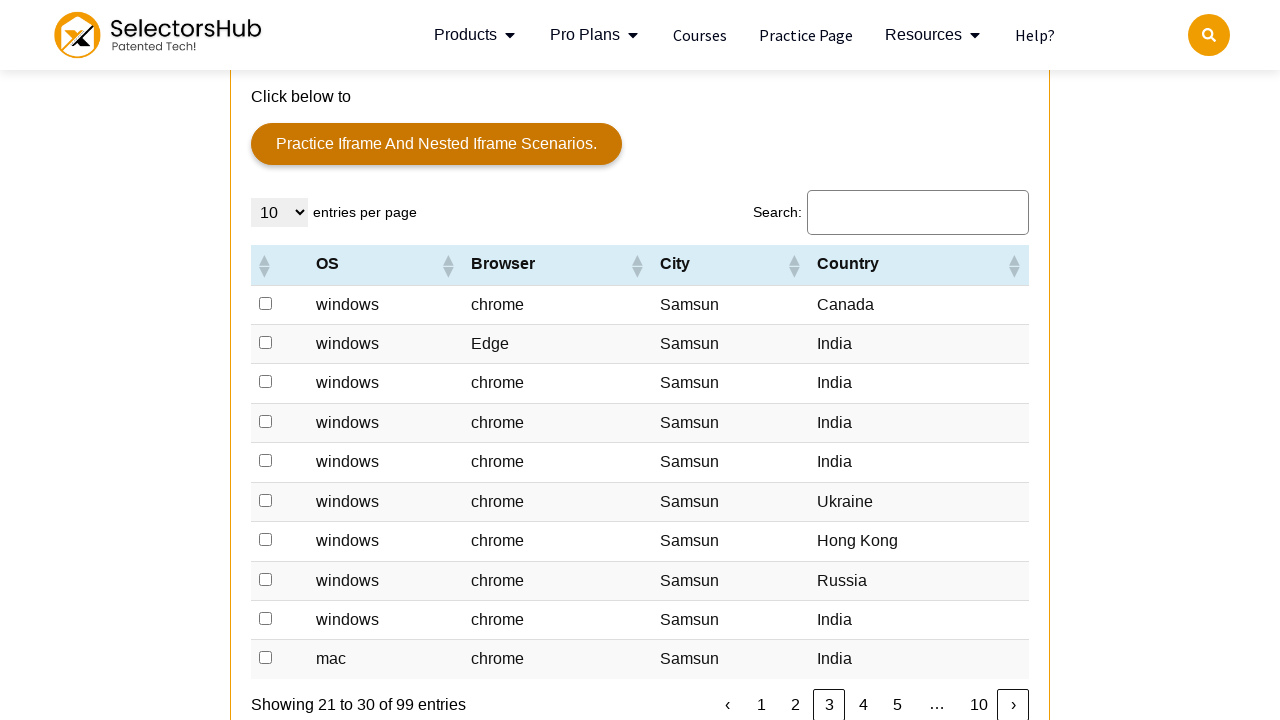

Clicked checkbox 1 of 6 for India entry at (266, 343) on xpath=//td[text()='India']/preceding-sibling::td/input[@type='checkbox'] >> nth=
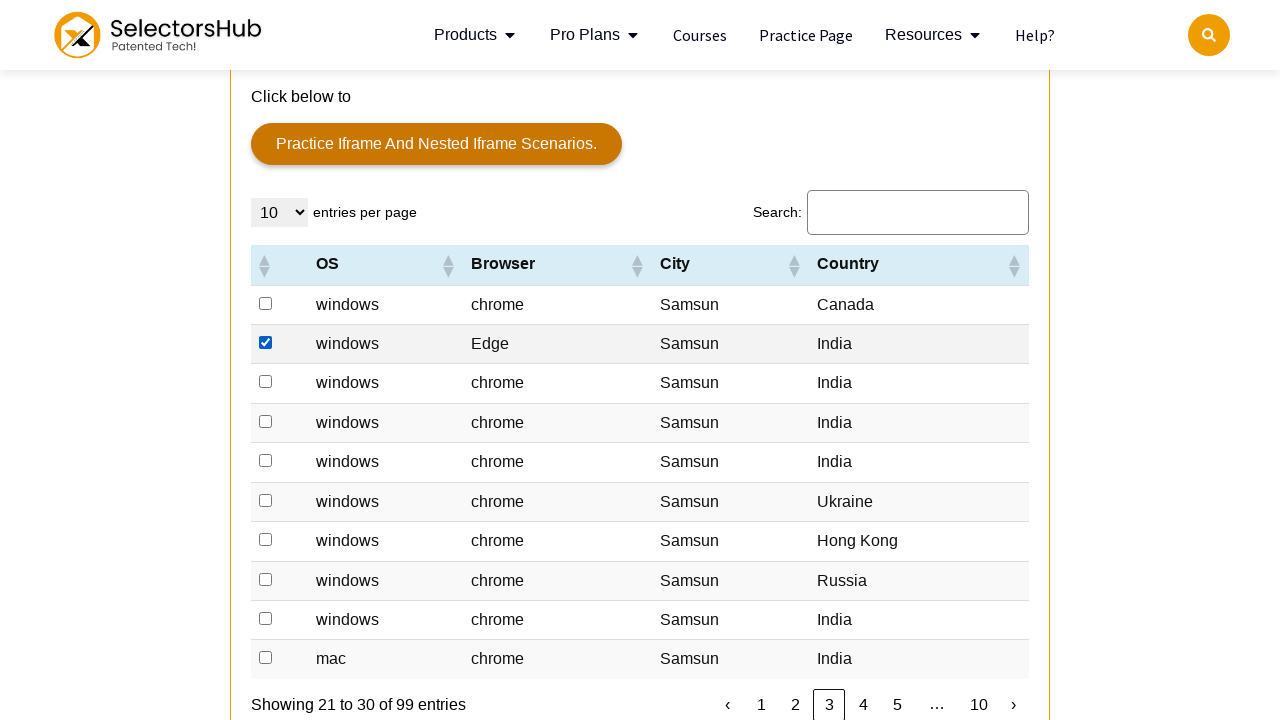

Clicked checkbox 2 of 6 for India entry at (266, 382) on xpath=//td[text()='India']/preceding-sibling::td/input[@type='checkbox'] >> nth=
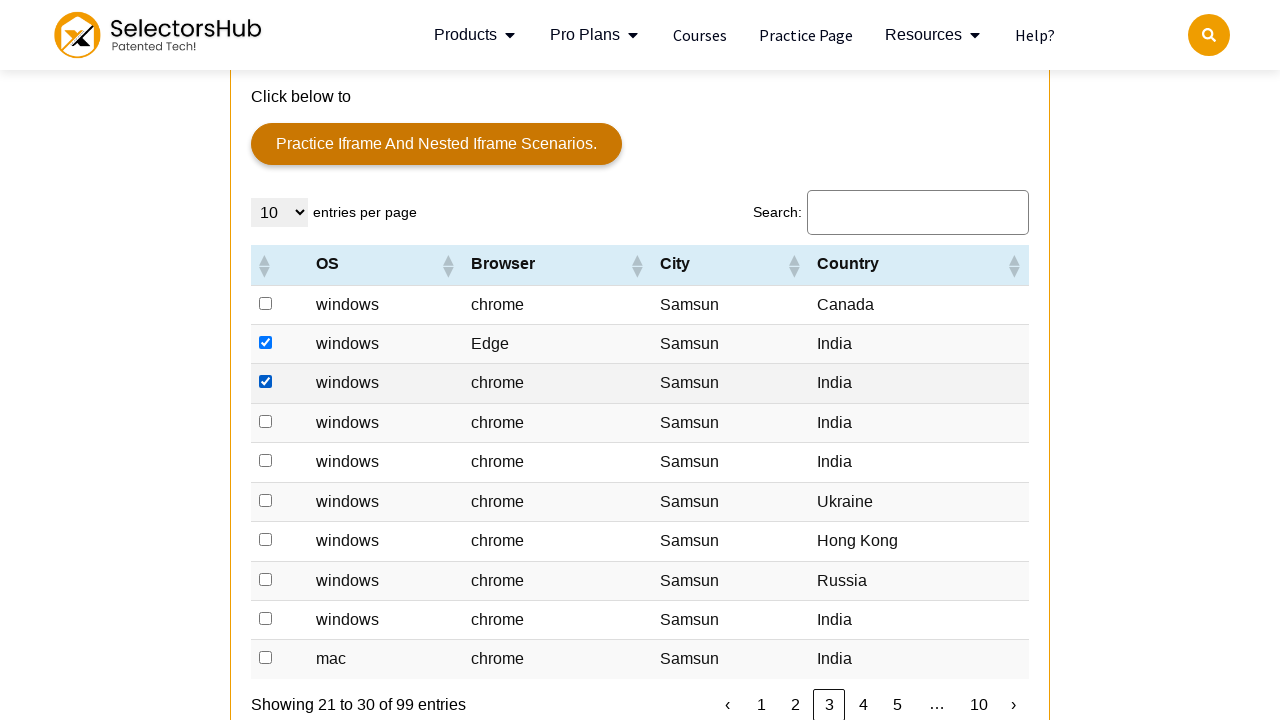

Clicked checkbox 3 of 6 for India entry at (266, 421) on xpath=//td[text()='India']/preceding-sibling::td/input[@type='checkbox'] >> nth=
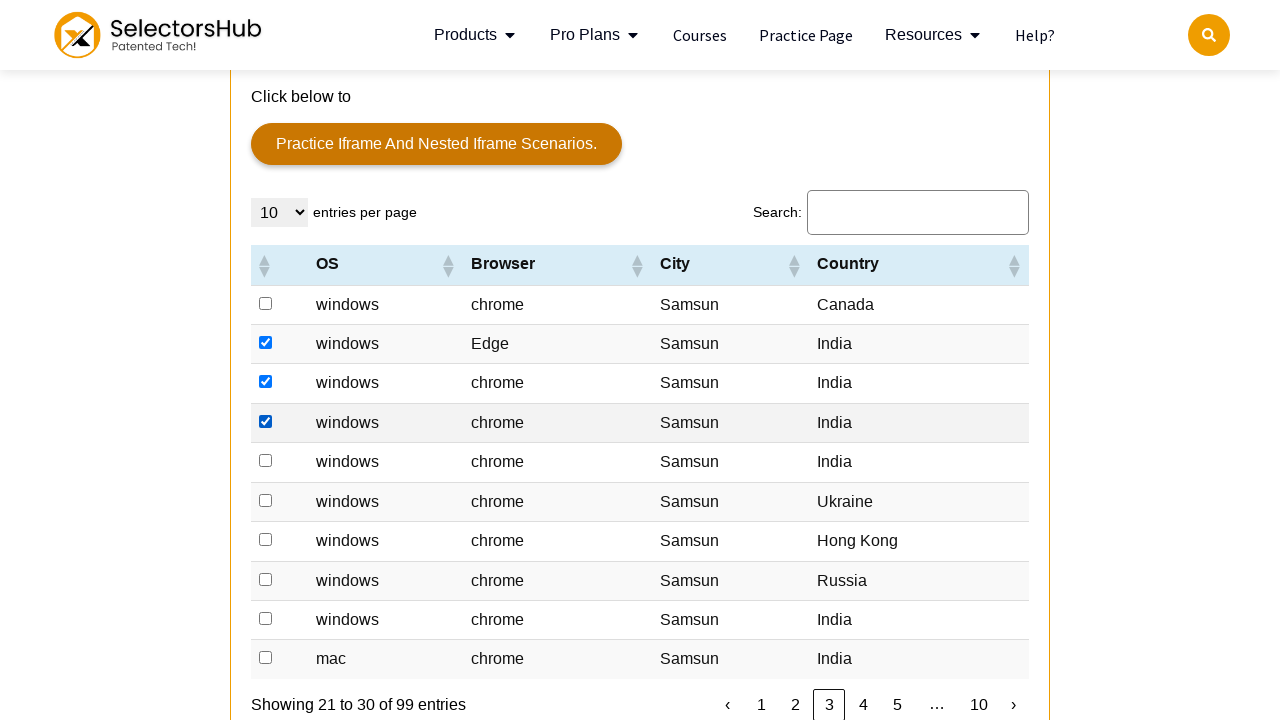

Clicked checkbox 4 of 6 for India entry at (266, 461) on xpath=//td[text()='India']/preceding-sibling::td/input[@type='checkbox'] >> nth=
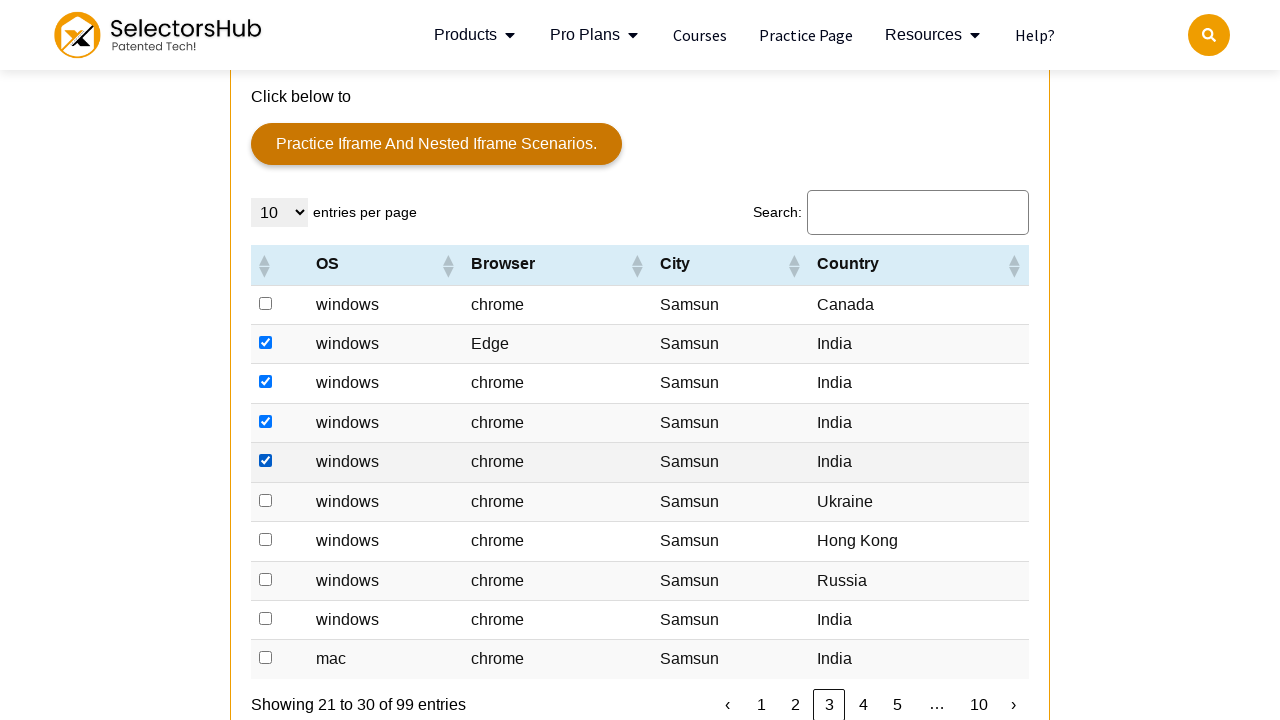

Clicked checkbox 5 of 6 for India entry at (266, 618) on xpath=//td[text()='India']/preceding-sibling::td/input[@type='checkbox'] >> nth=
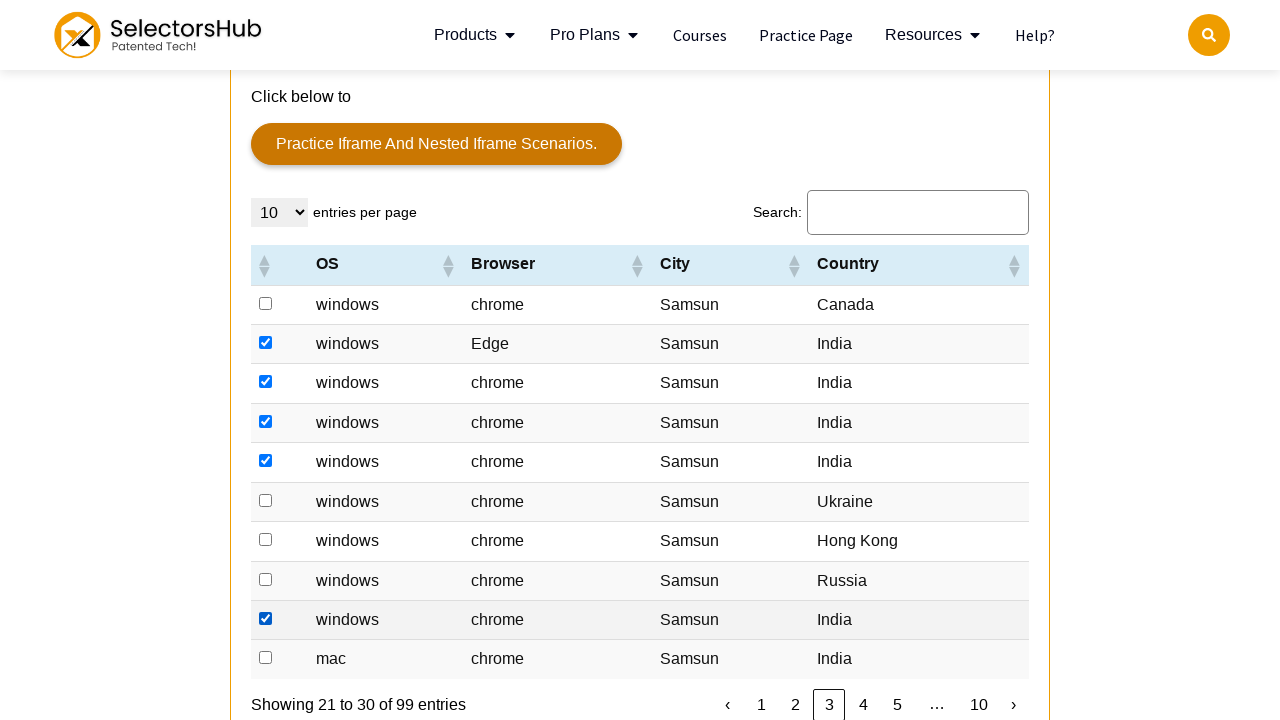

Clicked checkbox 6 of 6 for India entry at (266, 658) on xpath=//td[text()='India']/preceding-sibling::td/input[@type='checkbox'] >> nth=
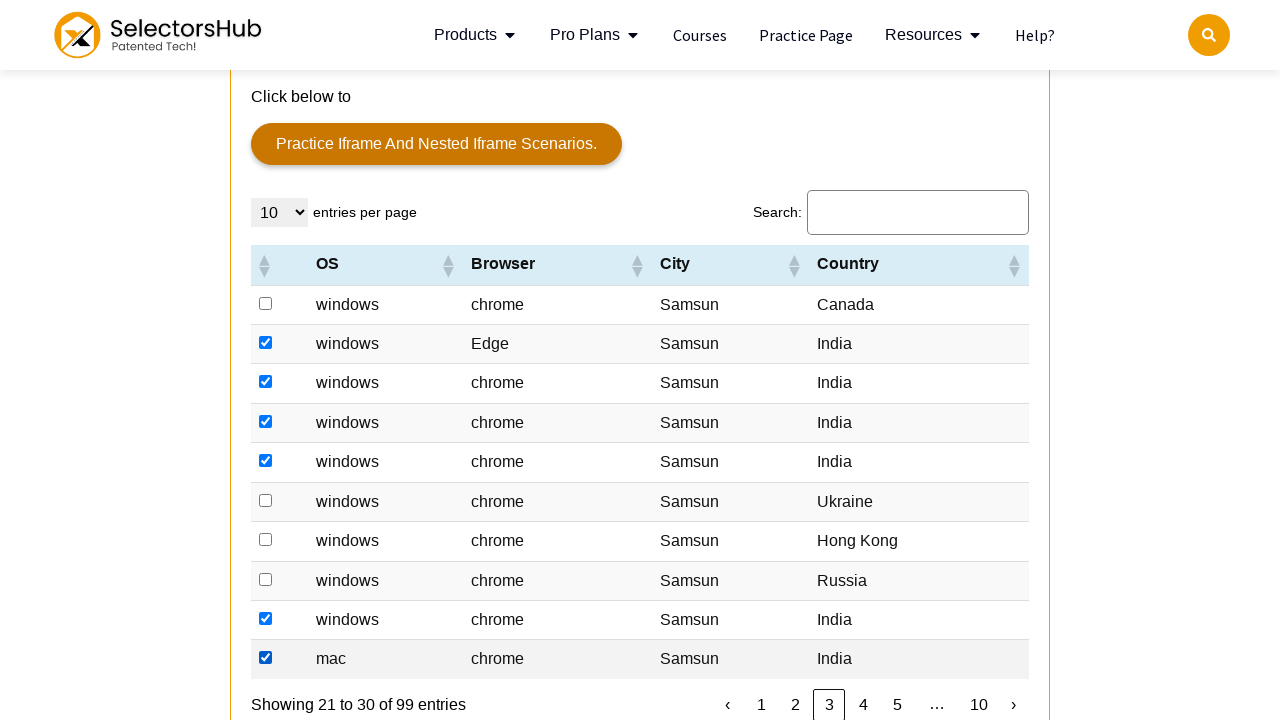

Located next pagination button
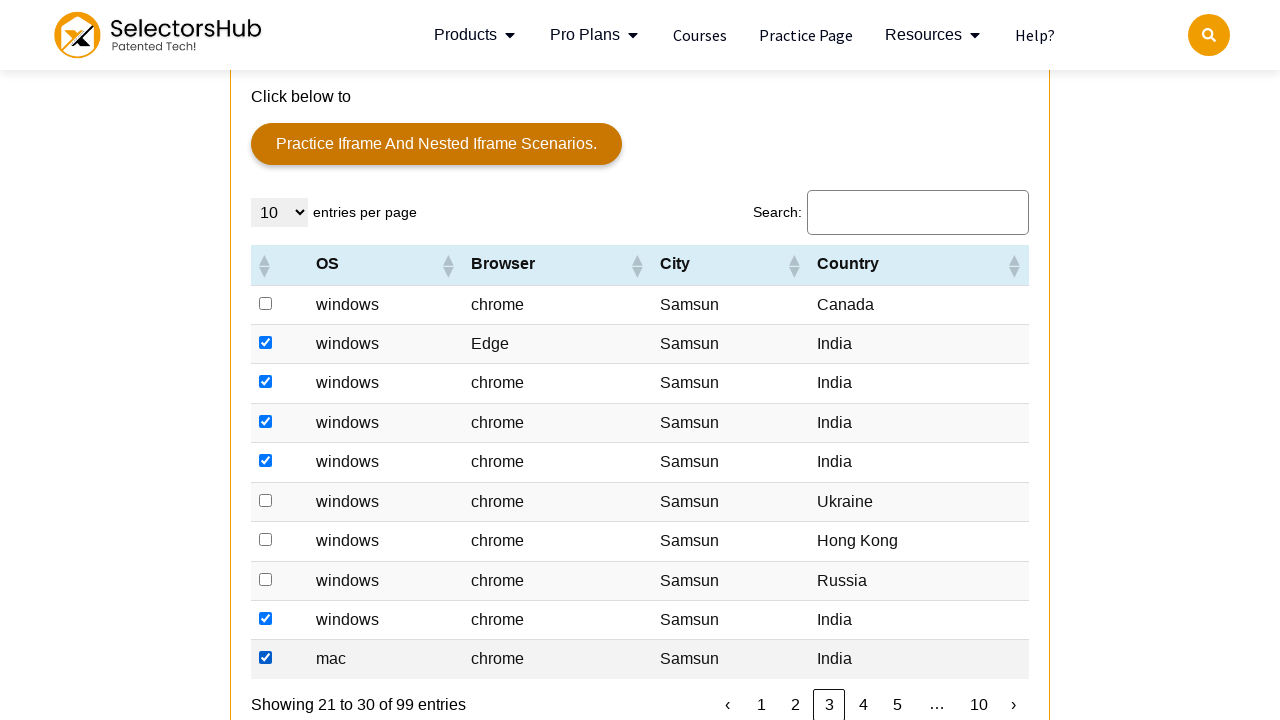

Checked next button state: dt-paging-button next
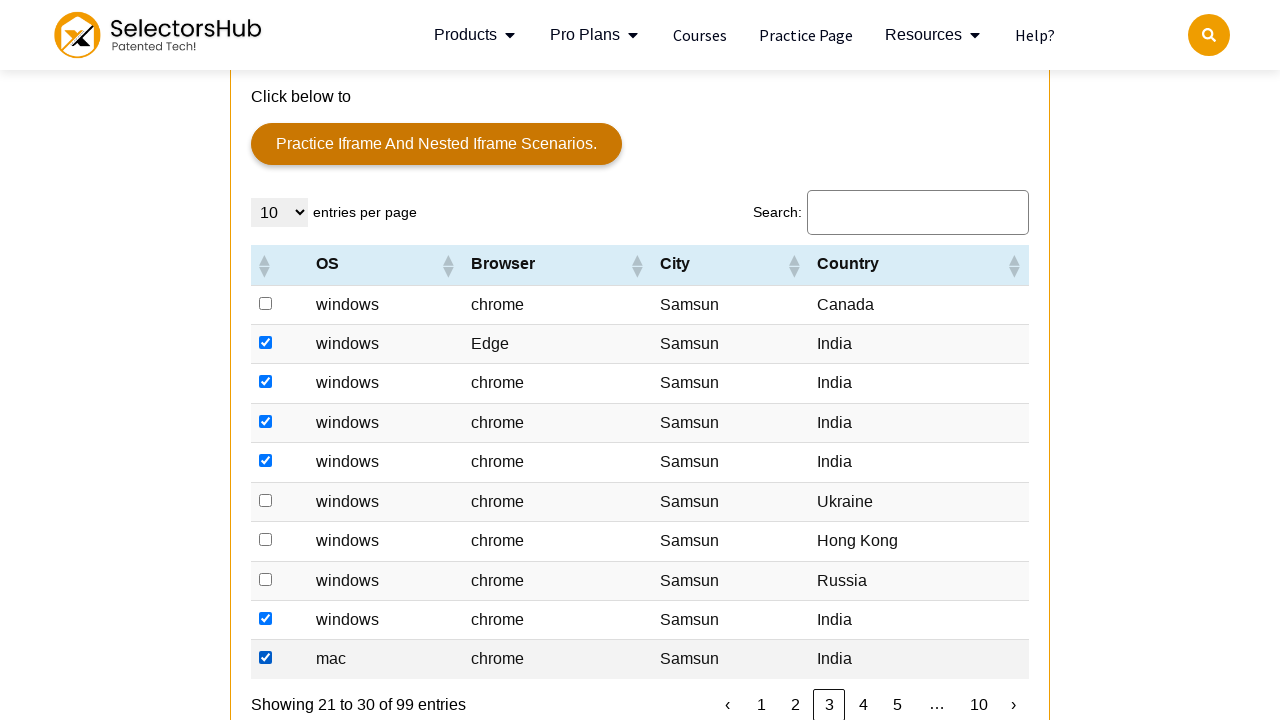

Clicked next button to go to next page at (1013, 704) on xpath=//button[@aria-label='Next']
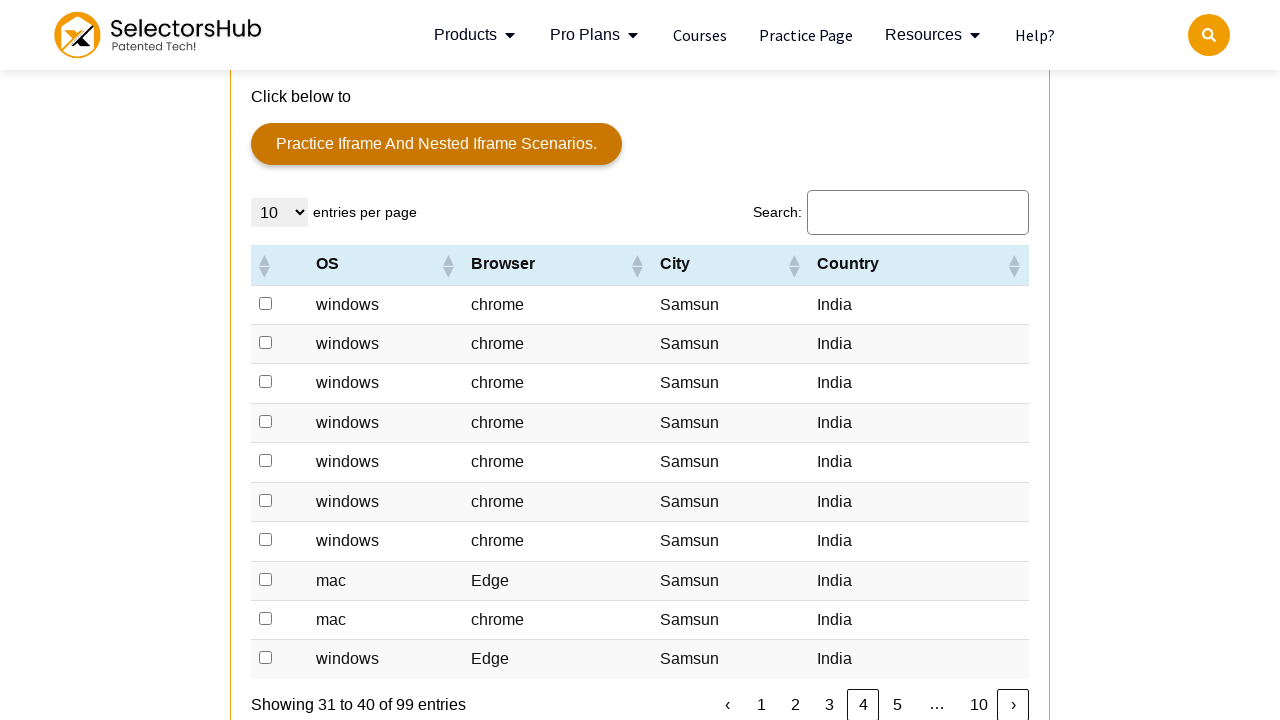

Waited for next page content to load
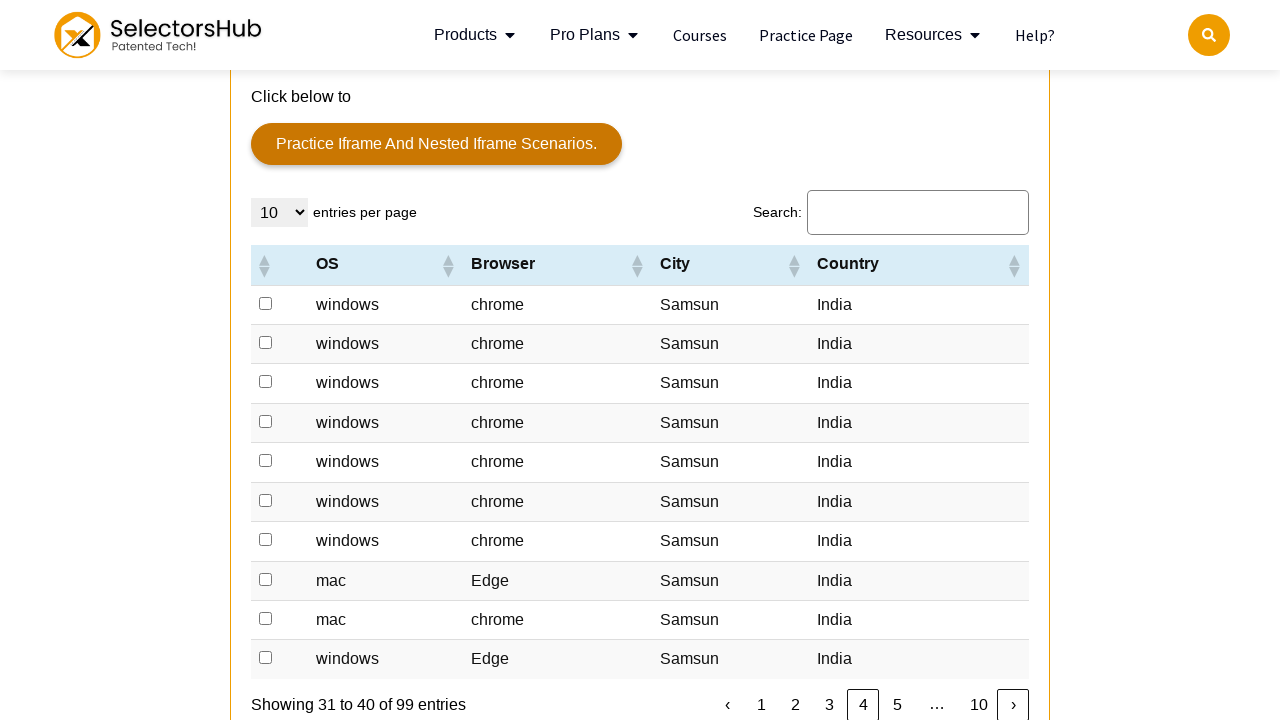

Found 10 checkboxes for India on current page
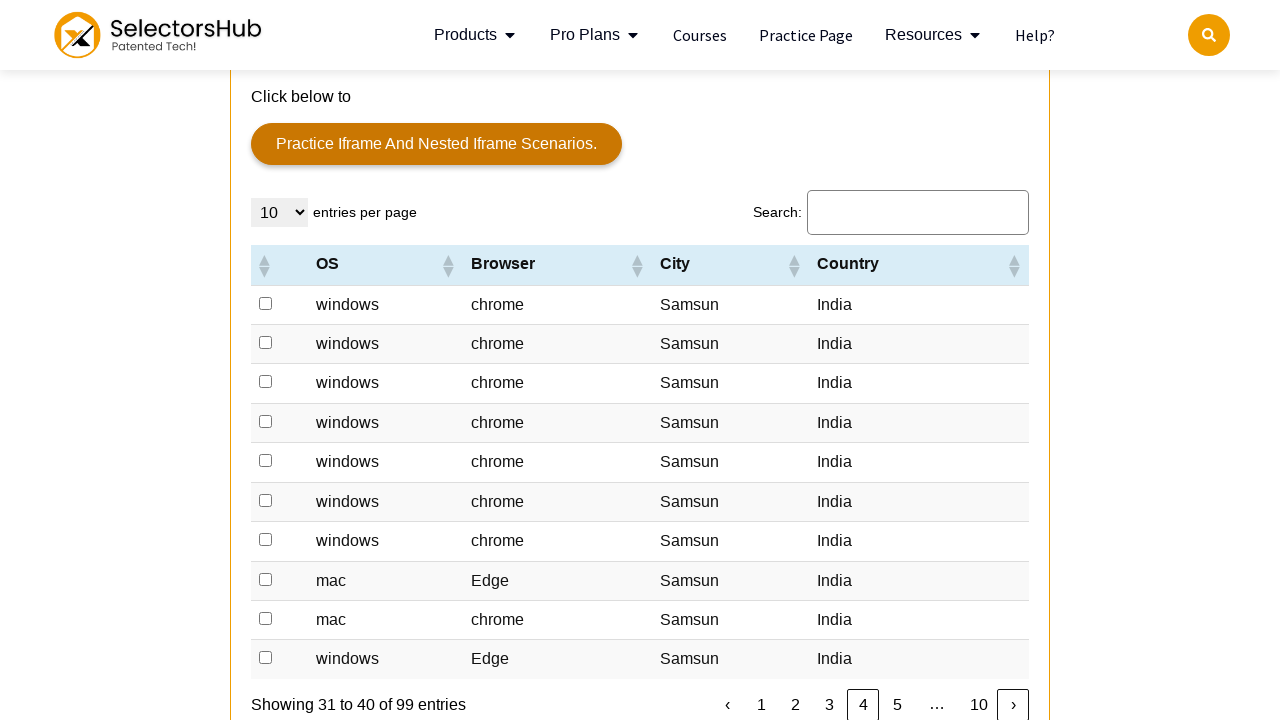

Clicked checkbox 1 of 10 for India entry at (266, 303) on xpath=//td[text()='India']/preceding-sibling::td/input[@type='checkbox'] >> nth=
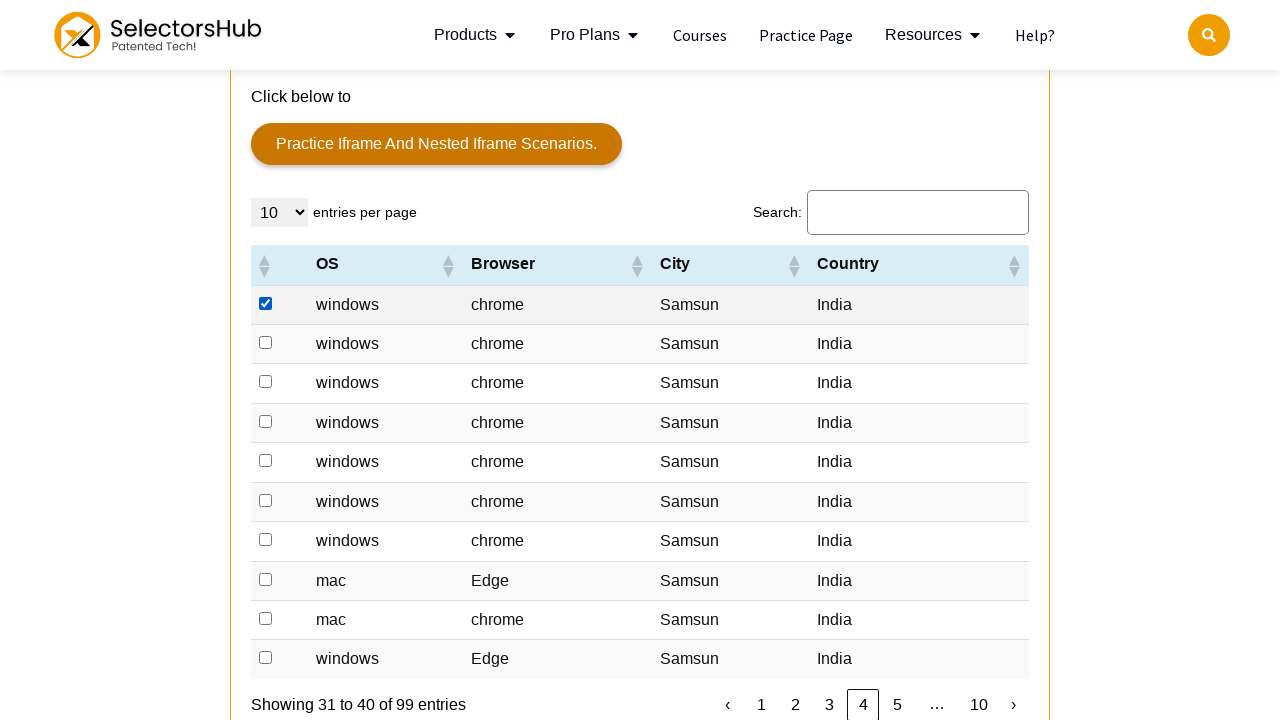

Clicked checkbox 2 of 10 for India entry at (266, 343) on xpath=//td[text()='India']/preceding-sibling::td/input[@type='checkbox'] >> nth=
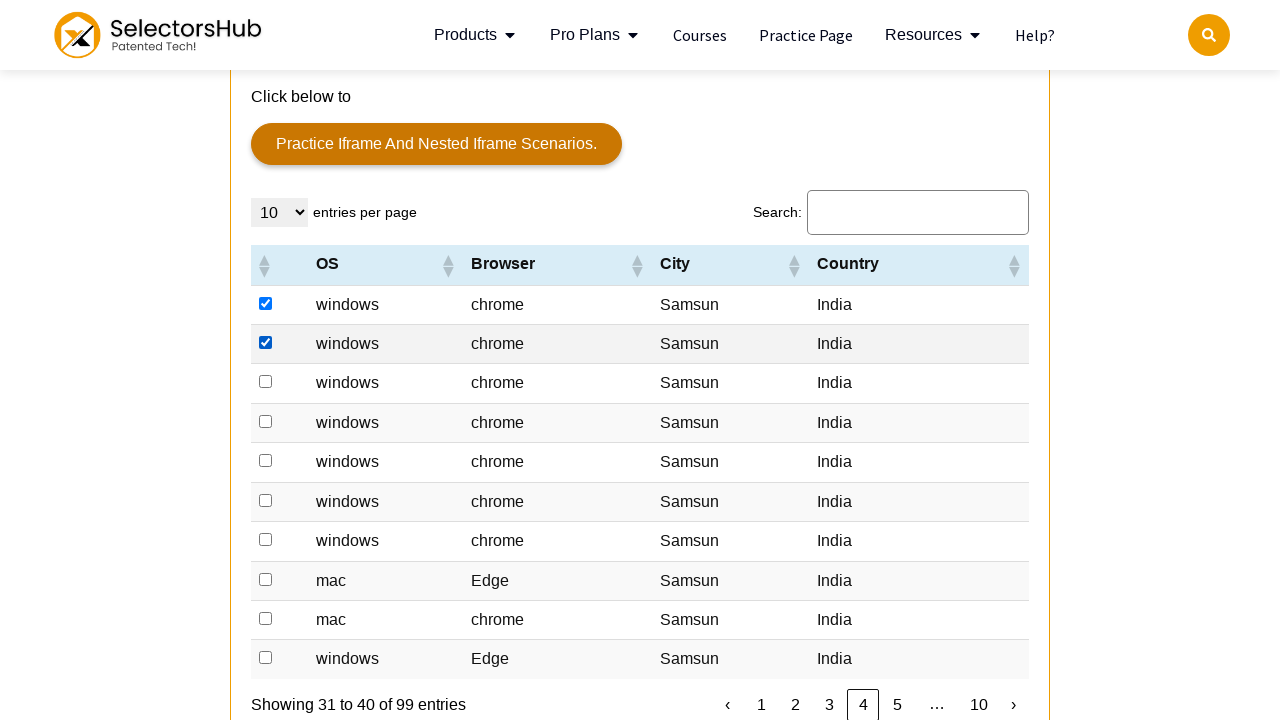

Clicked checkbox 3 of 10 for India entry at (266, 382) on xpath=//td[text()='India']/preceding-sibling::td/input[@type='checkbox'] >> nth=
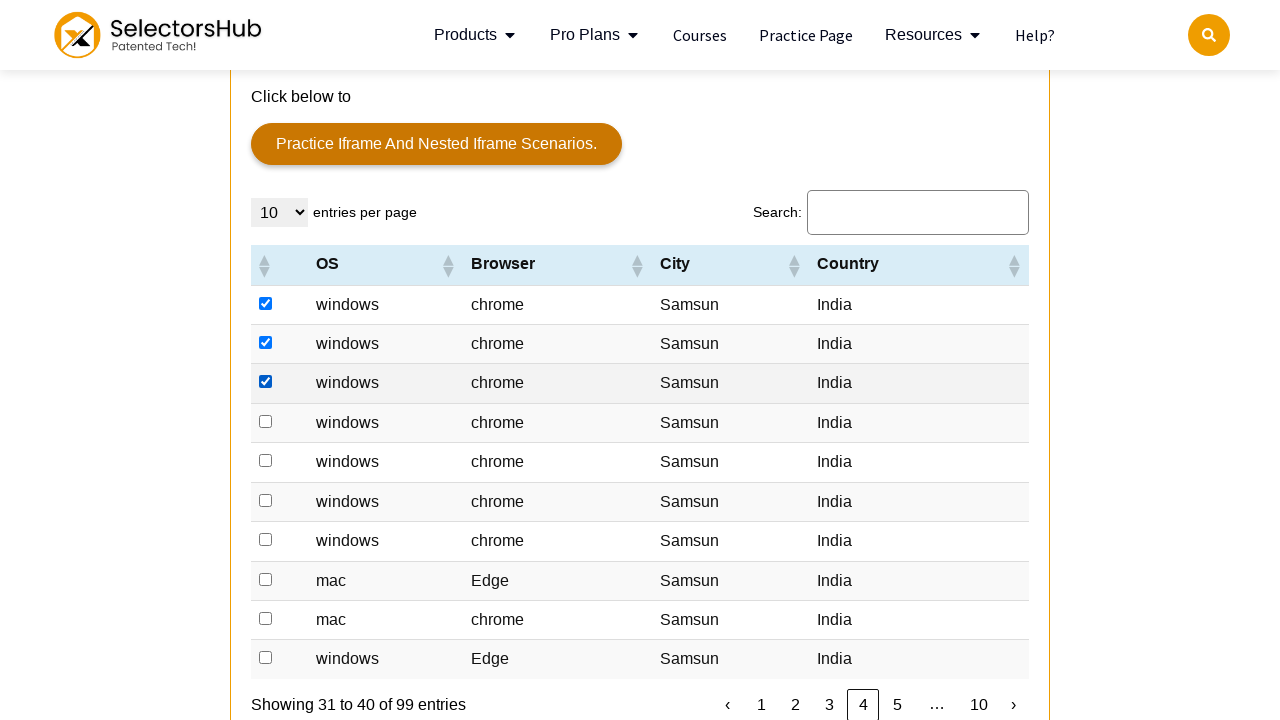

Clicked checkbox 4 of 10 for India entry at (266, 421) on xpath=//td[text()='India']/preceding-sibling::td/input[@type='checkbox'] >> nth=
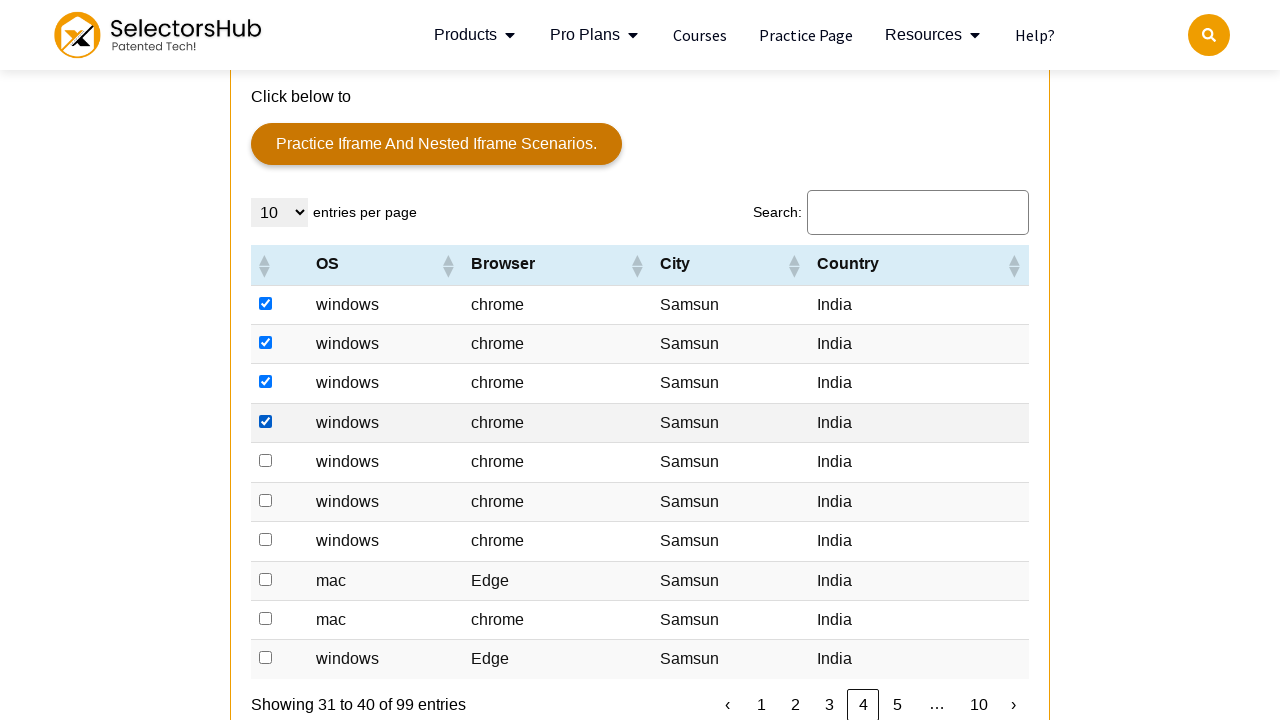

Clicked checkbox 5 of 10 for India entry at (266, 461) on xpath=//td[text()='India']/preceding-sibling::td/input[@type='checkbox'] >> nth=
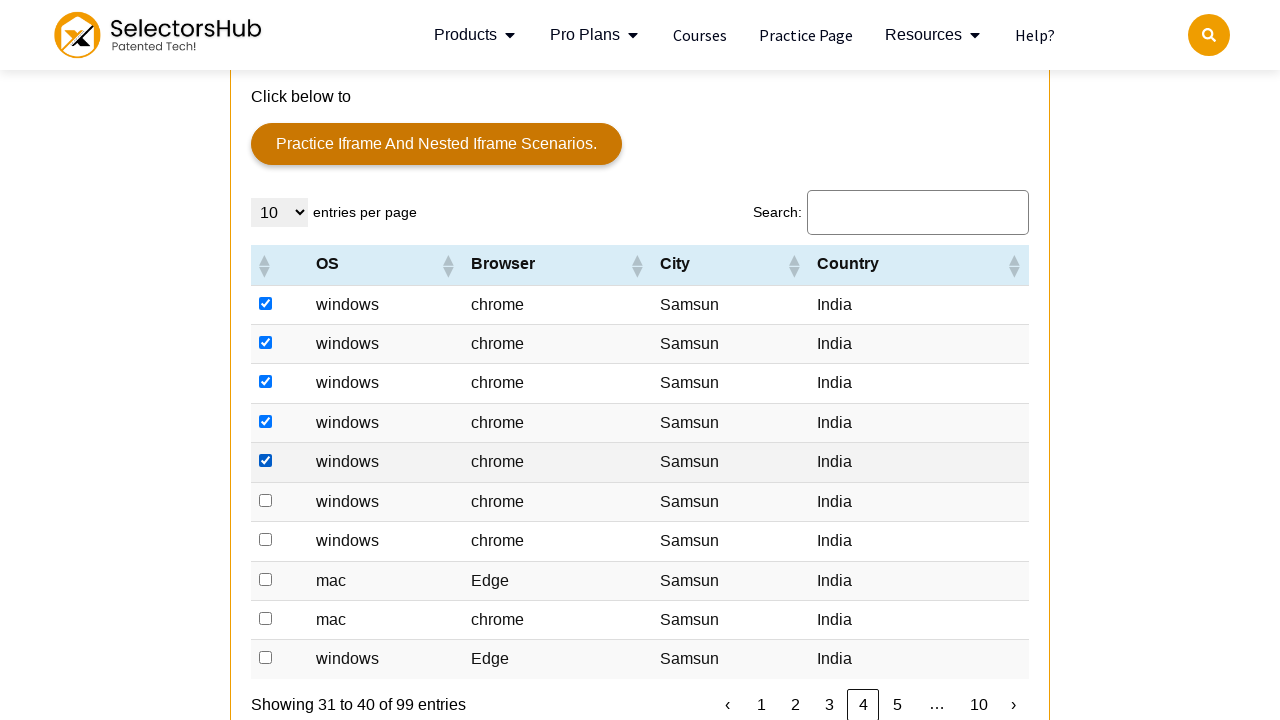

Clicked checkbox 6 of 10 for India entry at (266, 500) on xpath=//td[text()='India']/preceding-sibling::td/input[@type='checkbox'] >> nth=
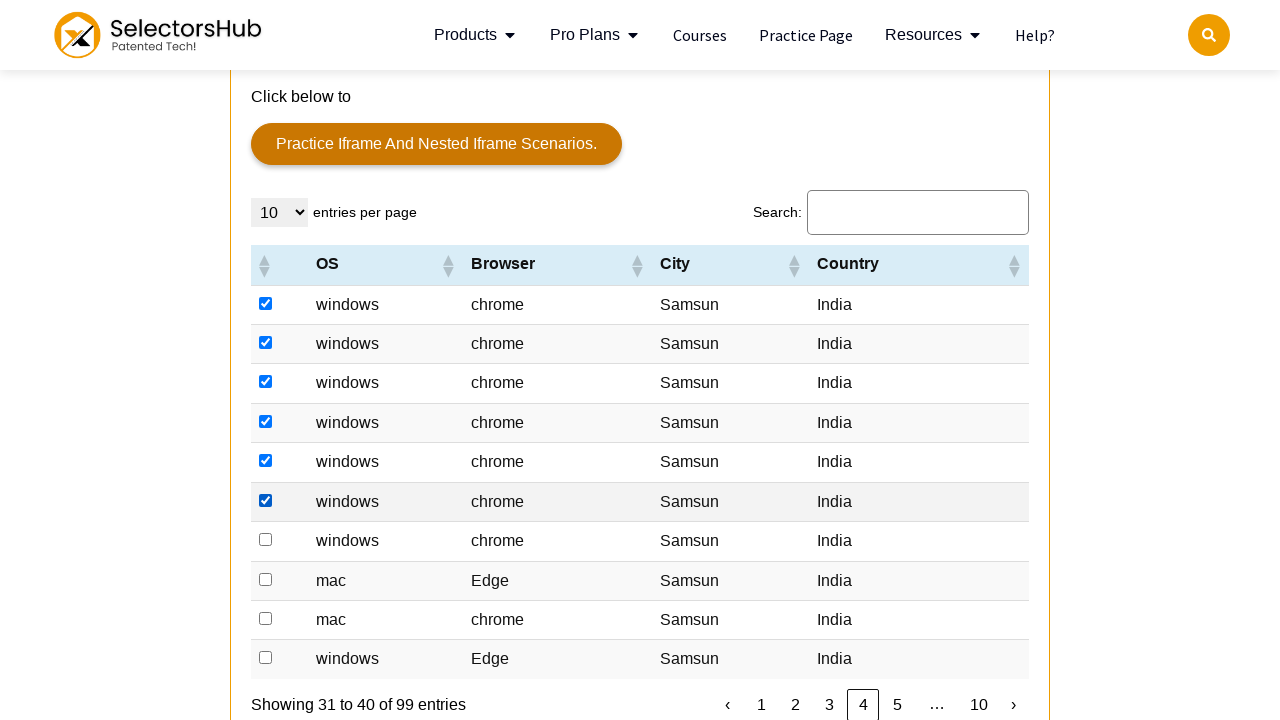

Clicked checkbox 7 of 10 for India entry at (266, 540) on xpath=//td[text()='India']/preceding-sibling::td/input[@type='checkbox'] >> nth=
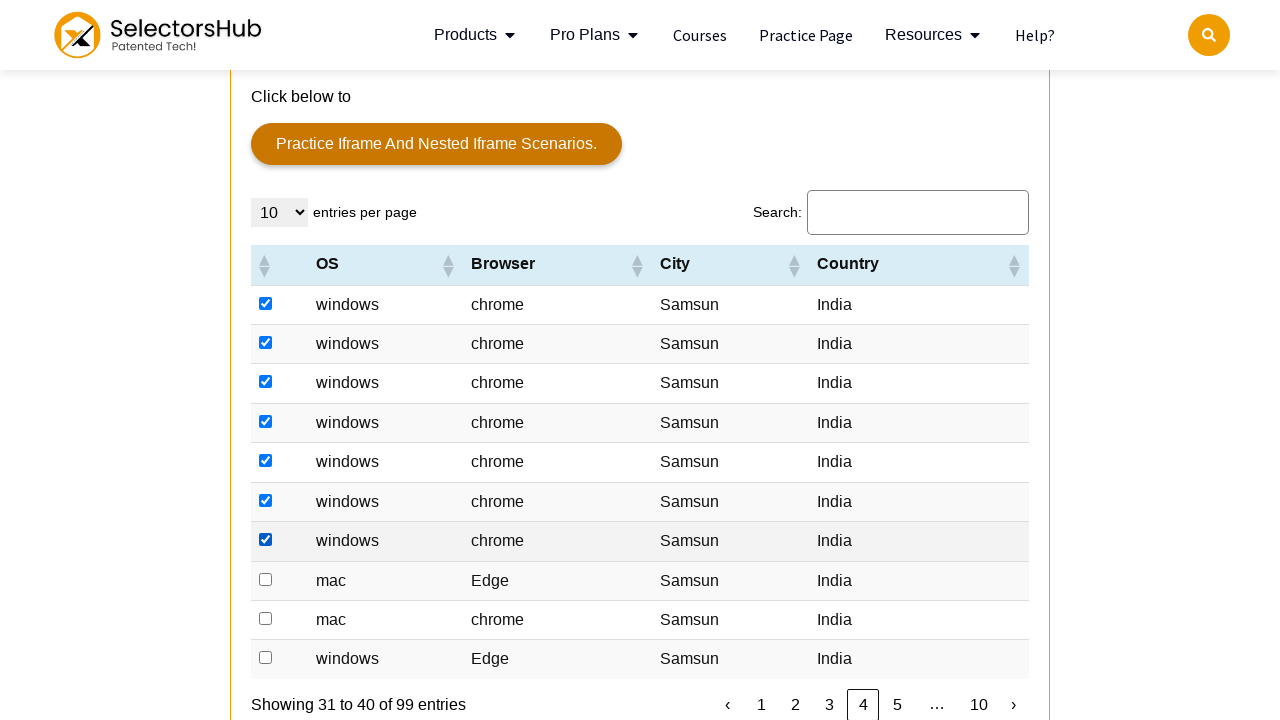

Clicked checkbox 8 of 10 for India entry at (266, 579) on xpath=//td[text()='India']/preceding-sibling::td/input[@type='checkbox'] >> nth=
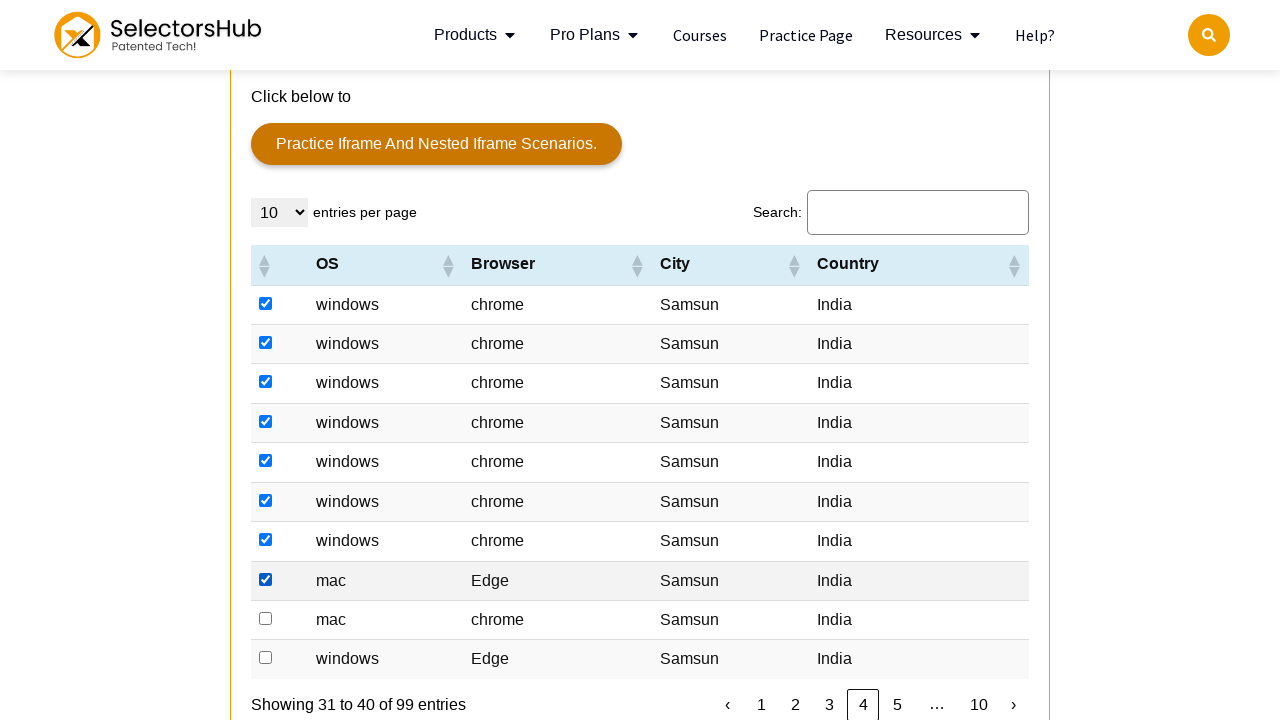

Clicked checkbox 9 of 10 for India entry at (266, 618) on xpath=//td[text()='India']/preceding-sibling::td/input[@type='checkbox'] >> nth=
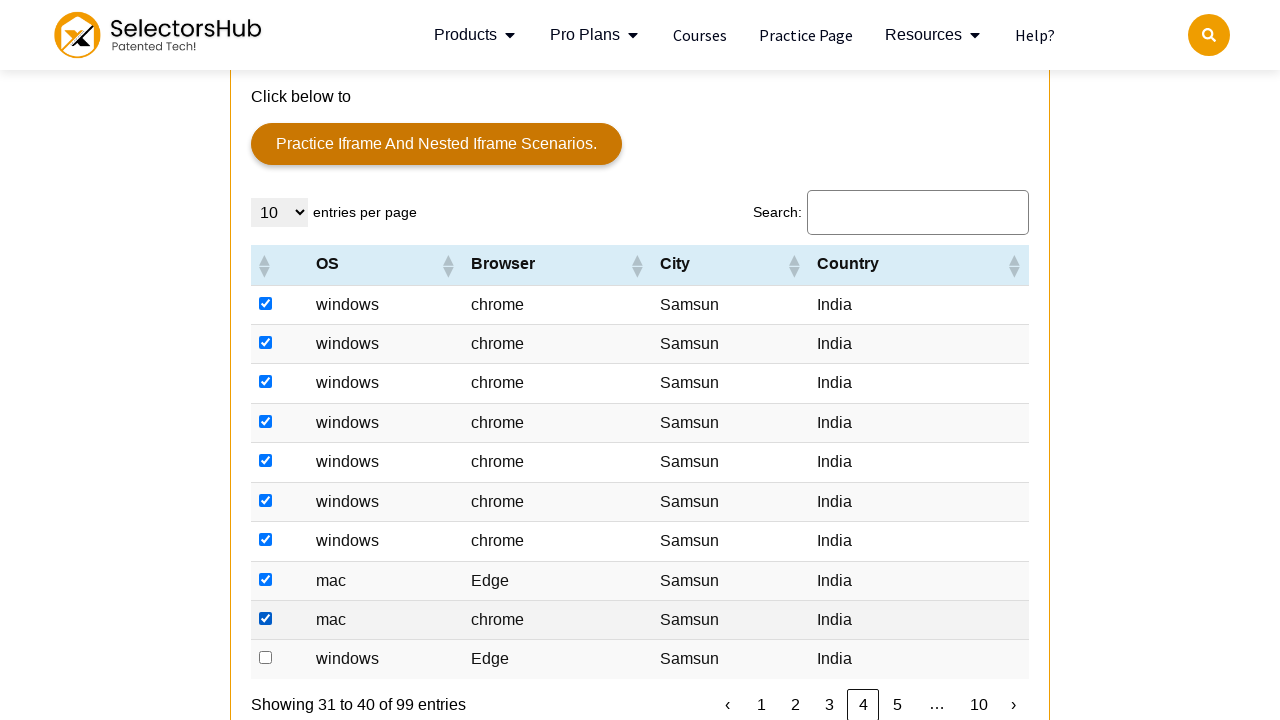

Clicked checkbox 10 of 10 for India entry at (266, 658) on xpath=//td[text()='India']/preceding-sibling::td/input[@type='checkbox'] >> nth=
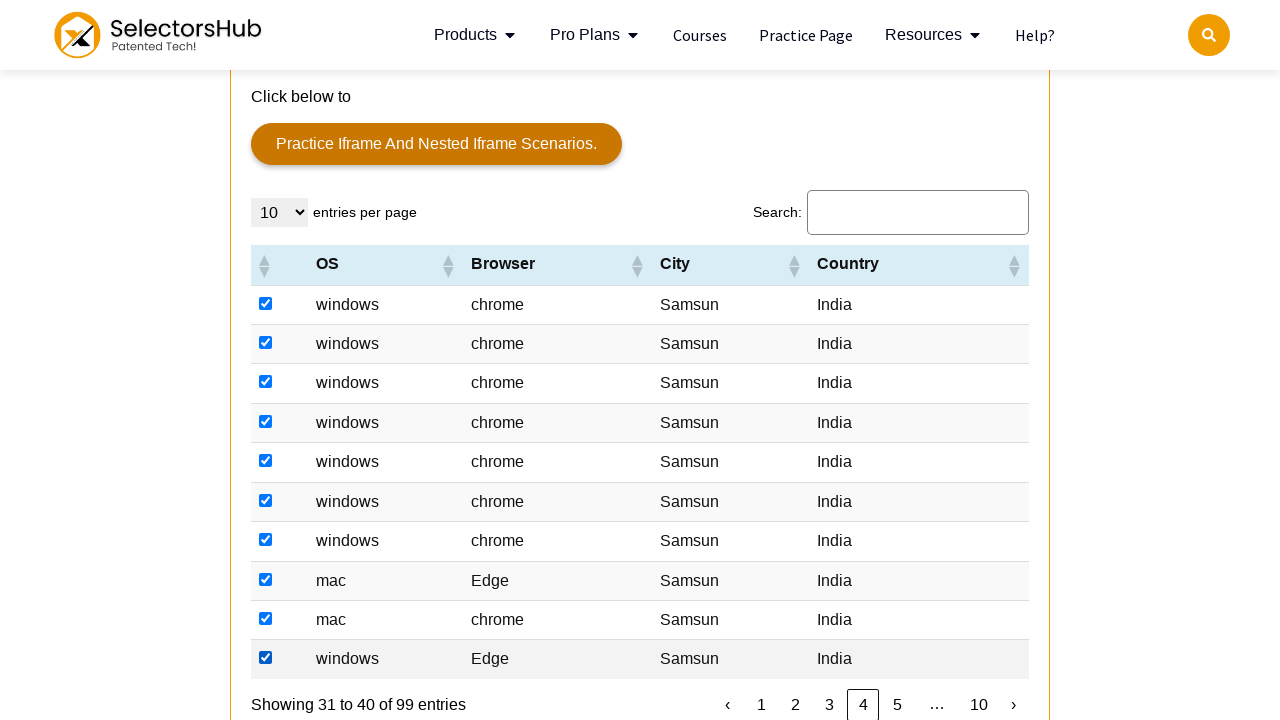

Located next pagination button
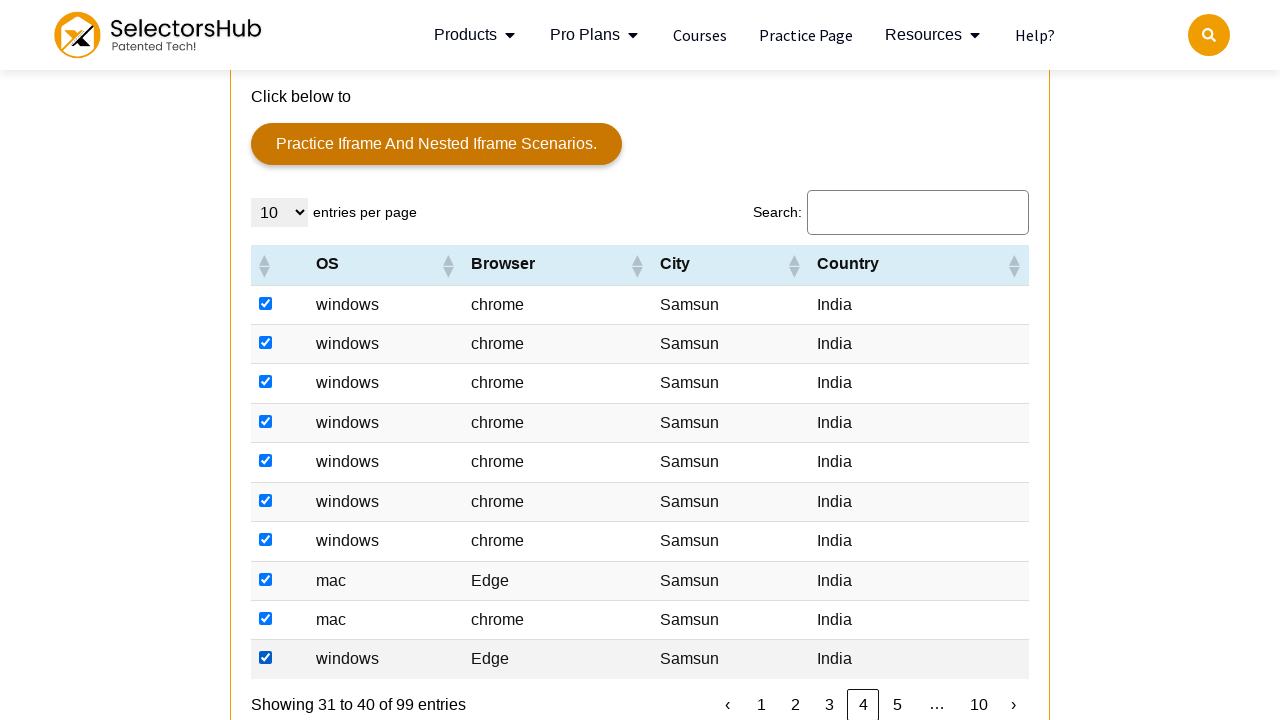

Checked next button state: dt-paging-button next
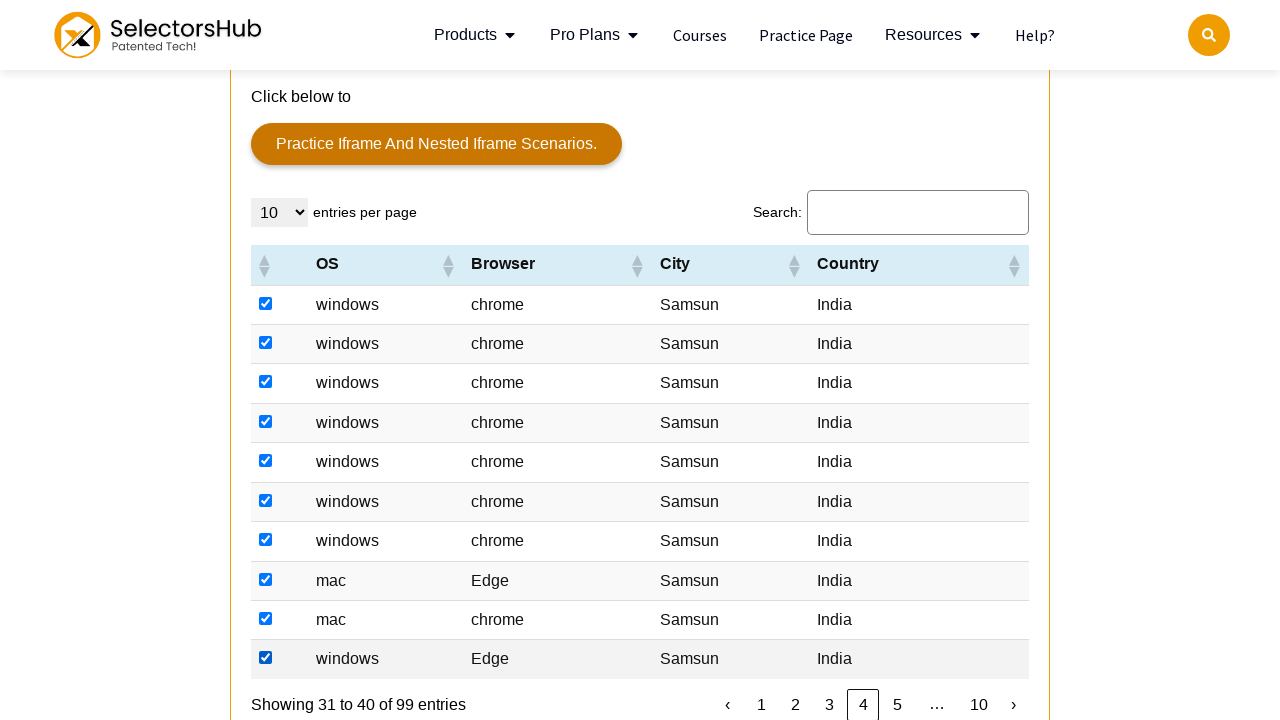

Clicked next button to go to next page at (1013, 704) on xpath=//button[@aria-label='Next']
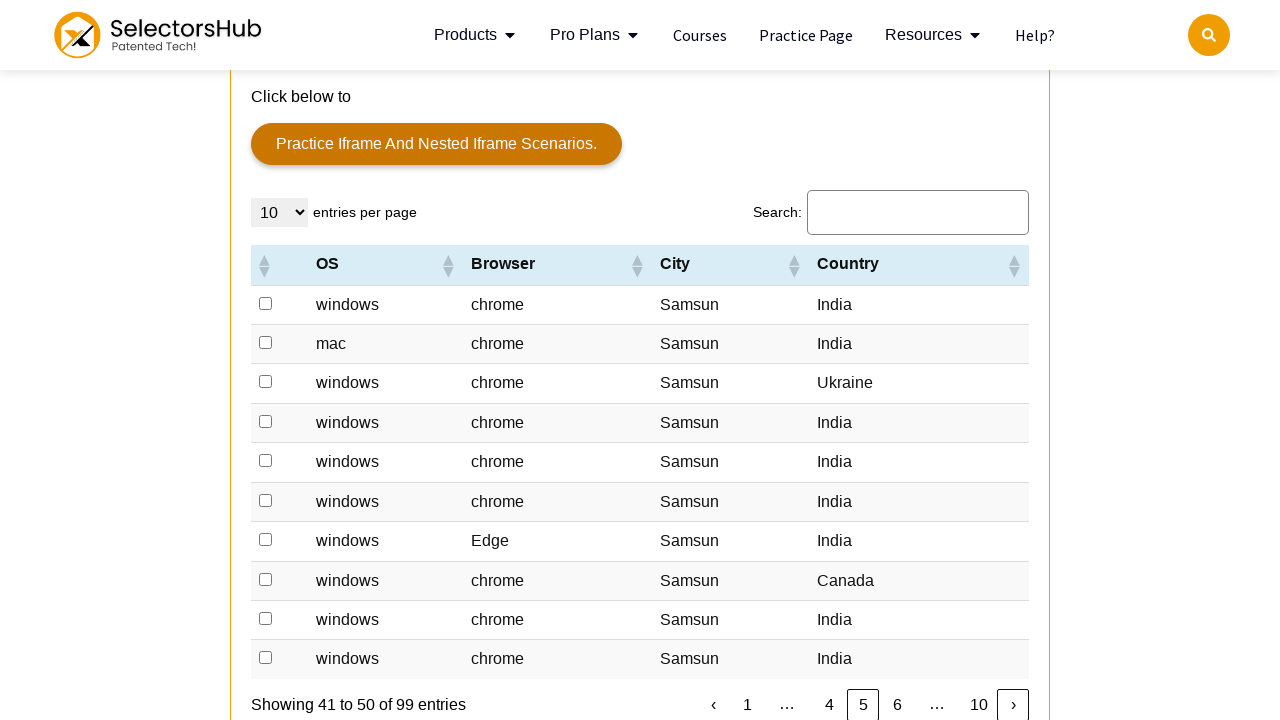

Waited for next page content to load
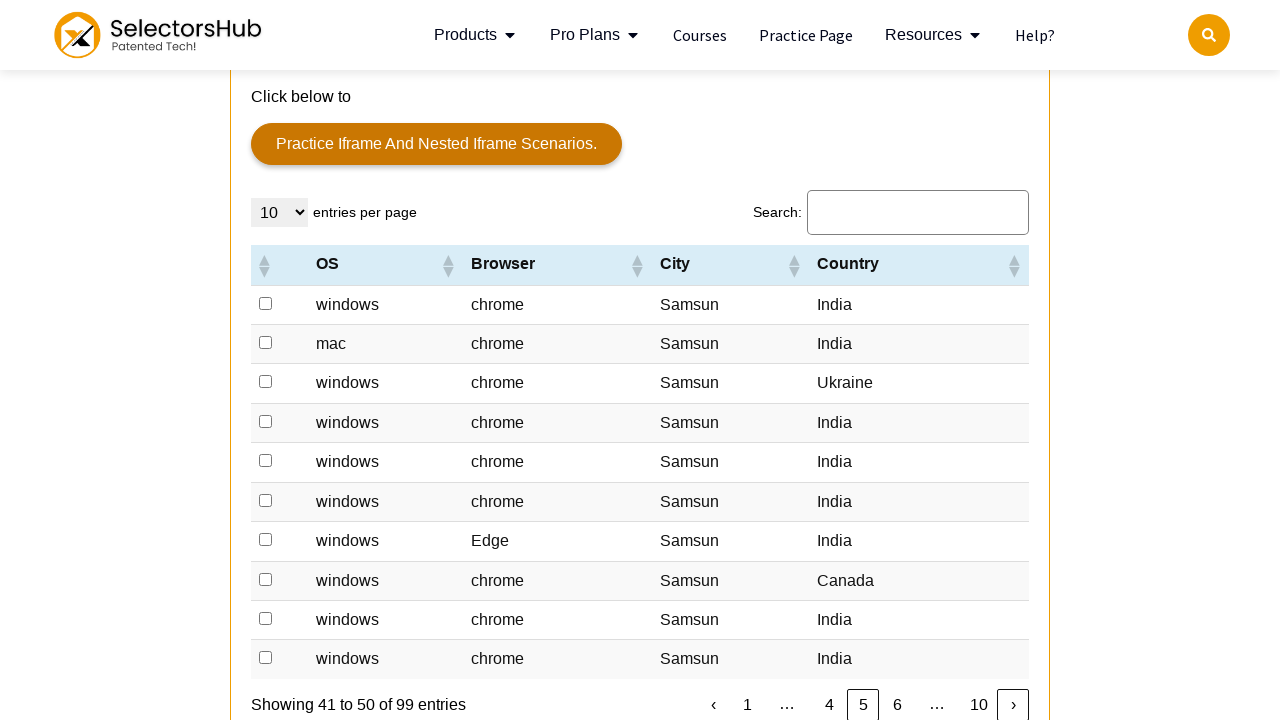

Found 8 checkboxes for India on current page
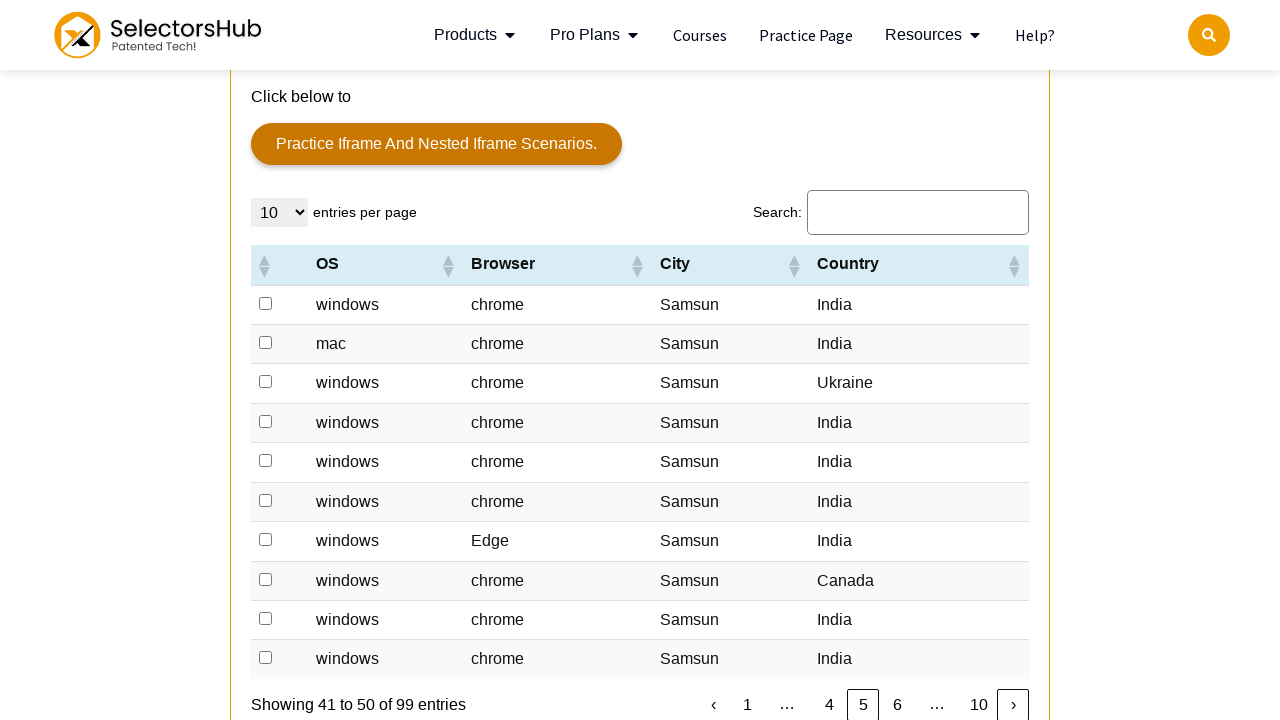

Clicked checkbox 1 of 8 for India entry at (266, 303) on xpath=//td[text()='India']/preceding-sibling::td/input[@type='checkbox'] >> nth=
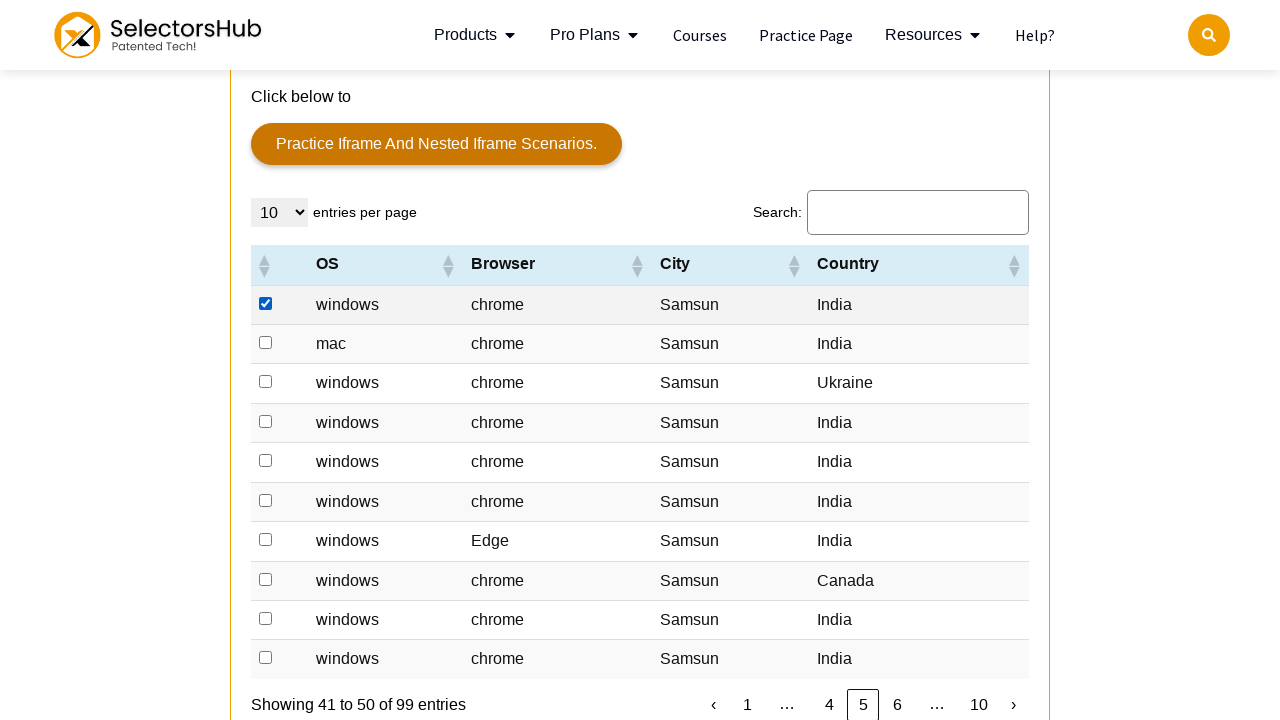

Clicked checkbox 2 of 8 for India entry at (266, 343) on xpath=//td[text()='India']/preceding-sibling::td/input[@type='checkbox'] >> nth=
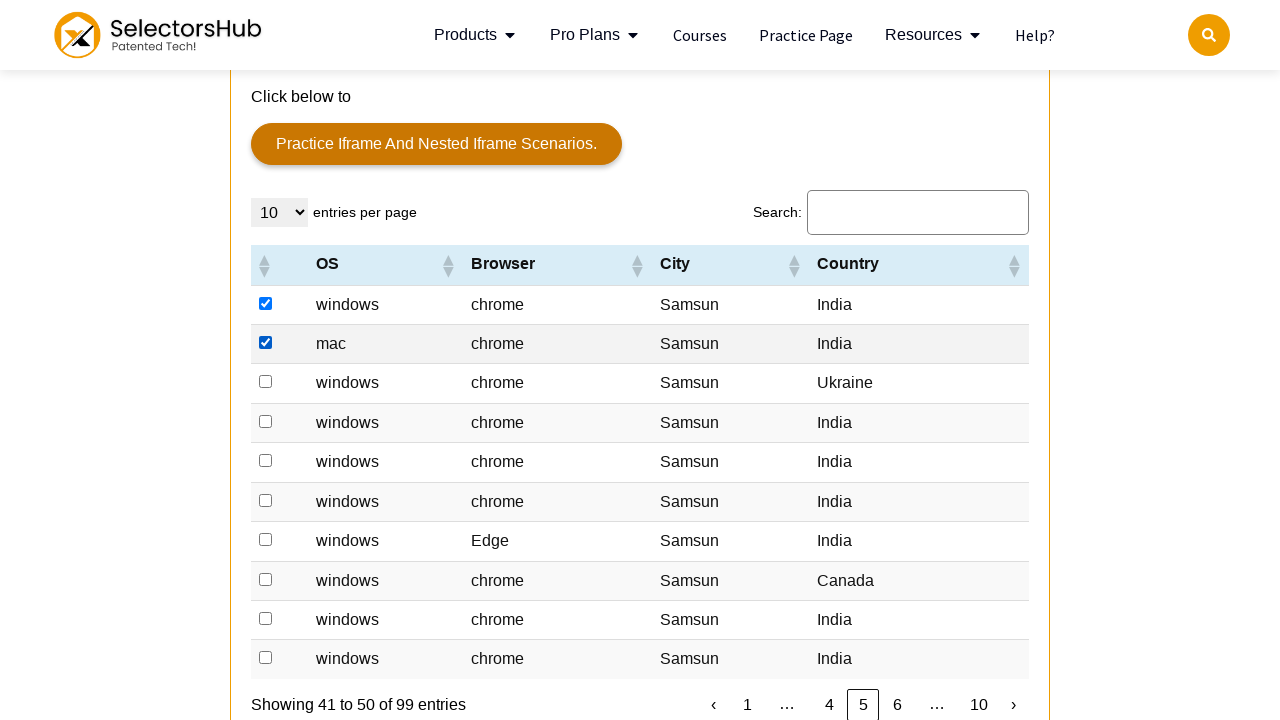

Clicked checkbox 3 of 8 for India entry at (266, 421) on xpath=//td[text()='India']/preceding-sibling::td/input[@type='checkbox'] >> nth=
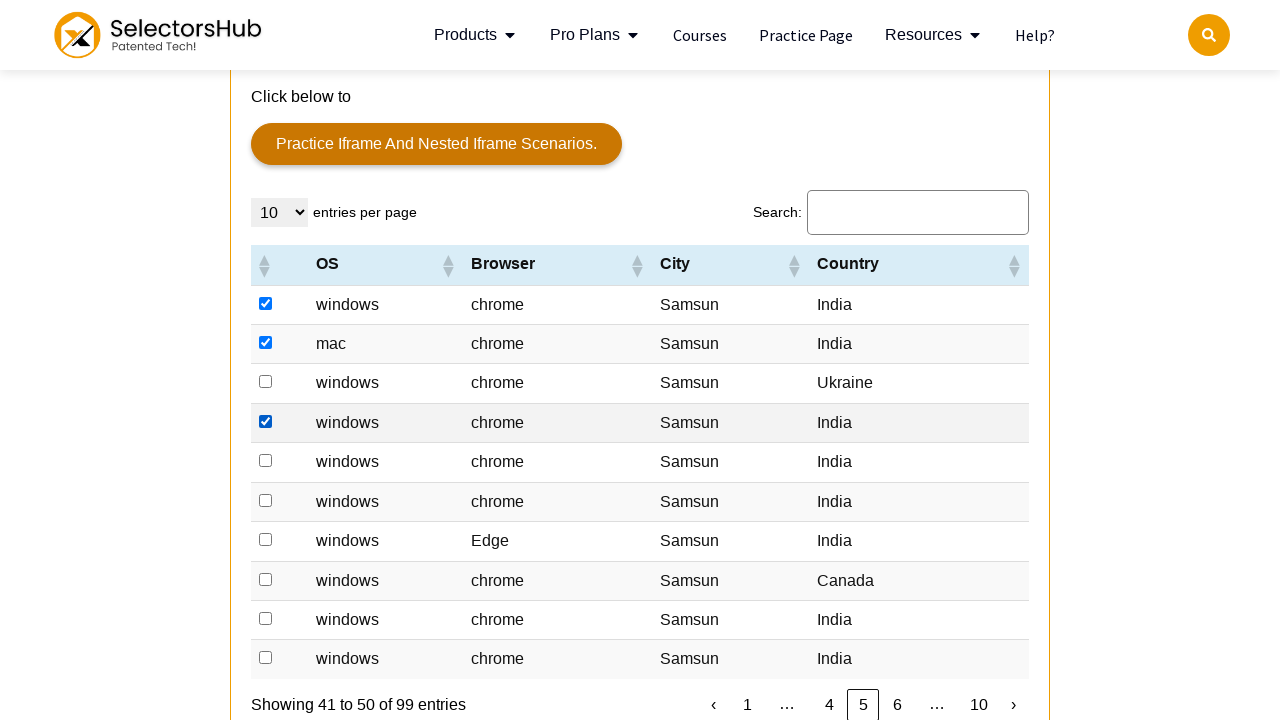

Clicked checkbox 4 of 8 for India entry at (266, 461) on xpath=//td[text()='India']/preceding-sibling::td/input[@type='checkbox'] >> nth=
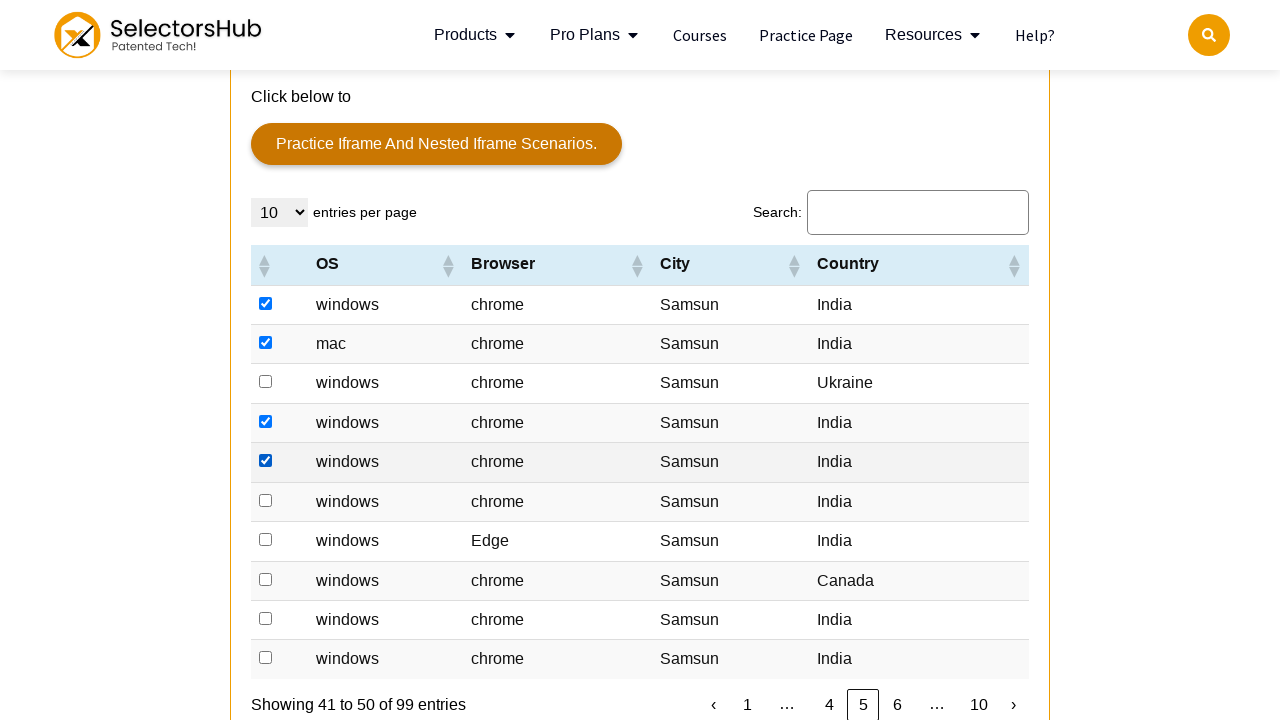

Clicked checkbox 5 of 8 for India entry at (266, 500) on xpath=//td[text()='India']/preceding-sibling::td/input[@type='checkbox'] >> nth=
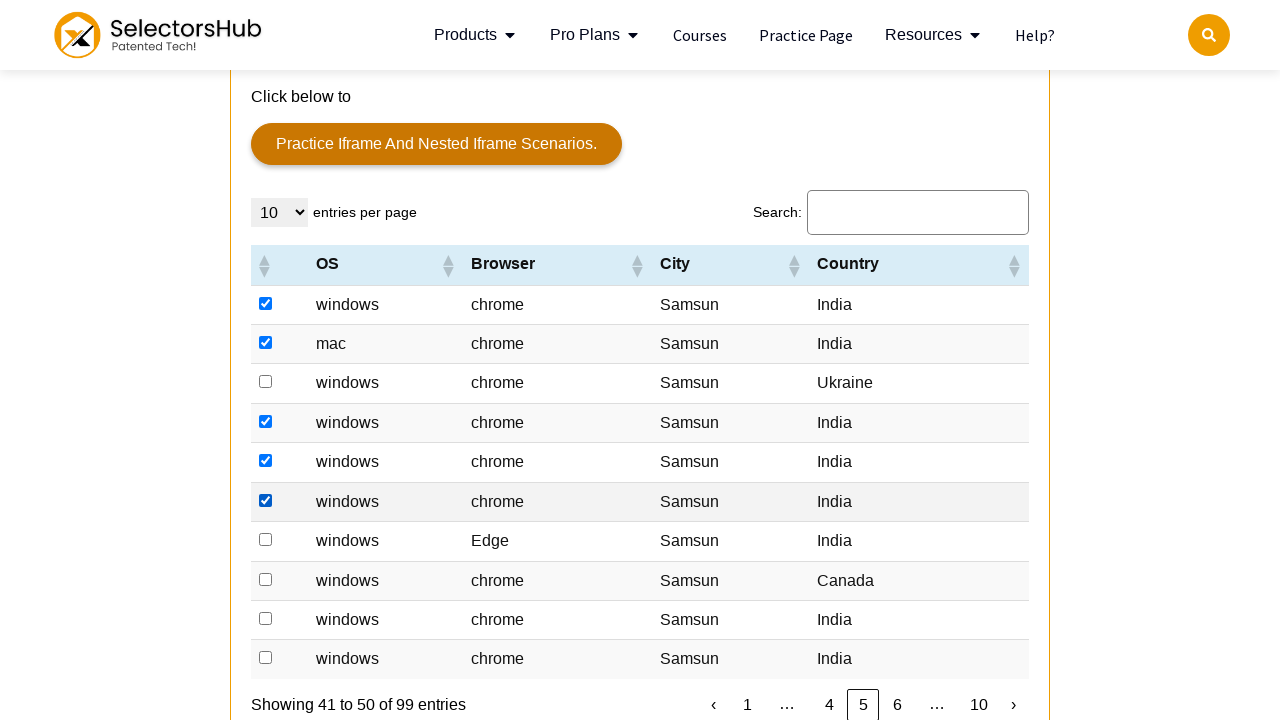

Clicked checkbox 6 of 8 for India entry at (266, 540) on xpath=//td[text()='India']/preceding-sibling::td/input[@type='checkbox'] >> nth=
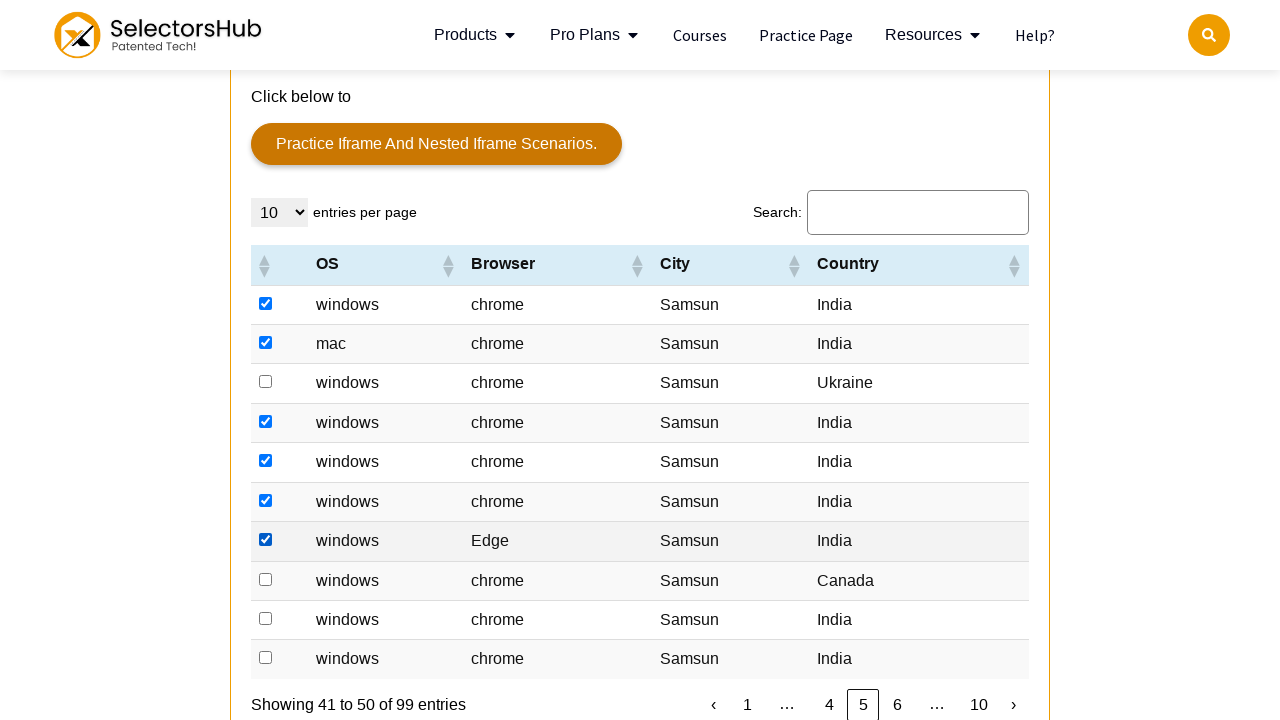

Clicked checkbox 7 of 8 for India entry at (266, 618) on xpath=//td[text()='India']/preceding-sibling::td/input[@type='checkbox'] >> nth=
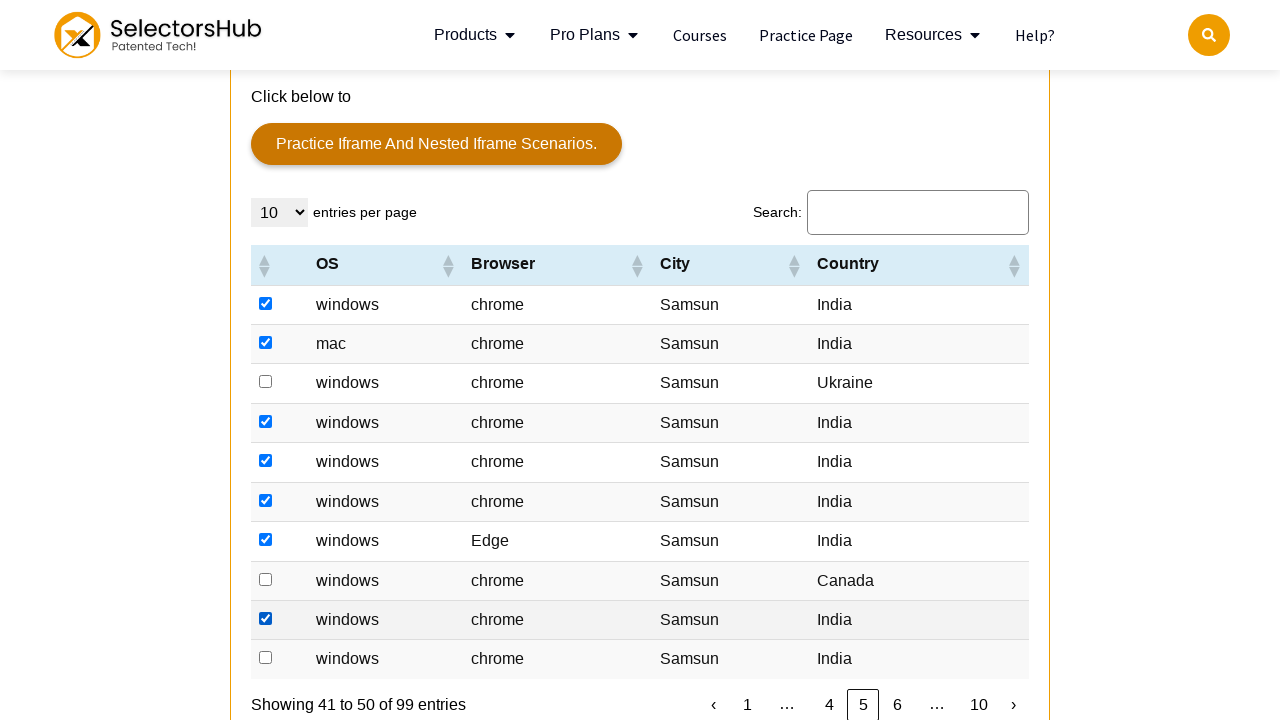

Clicked checkbox 8 of 8 for India entry at (266, 658) on xpath=//td[text()='India']/preceding-sibling::td/input[@type='checkbox'] >> nth=
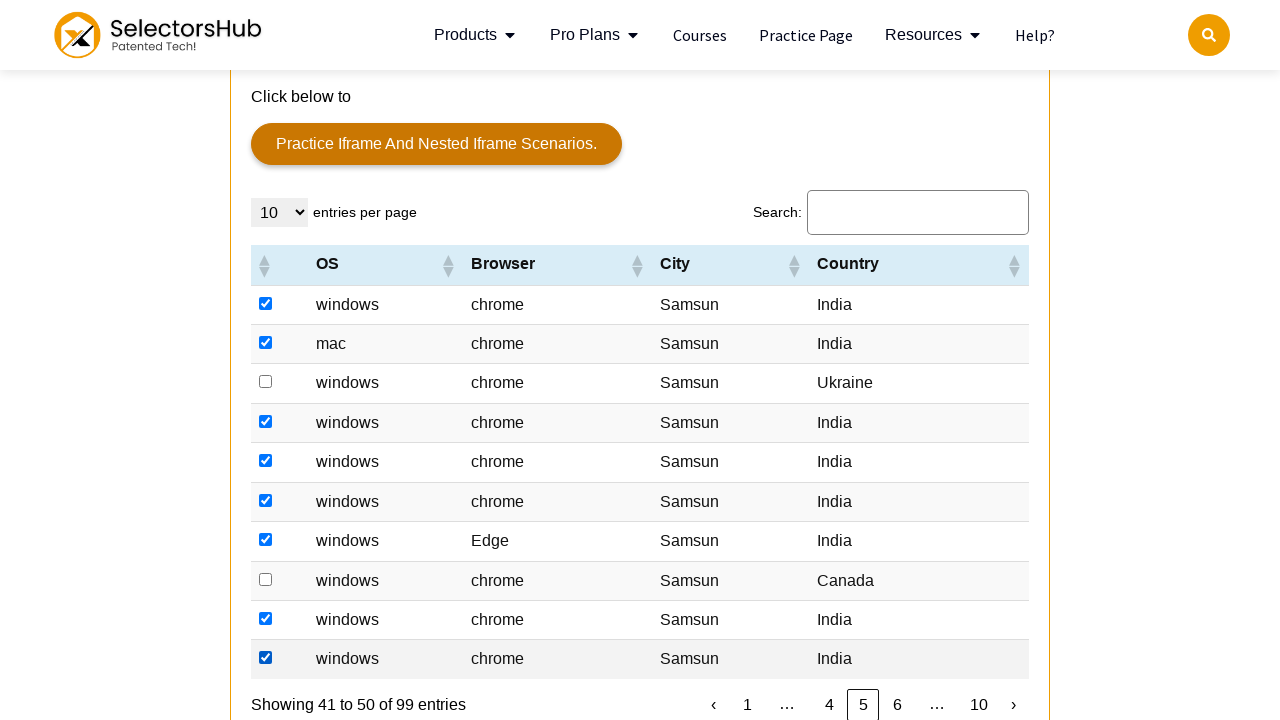

Located next pagination button
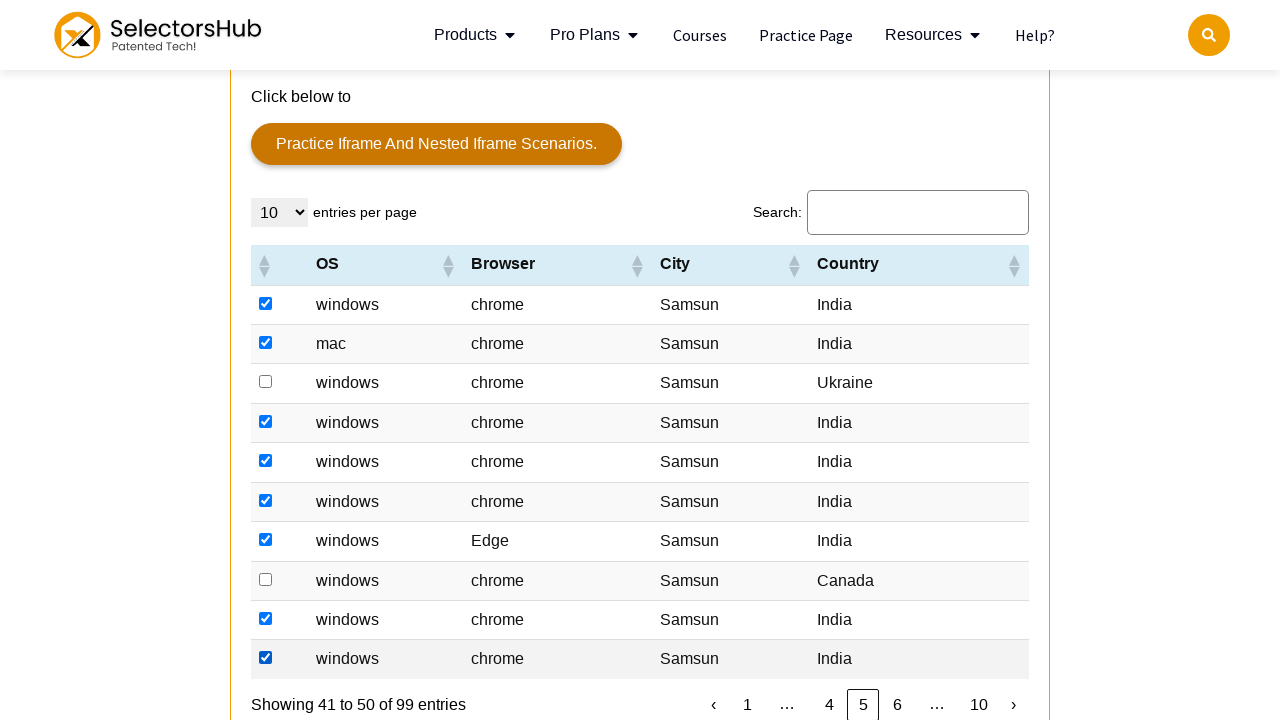

Checked next button state: dt-paging-button next
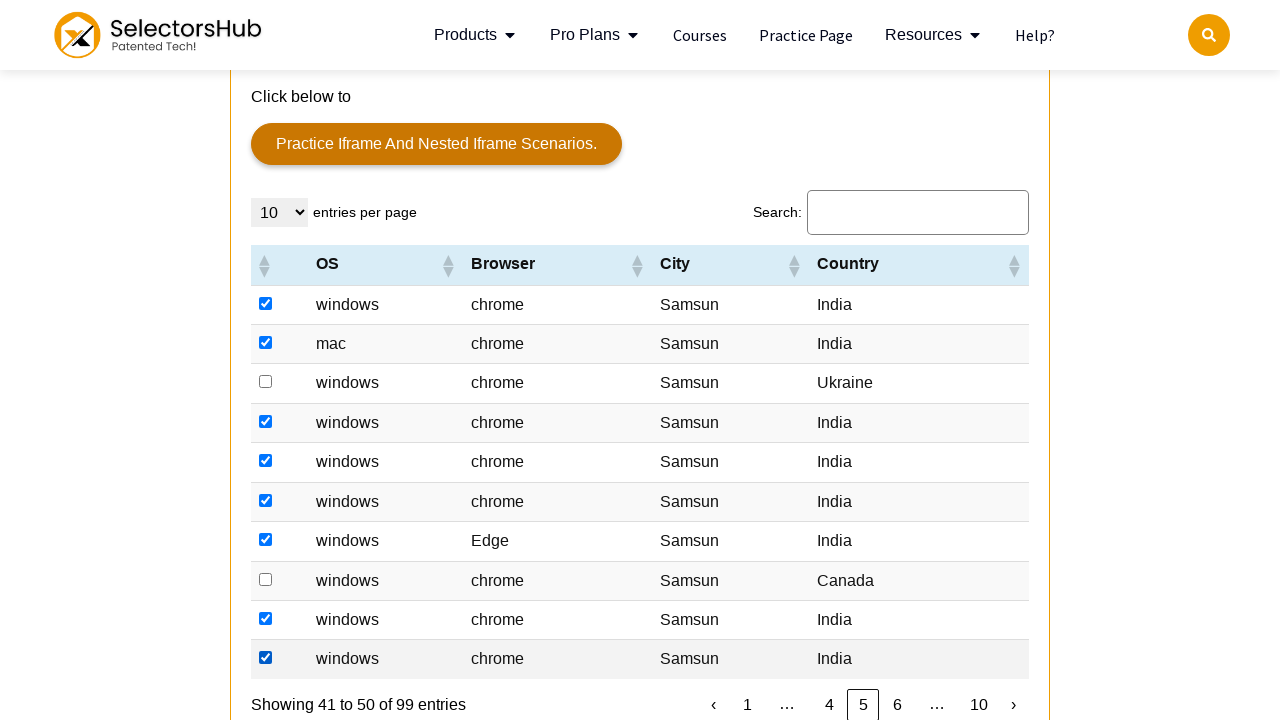

Clicked next button to go to next page at (1013, 704) on xpath=//button[@aria-label='Next']
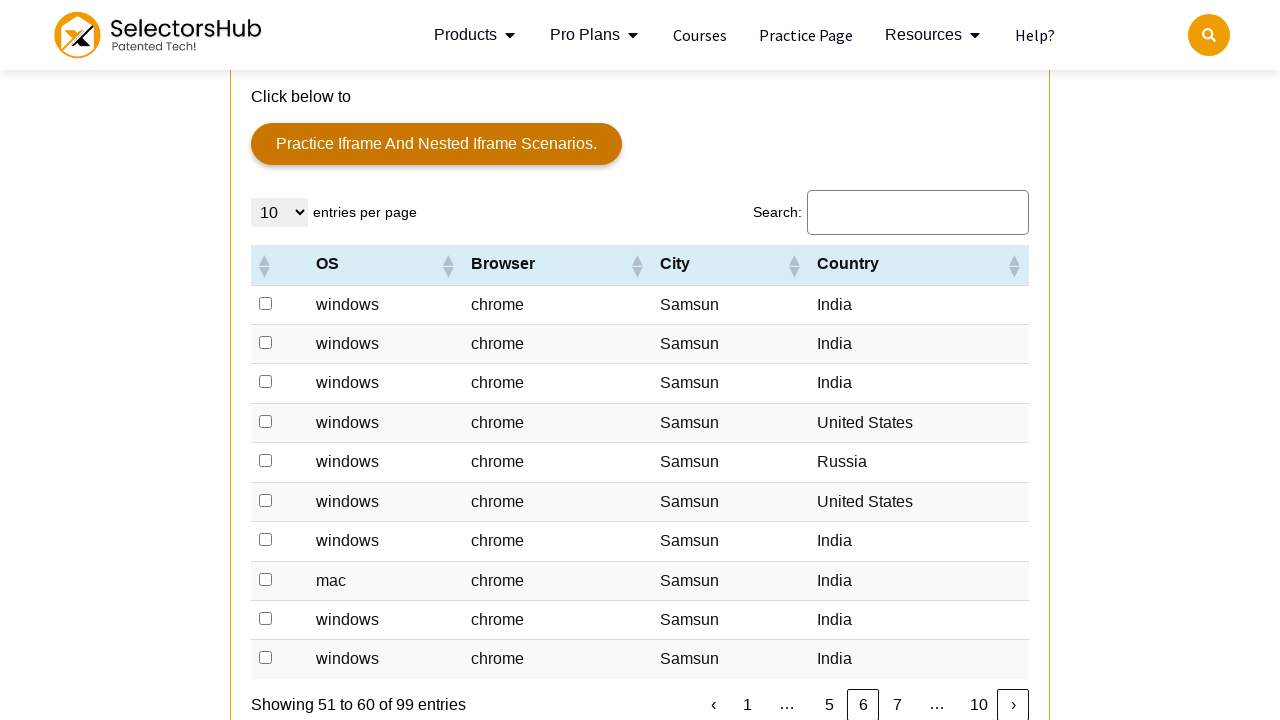

Waited for next page content to load
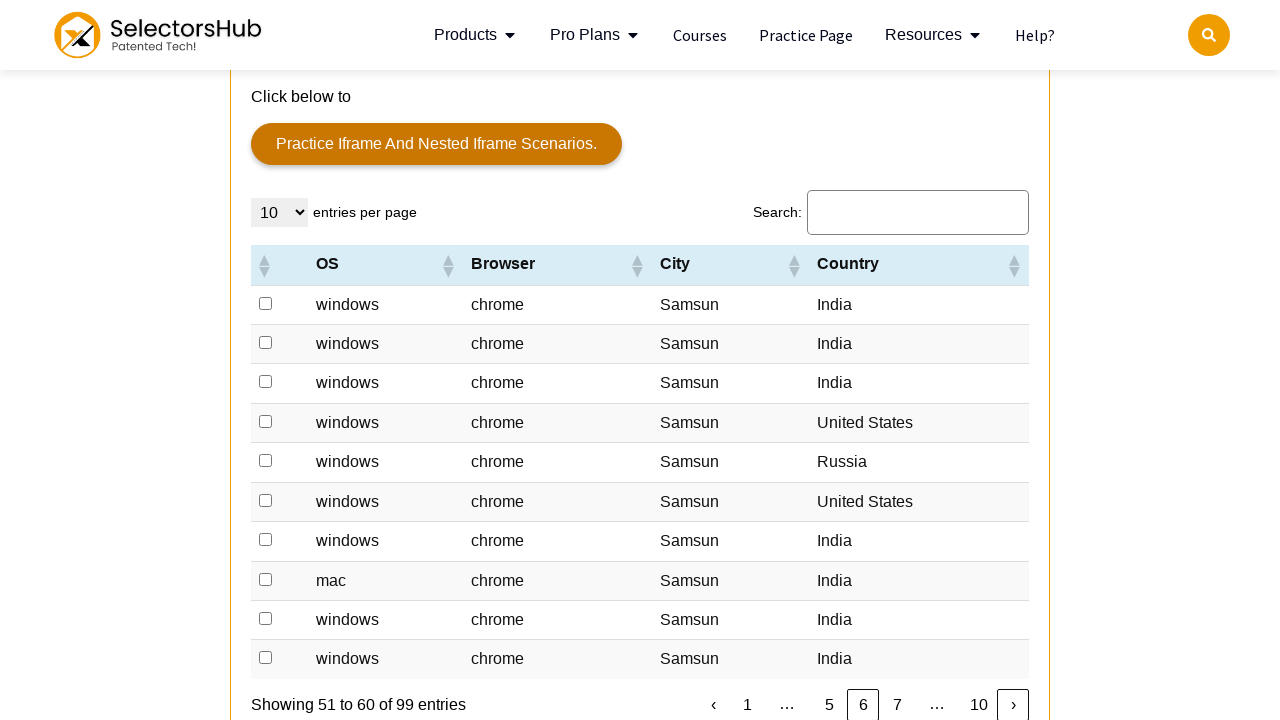

Found 7 checkboxes for India on current page
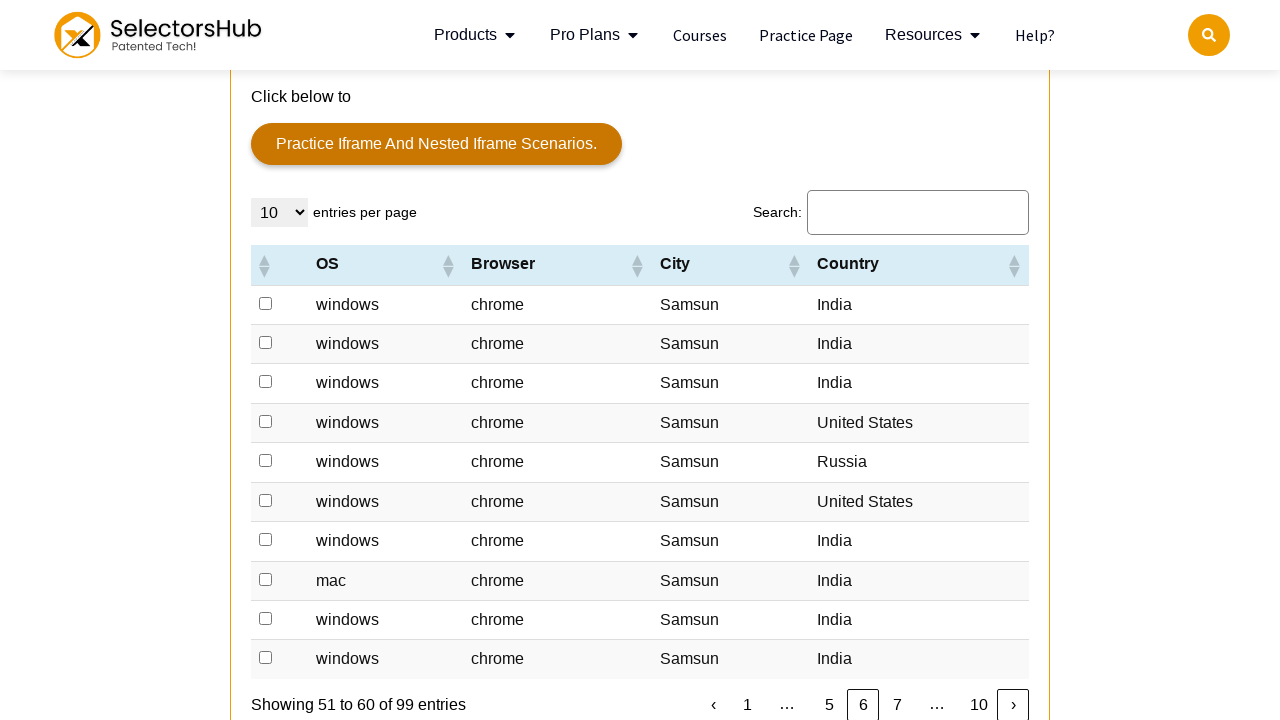

Clicked checkbox 1 of 7 for India entry at (266, 303) on xpath=//td[text()='India']/preceding-sibling::td/input[@type='checkbox'] >> nth=
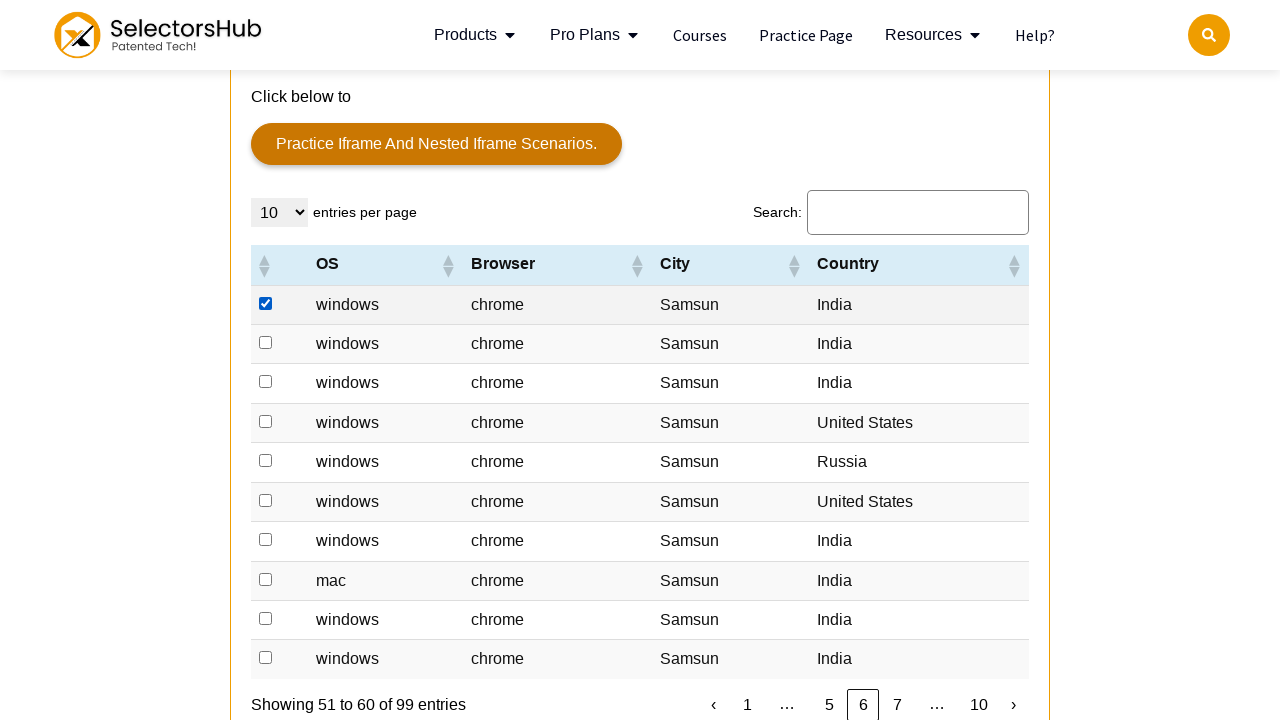

Clicked checkbox 2 of 7 for India entry at (266, 343) on xpath=//td[text()='India']/preceding-sibling::td/input[@type='checkbox'] >> nth=
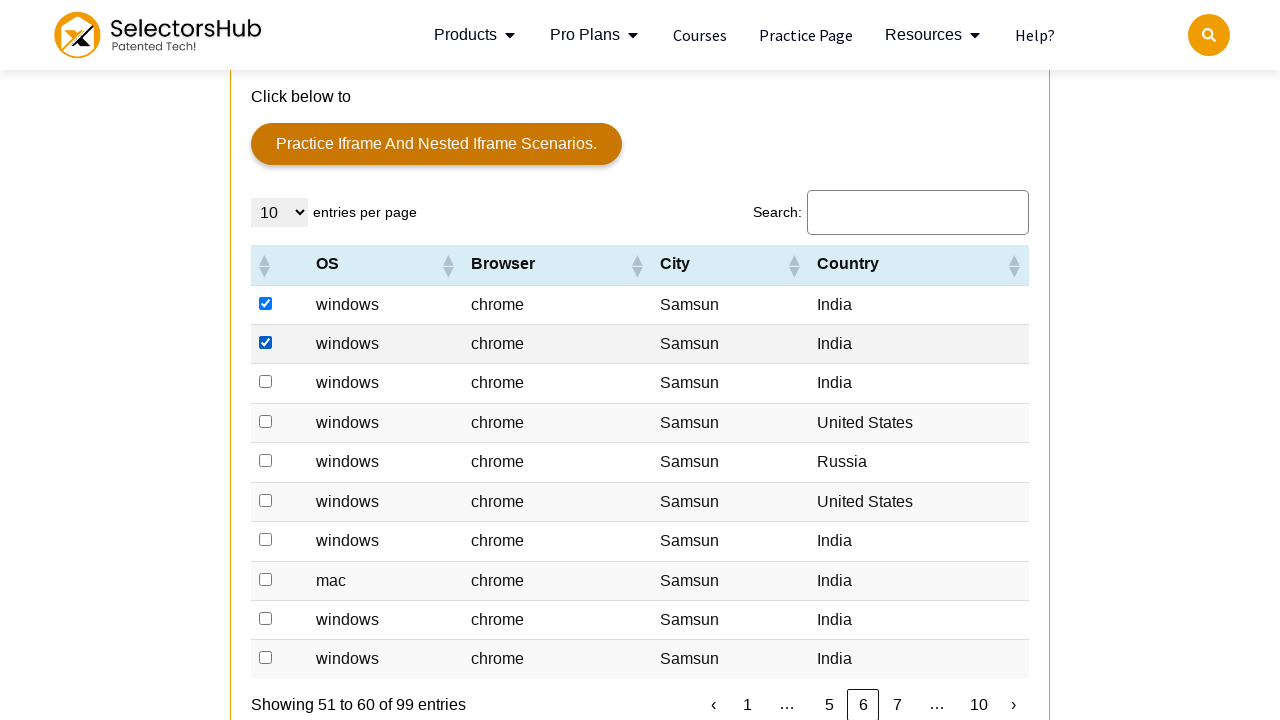

Clicked checkbox 3 of 7 for India entry at (266, 382) on xpath=//td[text()='India']/preceding-sibling::td/input[@type='checkbox'] >> nth=
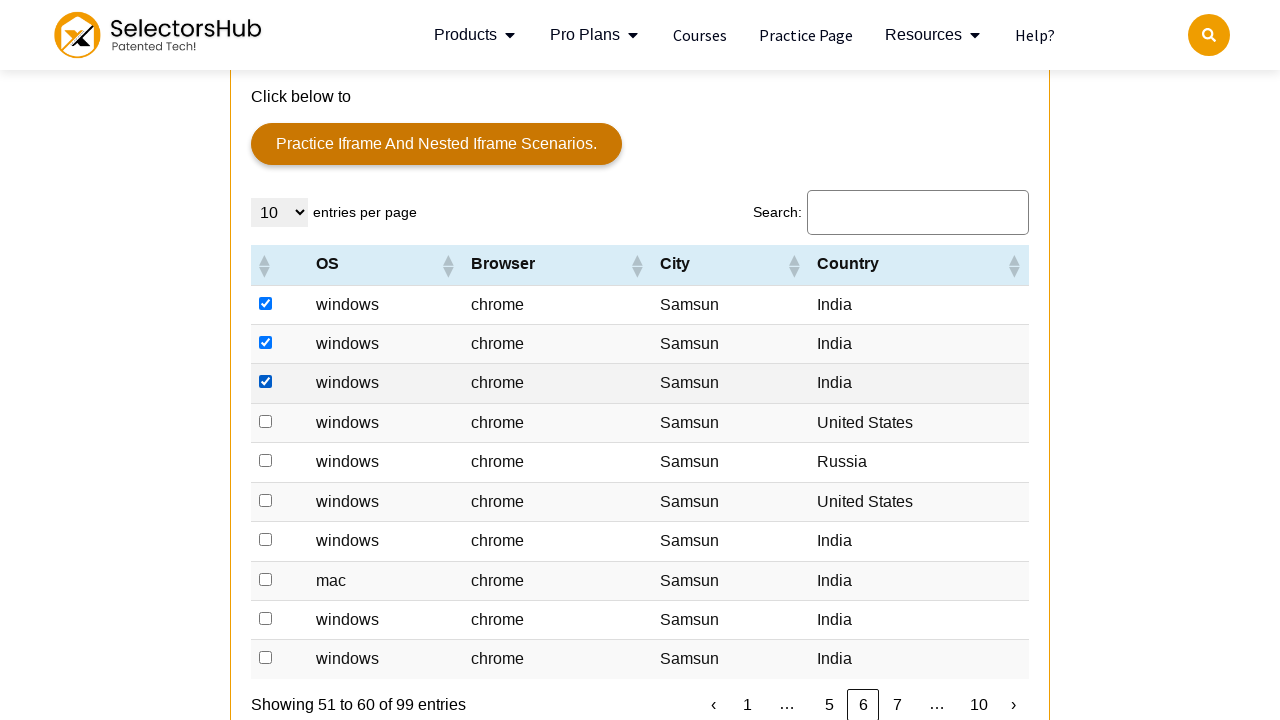

Clicked checkbox 4 of 7 for India entry at (266, 540) on xpath=//td[text()='India']/preceding-sibling::td/input[@type='checkbox'] >> nth=
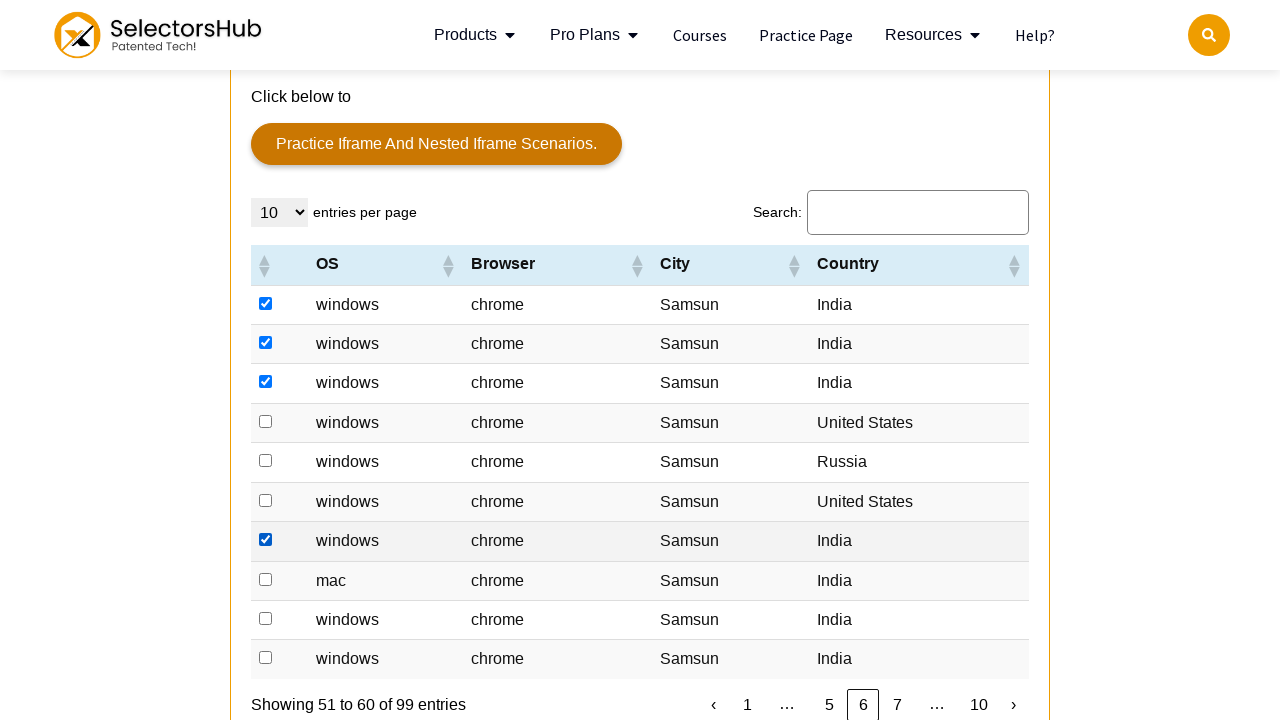

Clicked checkbox 5 of 7 for India entry at (266, 579) on xpath=//td[text()='India']/preceding-sibling::td/input[@type='checkbox'] >> nth=
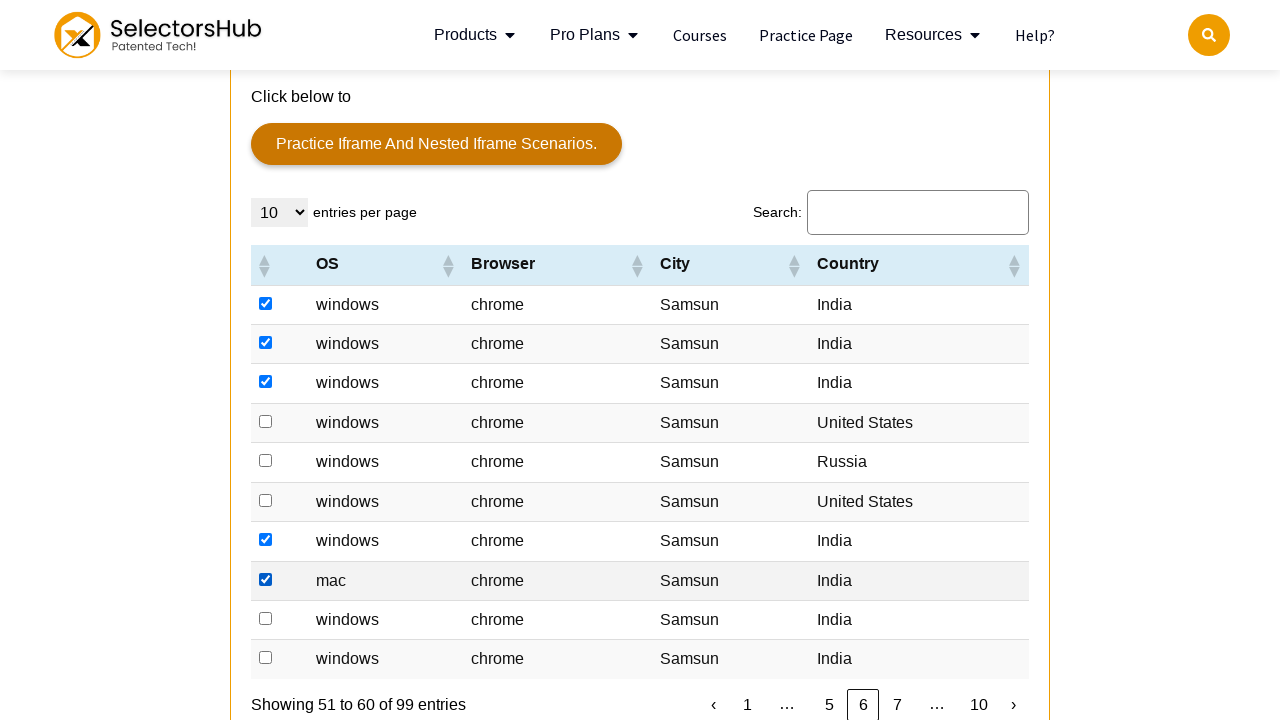

Clicked checkbox 6 of 7 for India entry at (266, 618) on xpath=//td[text()='India']/preceding-sibling::td/input[@type='checkbox'] >> nth=
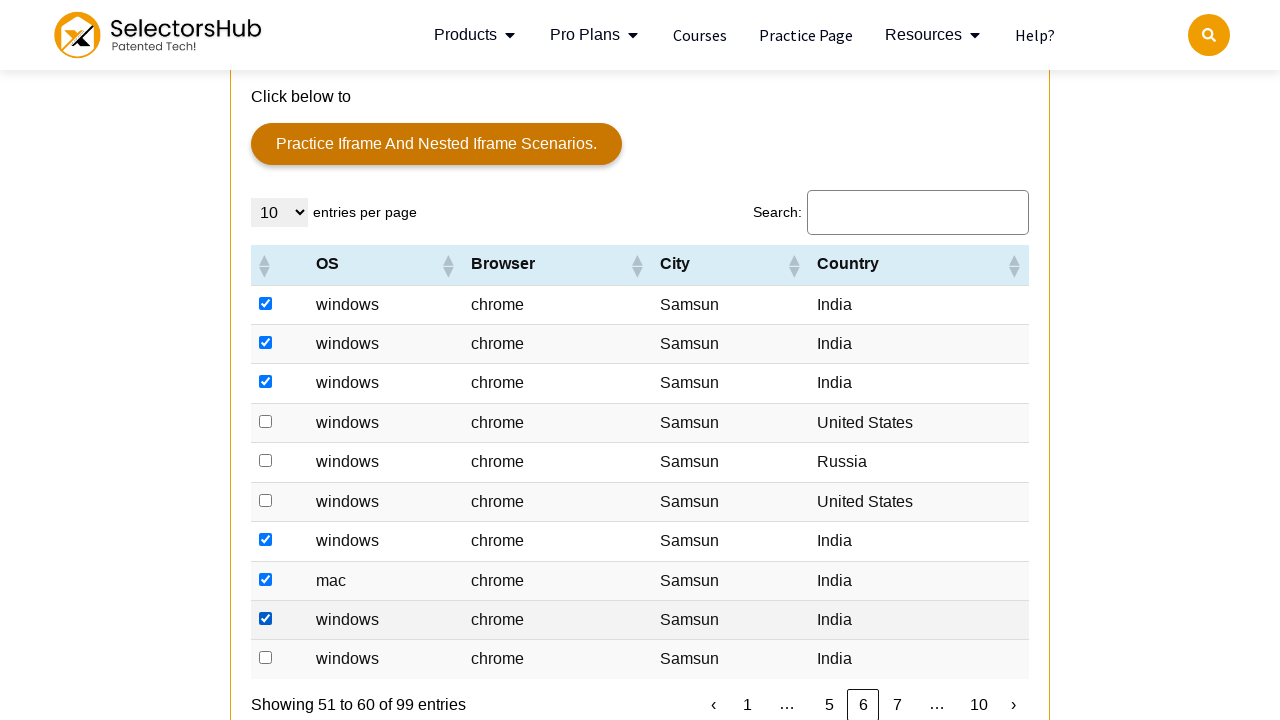

Clicked checkbox 7 of 7 for India entry at (266, 658) on xpath=//td[text()='India']/preceding-sibling::td/input[@type='checkbox'] >> nth=
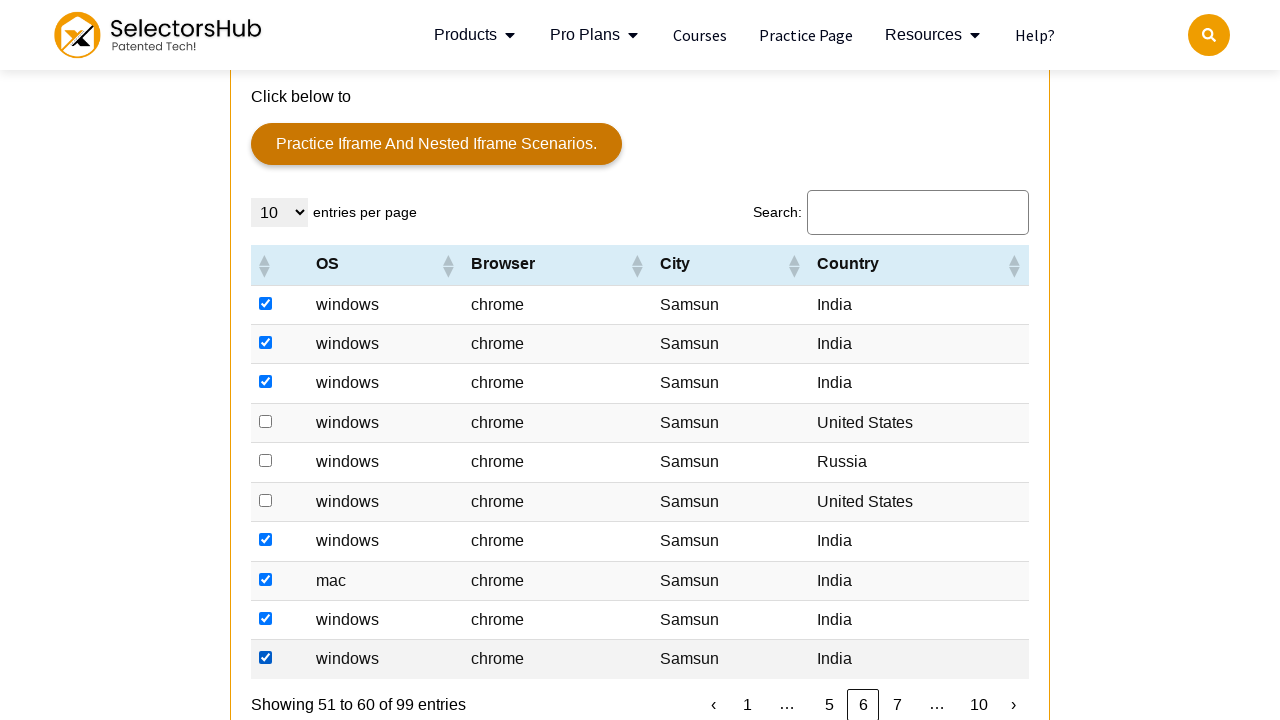

Located next pagination button
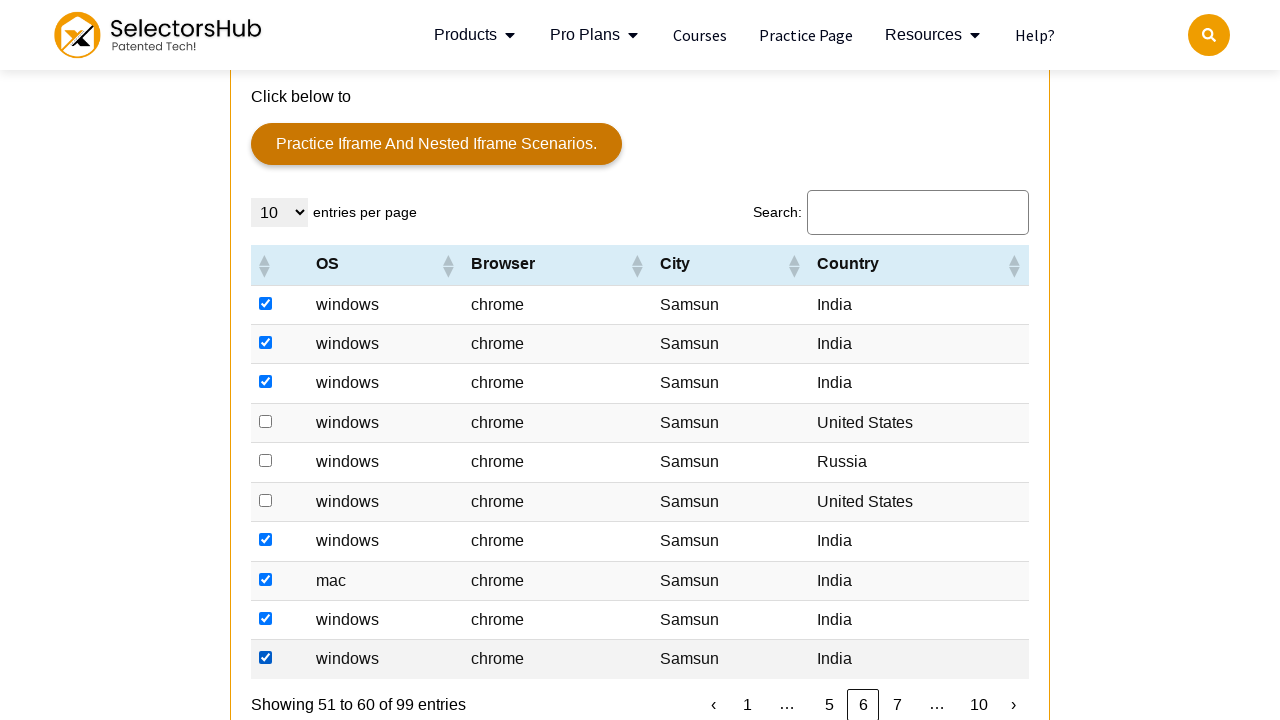

Checked next button state: dt-paging-button next
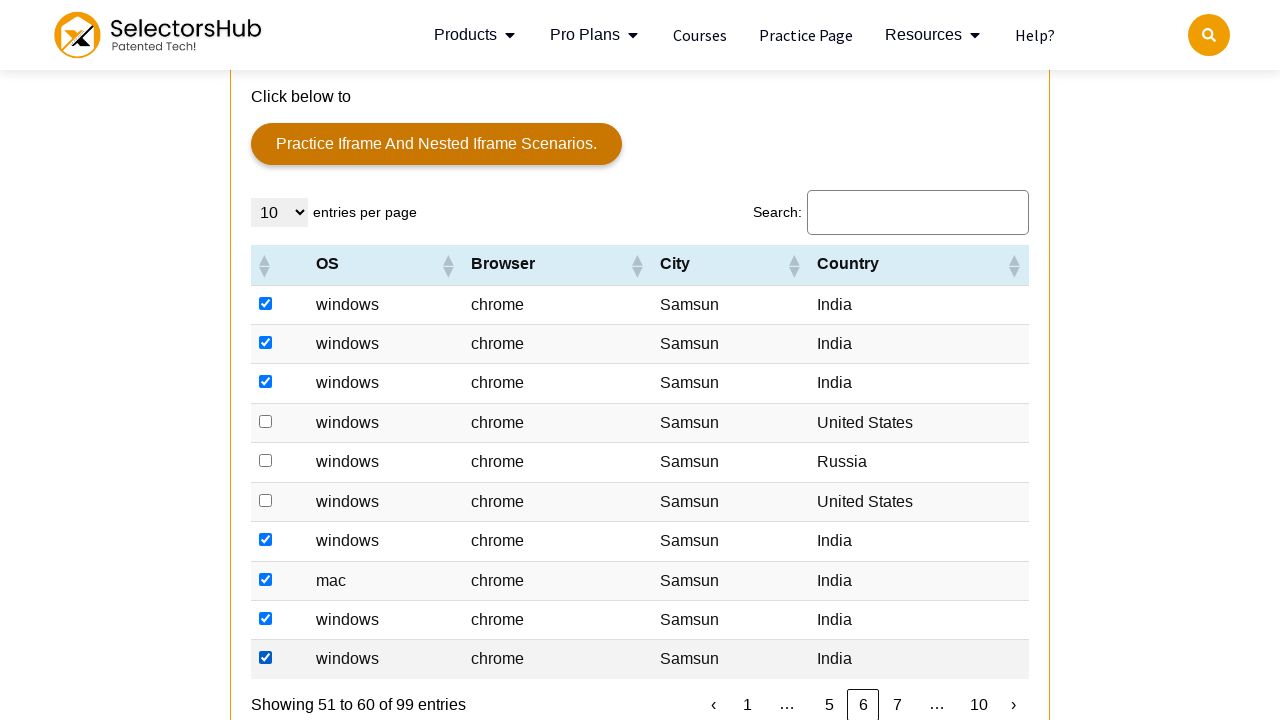

Clicked next button to go to next page at (1013, 704) on xpath=//button[@aria-label='Next']
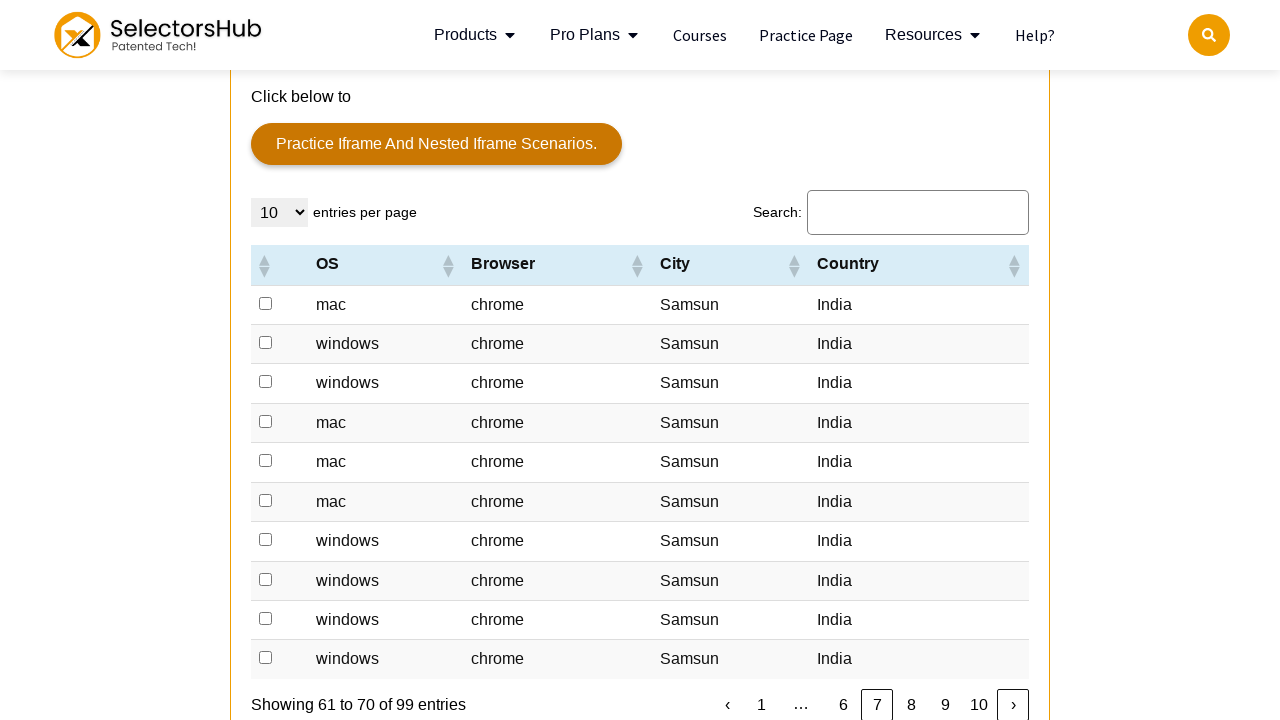

Waited for next page content to load
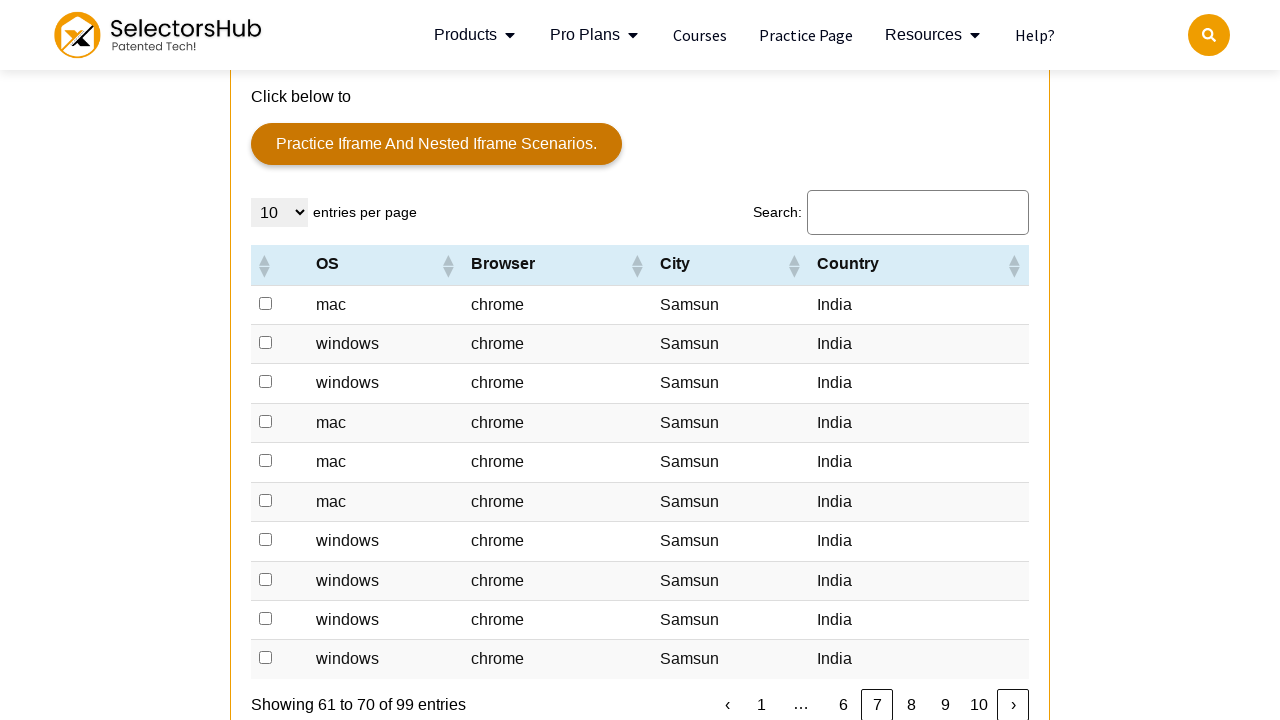

Found 10 checkboxes for India on current page
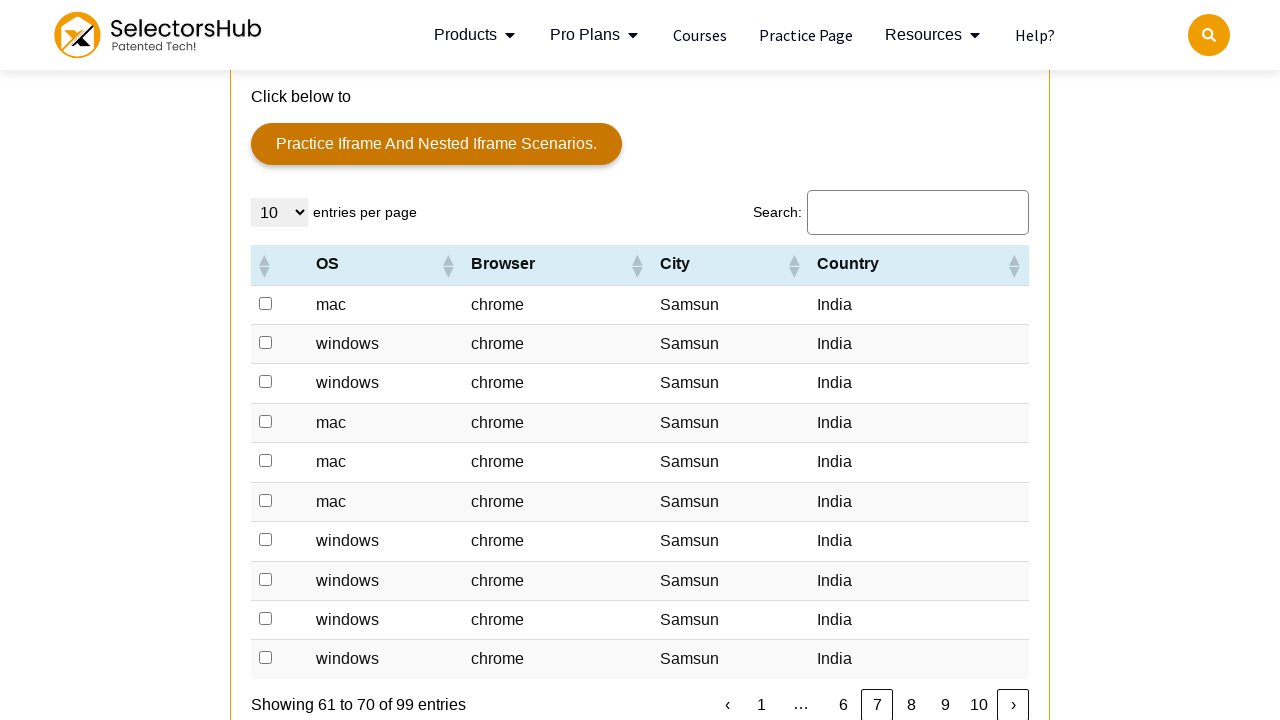

Clicked checkbox 1 of 10 for India entry at (266, 303) on xpath=//td[text()='India']/preceding-sibling::td/input[@type='checkbox'] >> nth=
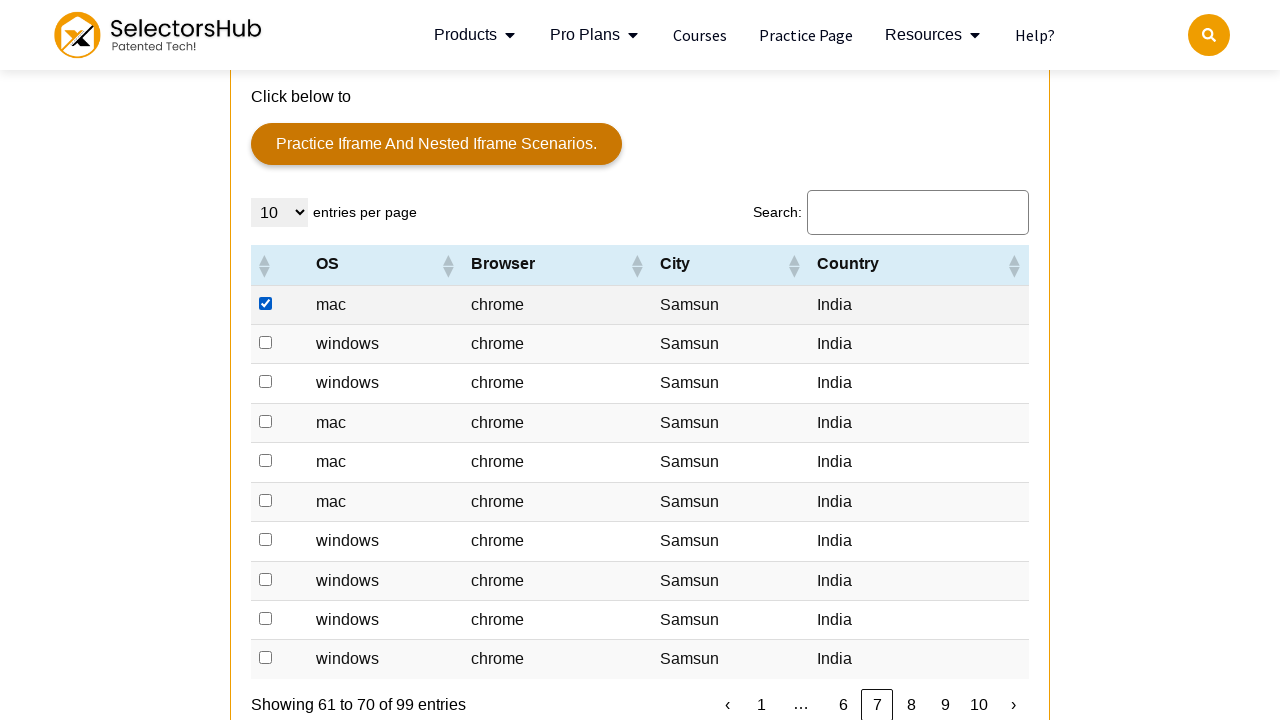

Clicked checkbox 2 of 10 for India entry at (266, 343) on xpath=//td[text()='India']/preceding-sibling::td/input[@type='checkbox'] >> nth=
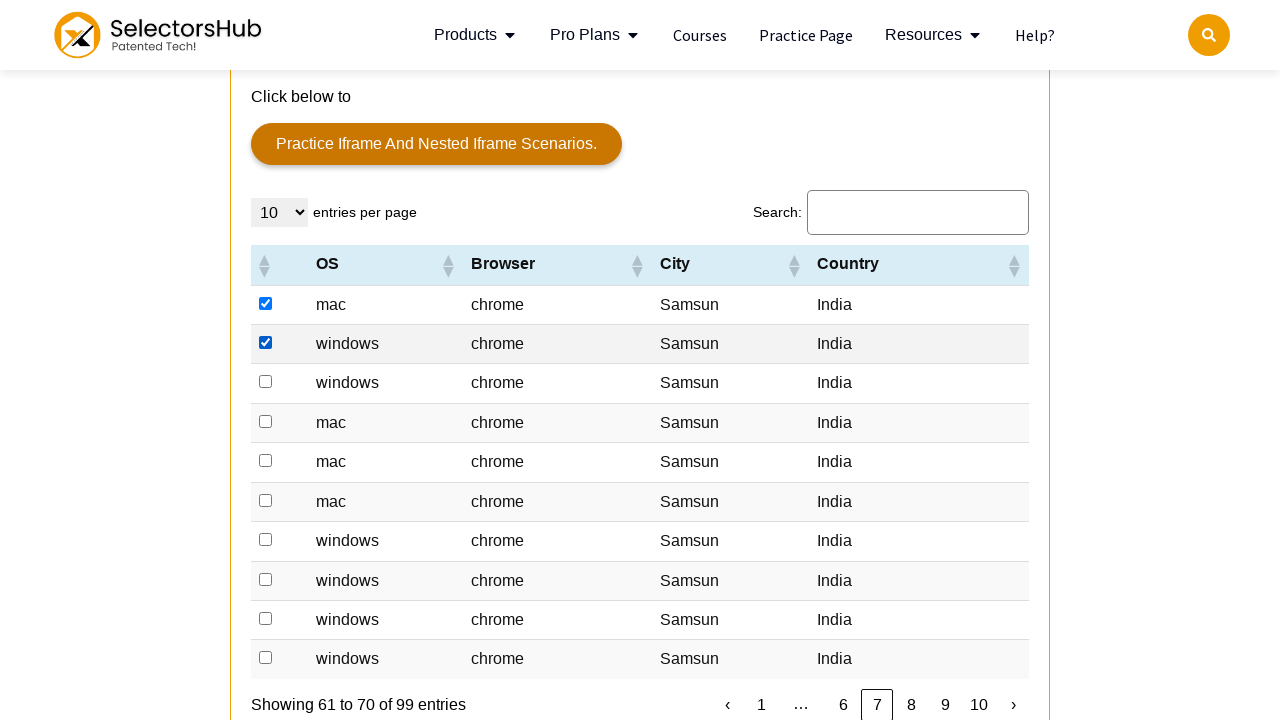

Clicked checkbox 3 of 10 for India entry at (266, 382) on xpath=//td[text()='India']/preceding-sibling::td/input[@type='checkbox'] >> nth=
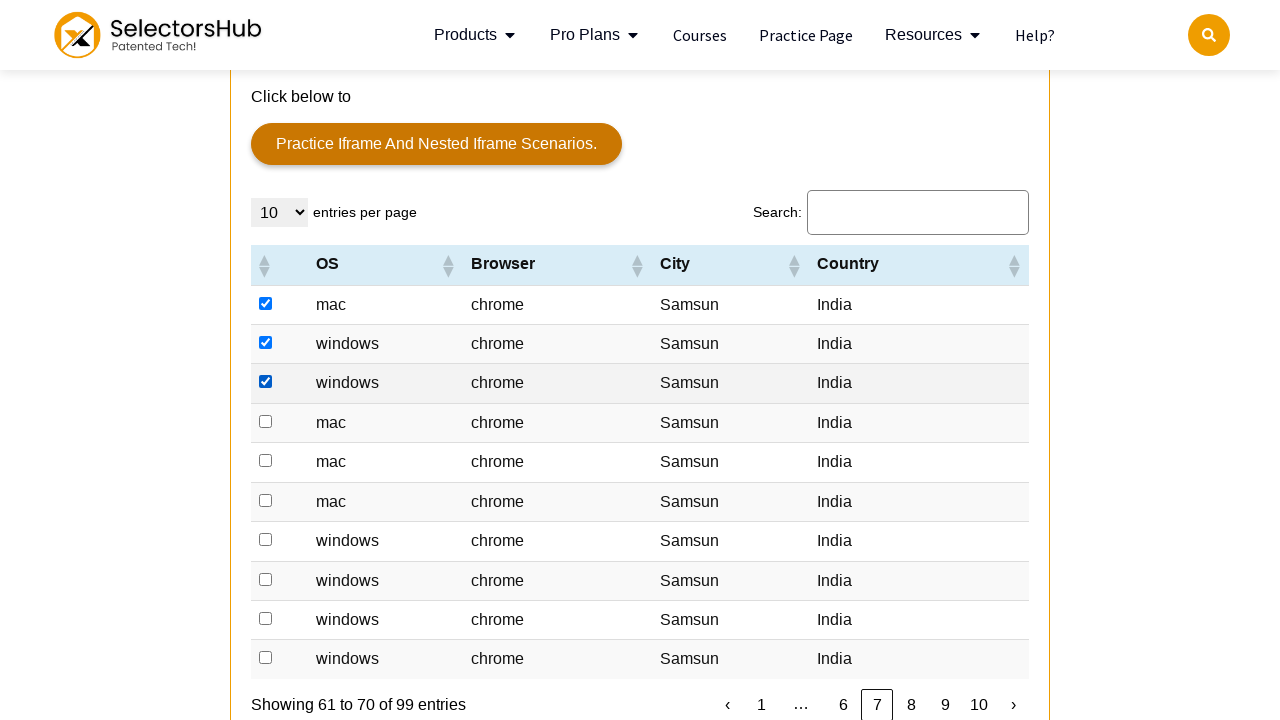

Clicked checkbox 4 of 10 for India entry at (266, 421) on xpath=//td[text()='India']/preceding-sibling::td/input[@type='checkbox'] >> nth=
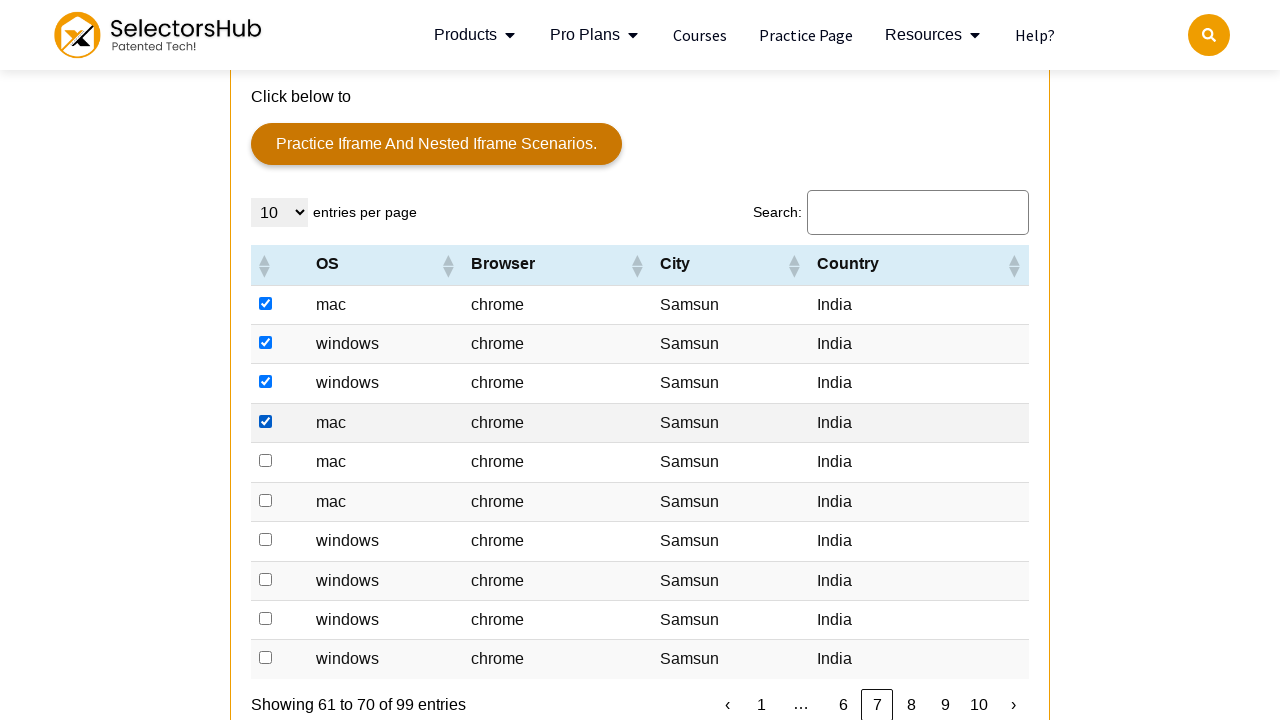

Clicked checkbox 5 of 10 for India entry at (266, 461) on xpath=//td[text()='India']/preceding-sibling::td/input[@type='checkbox'] >> nth=
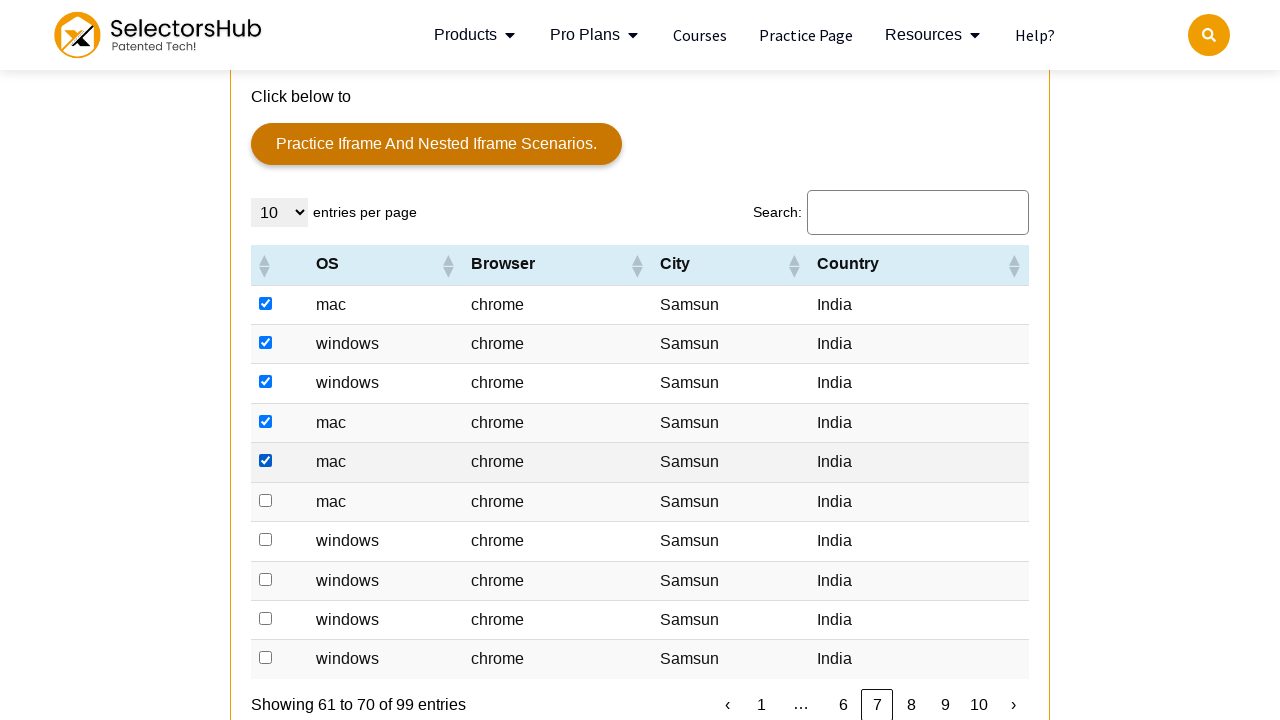

Clicked checkbox 6 of 10 for India entry at (266, 500) on xpath=//td[text()='India']/preceding-sibling::td/input[@type='checkbox'] >> nth=
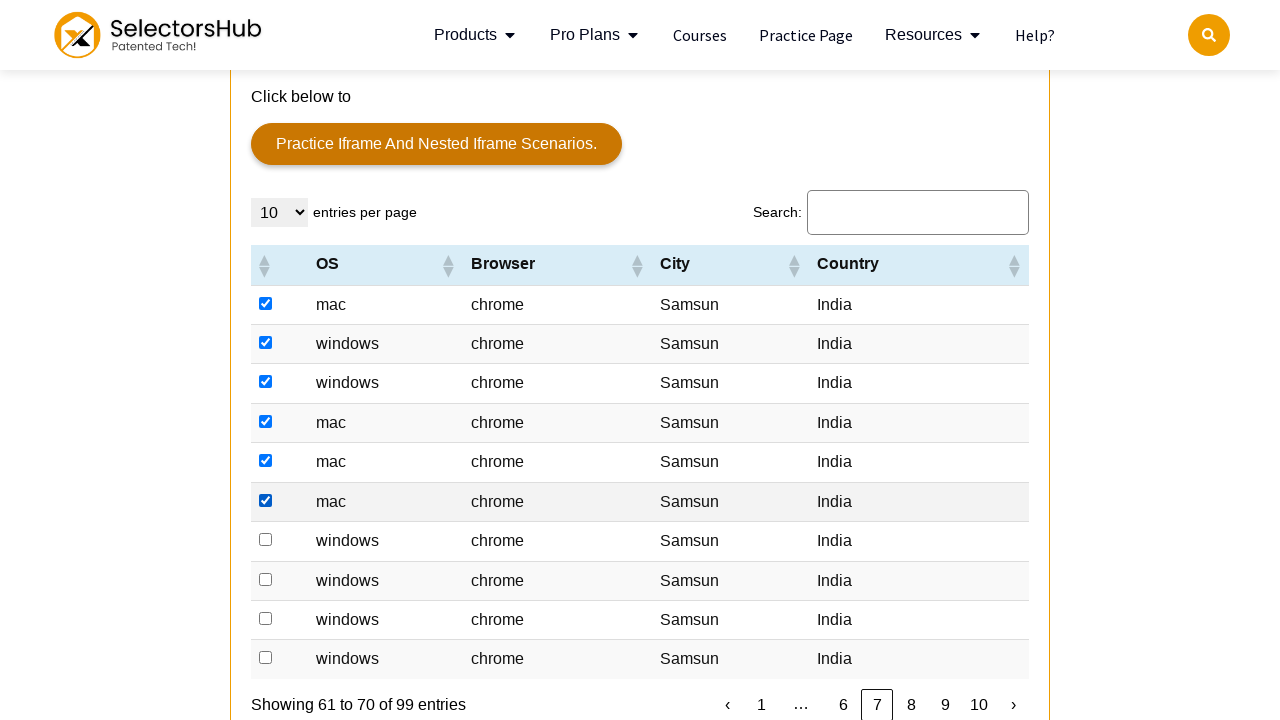

Clicked checkbox 7 of 10 for India entry at (266, 540) on xpath=//td[text()='India']/preceding-sibling::td/input[@type='checkbox'] >> nth=
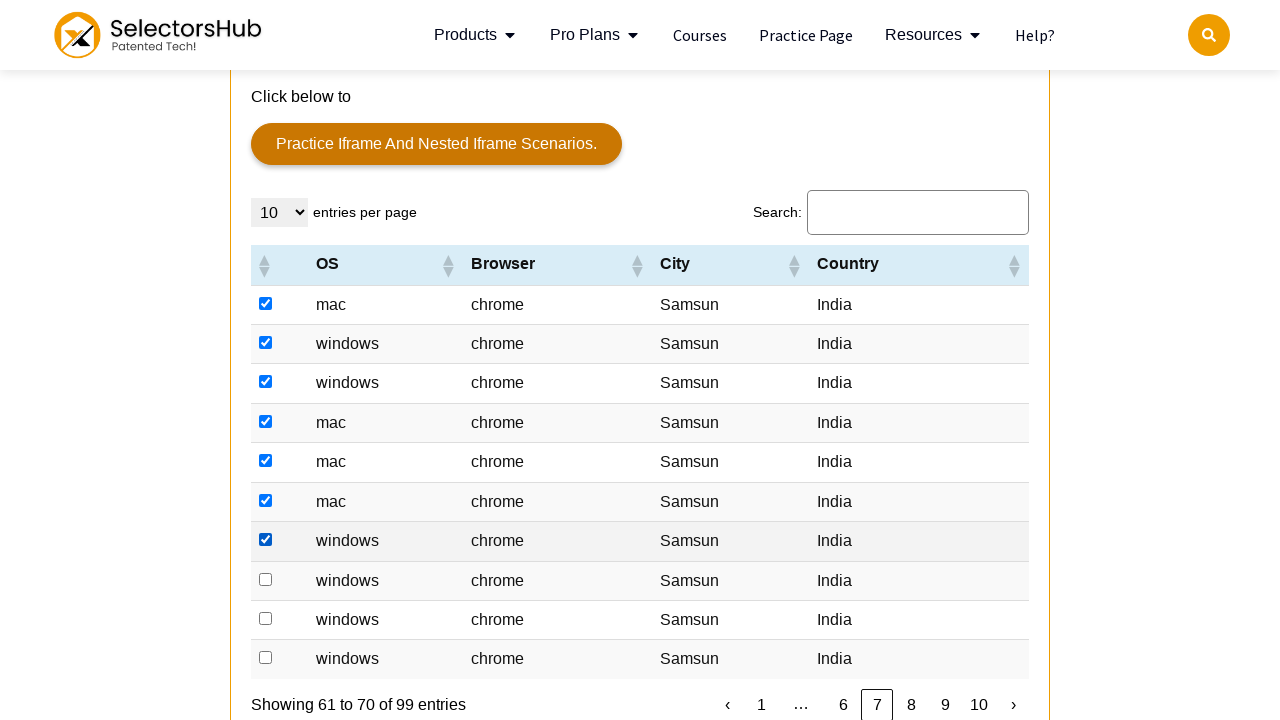

Clicked checkbox 8 of 10 for India entry at (266, 579) on xpath=//td[text()='India']/preceding-sibling::td/input[@type='checkbox'] >> nth=
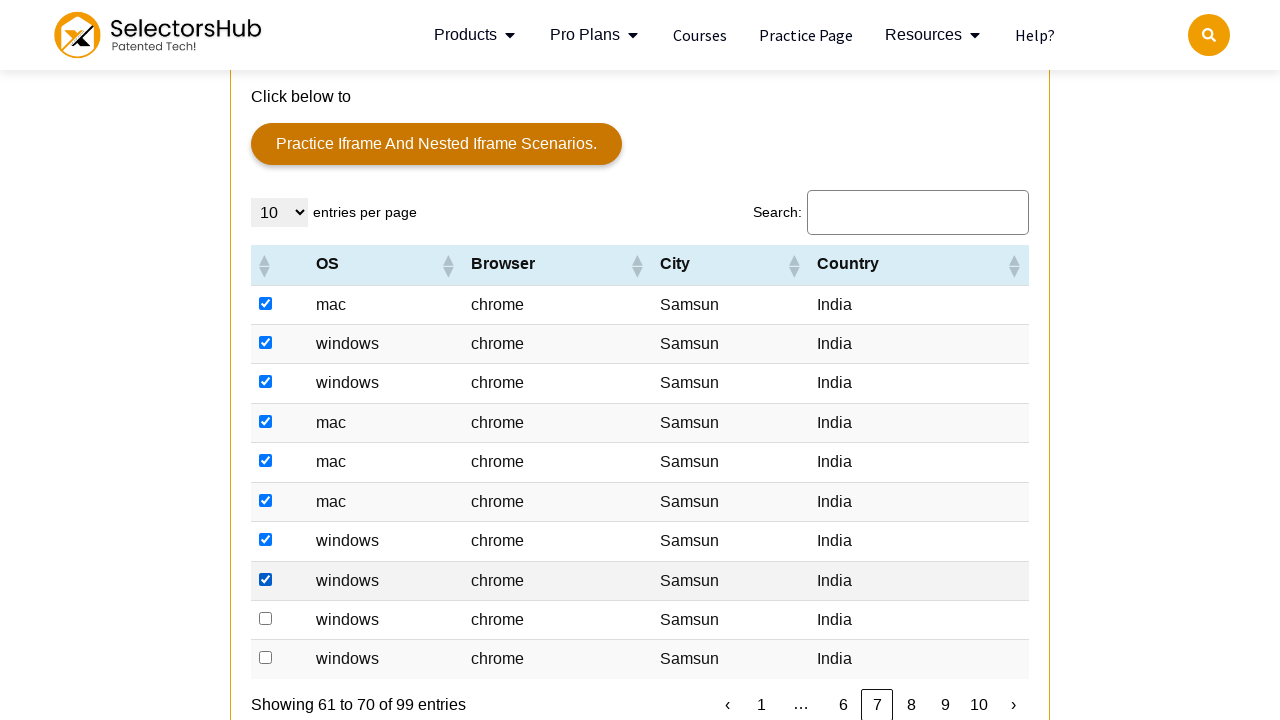

Clicked checkbox 9 of 10 for India entry at (266, 618) on xpath=//td[text()='India']/preceding-sibling::td/input[@type='checkbox'] >> nth=
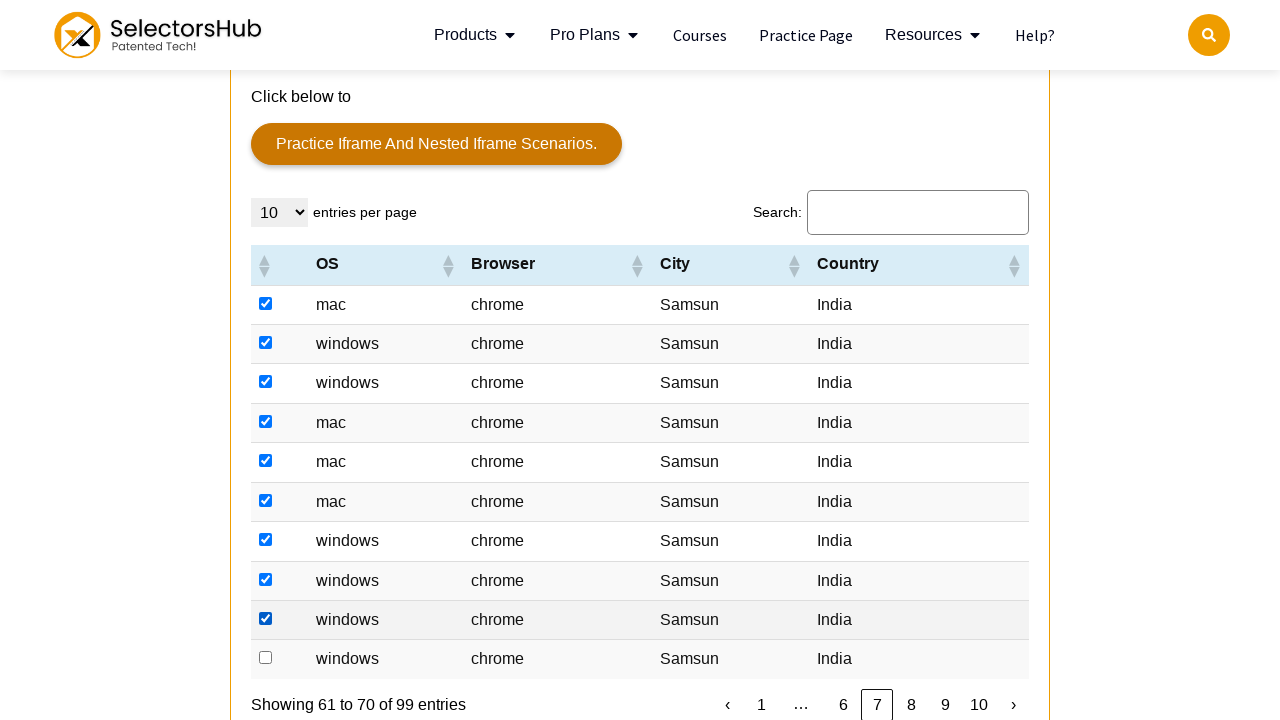

Clicked checkbox 10 of 10 for India entry at (266, 658) on xpath=//td[text()='India']/preceding-sibling::td/input[@type='checkbox'] >> nth=
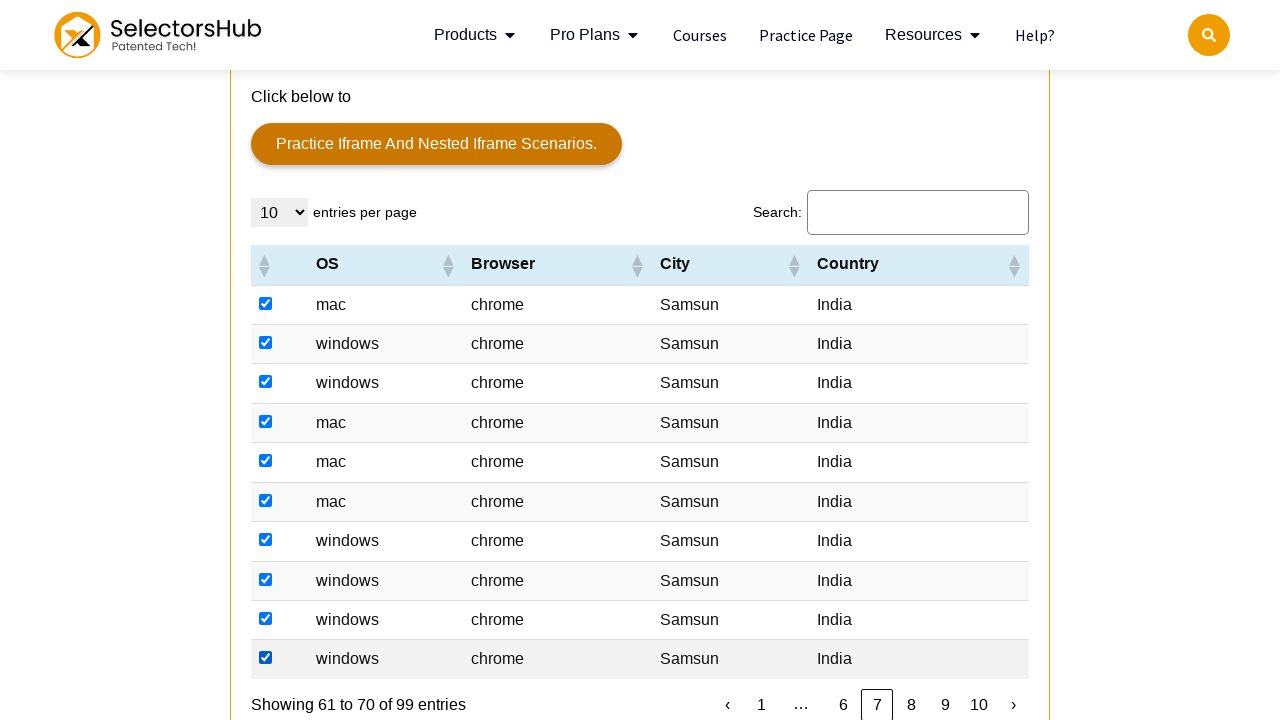

Located next pagination button
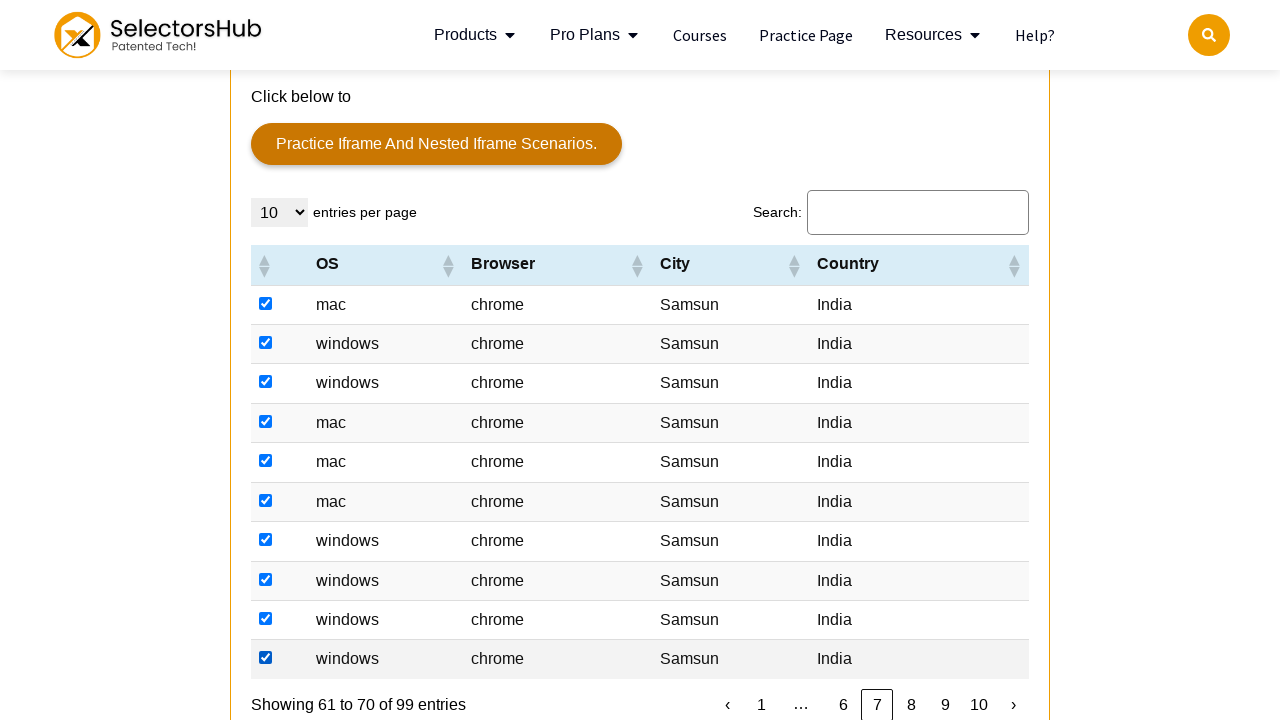

Checked next button state: dt-paging-button next
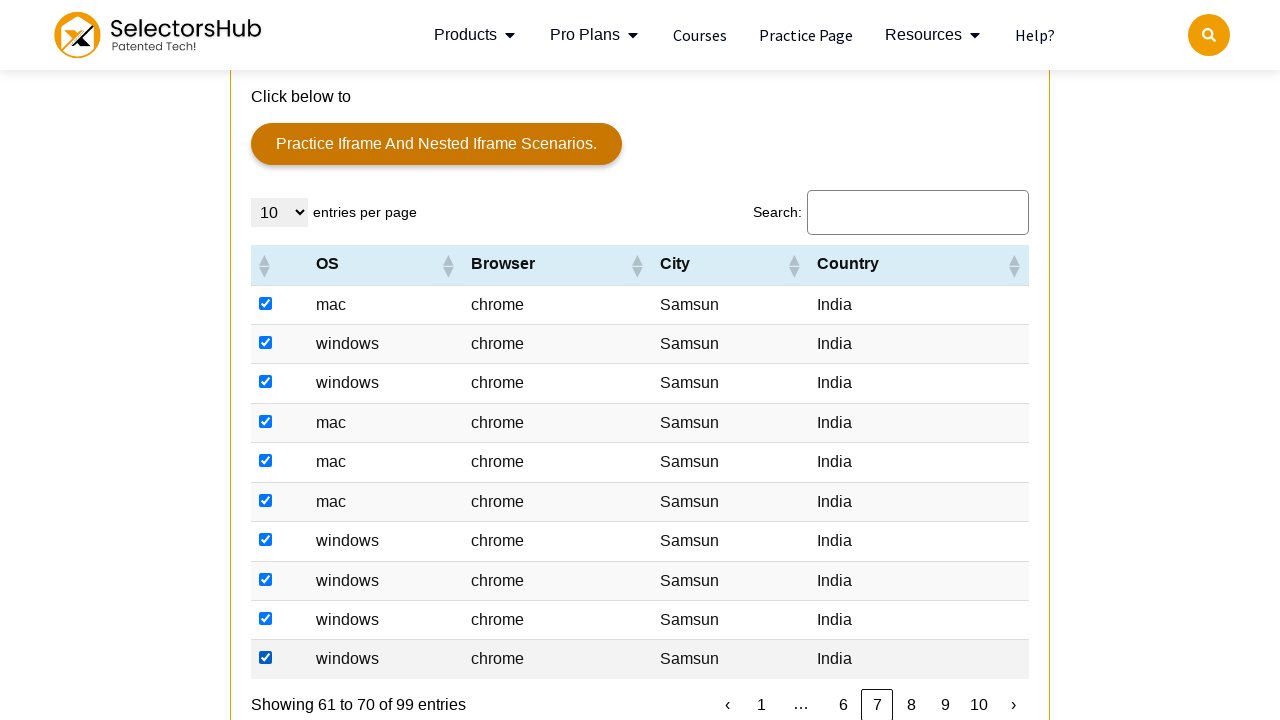

Clicked next button to go to next page at (1013, 704) on xpath=//button[@aria-label='Next']
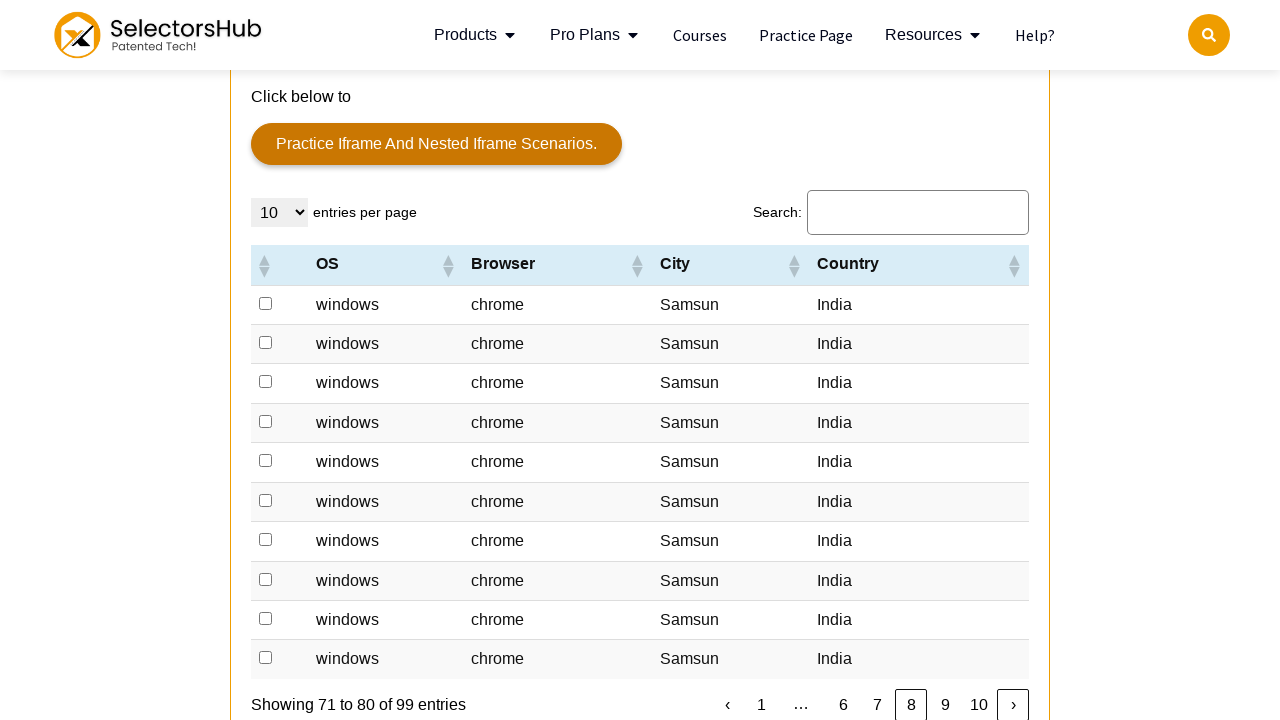

Waited for next page content to load
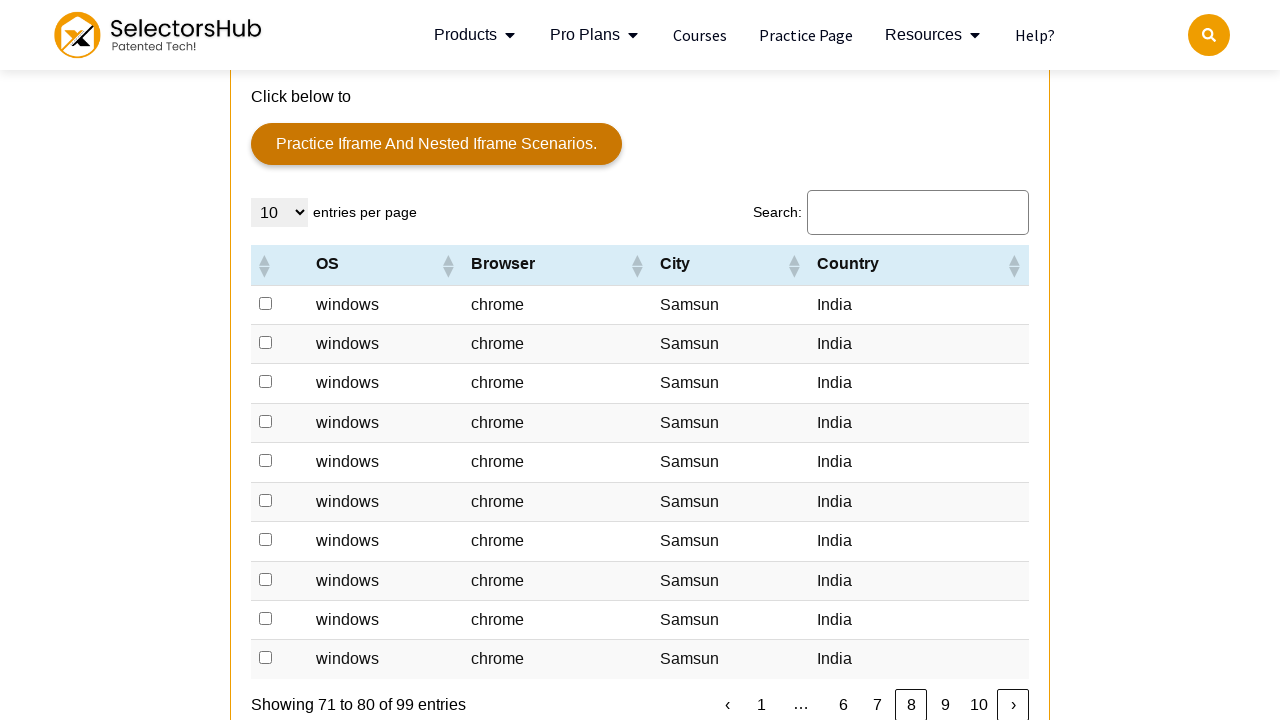

Found 10 checkboxes for India on current page
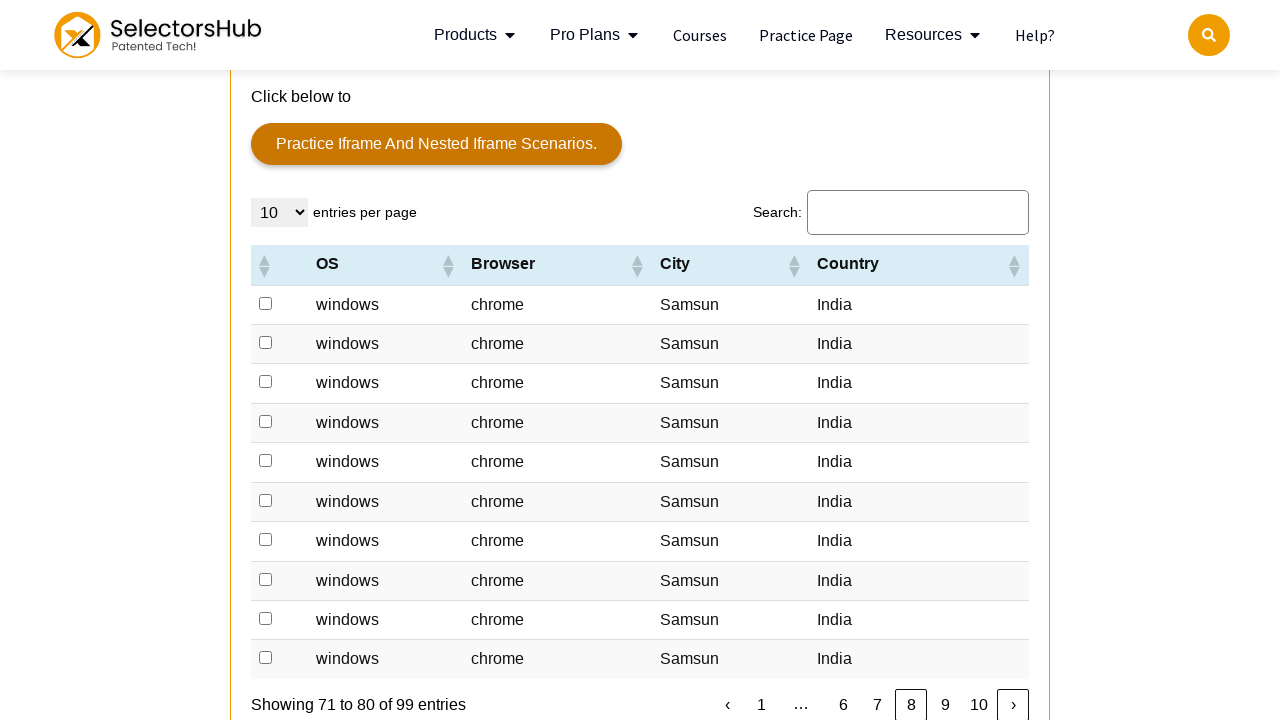

Clicked checkbox 1 of 10 for India entry at (266, 303) on xpath=//td[text()='India']/preceding-sibling::td/input[@type='checkbox'] >> nth=
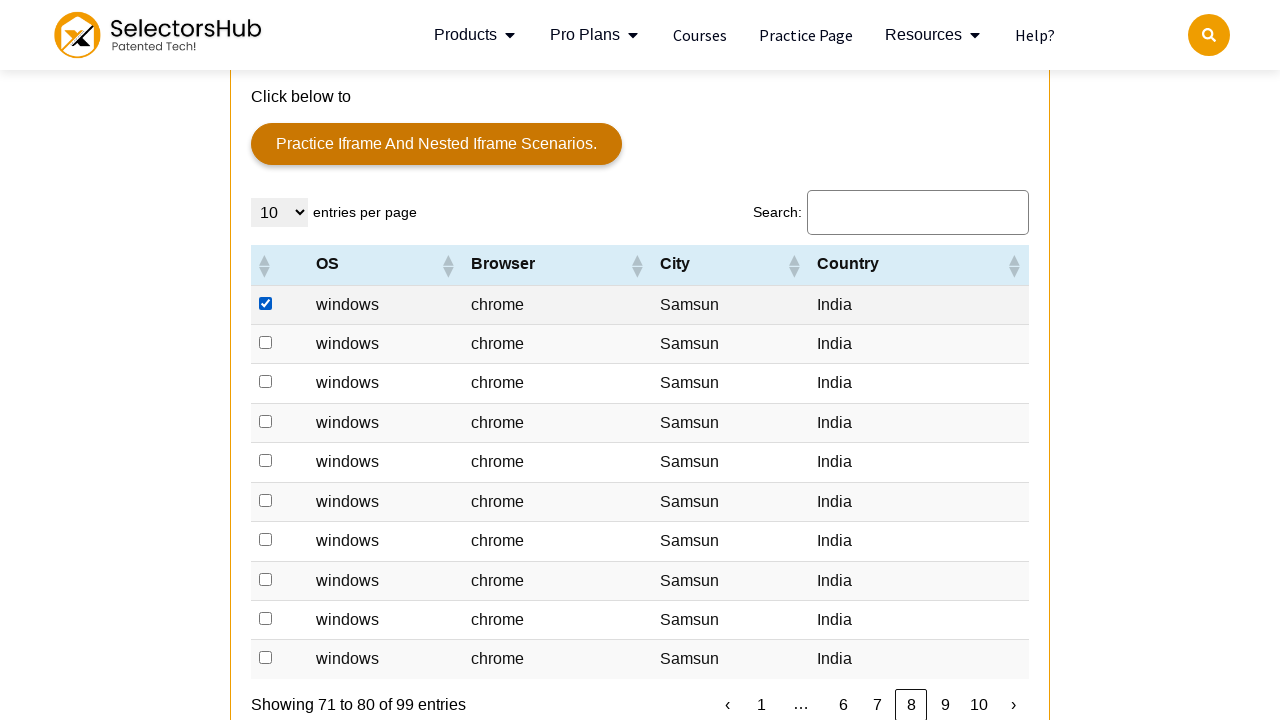

Clicked checkbox 2 of 10 for India entry at (266, 343) on xpath=//td[text()='India']/preceding-sibling::td/input[@type='checkbox'] >> nth=
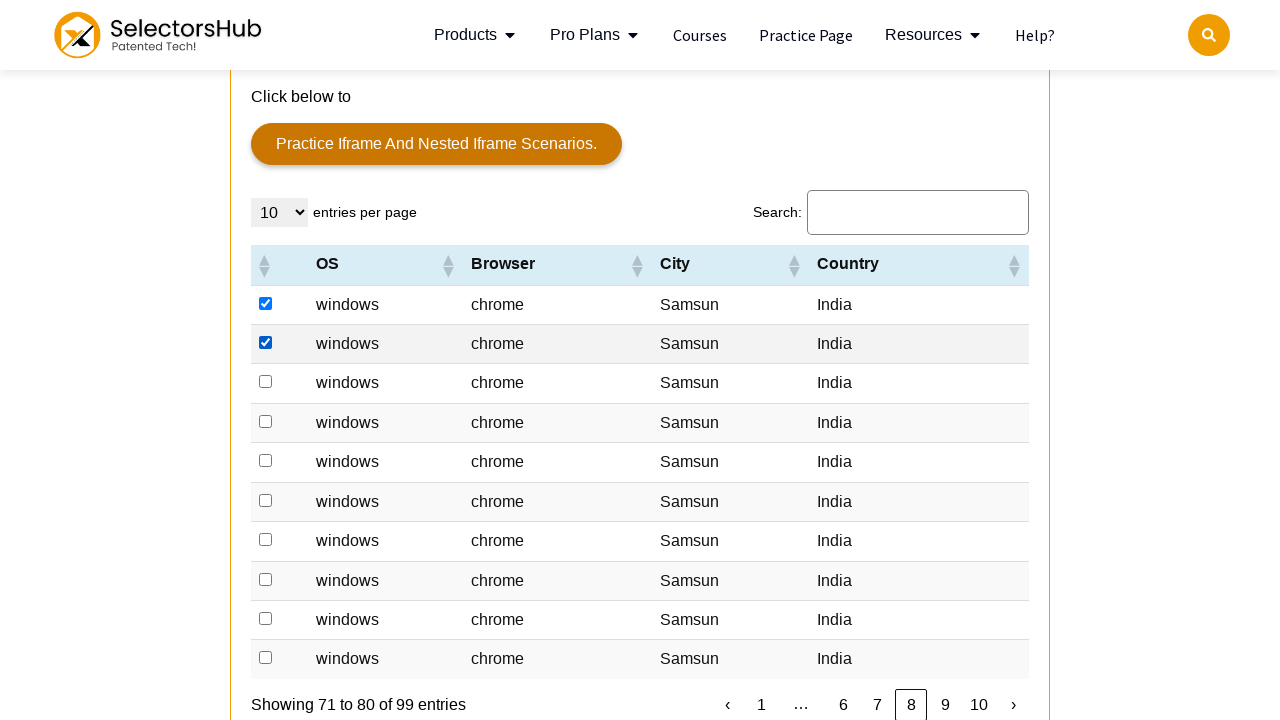

Clicked checkbox 3 of 10 for India entry at (266, 382) on xpath=//td[text()='India']/preceding-sibling::td/input[@type='checkbox'] >> nth=
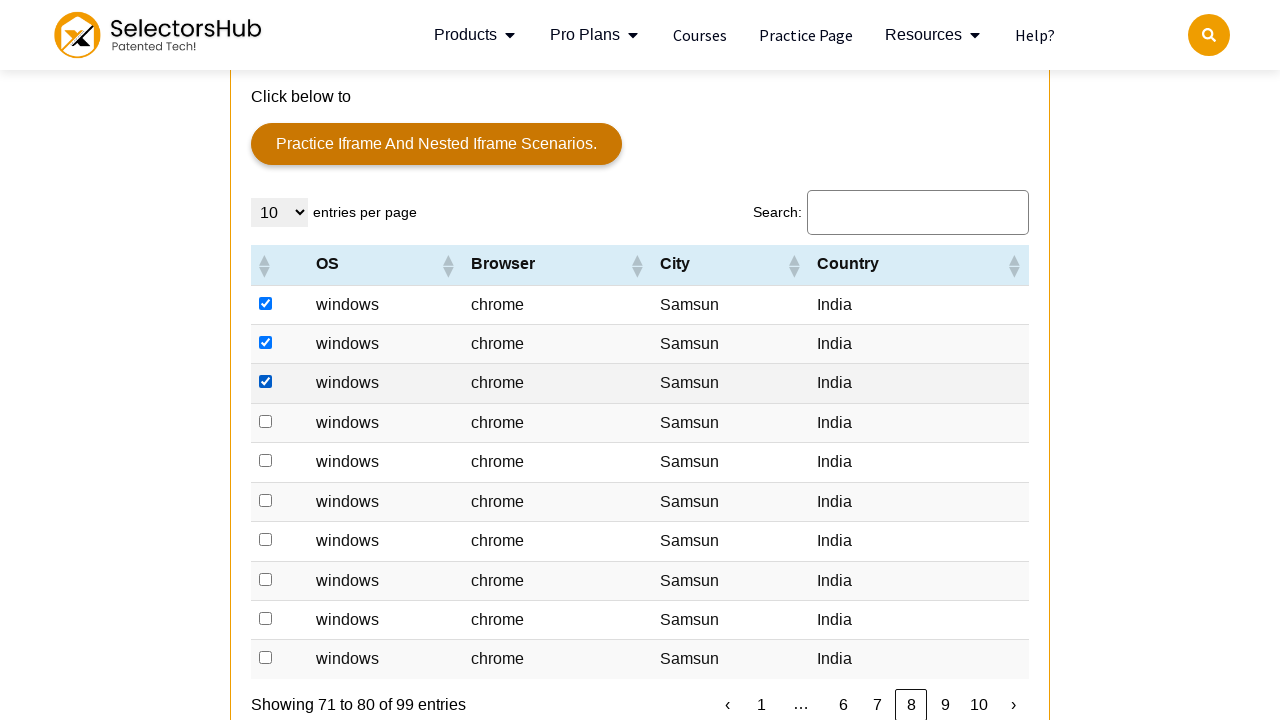

Clicked checkbox 4 of 10 for India entry at (266, 421) on xpath=//td[text()='India']/preceding-sibling::td/input[@type='checkbox'] >> nth=
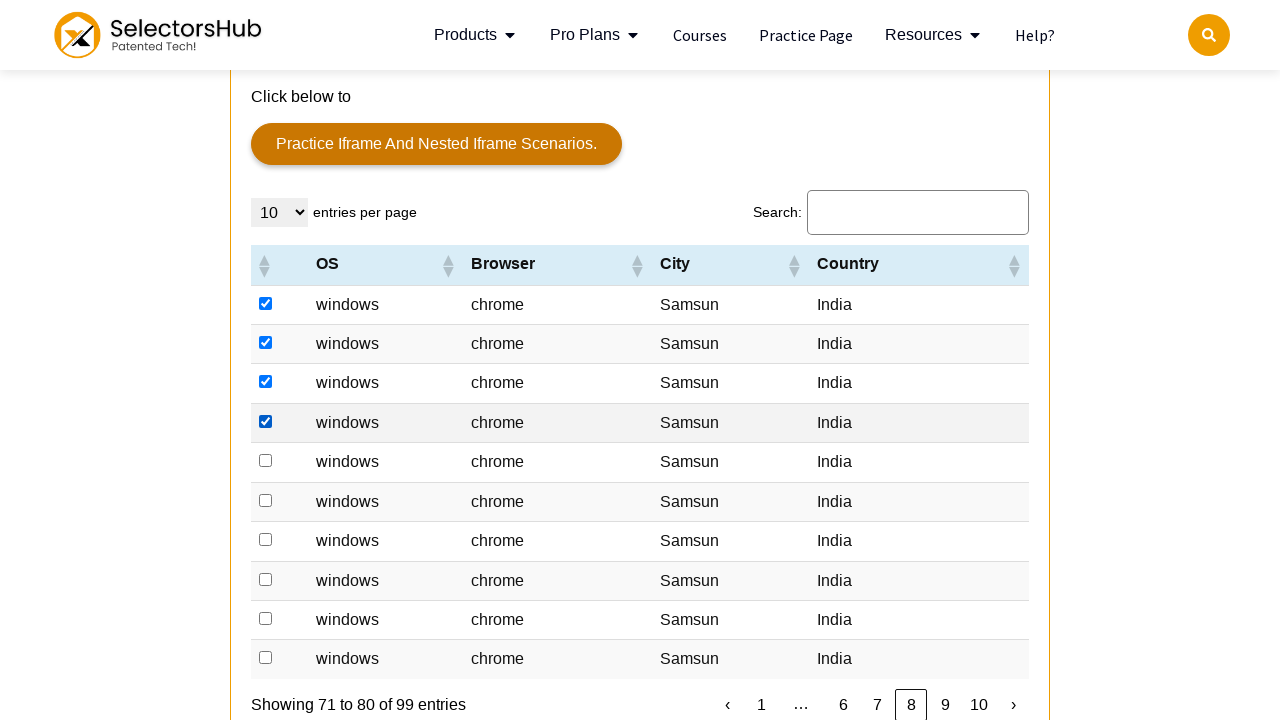

Clicked checkbox 5 of 10 for India entry at (266, 461) on xpath=//td[text()='India']/preceding-sibling::td/input[@type='checkbox'] >> nth=
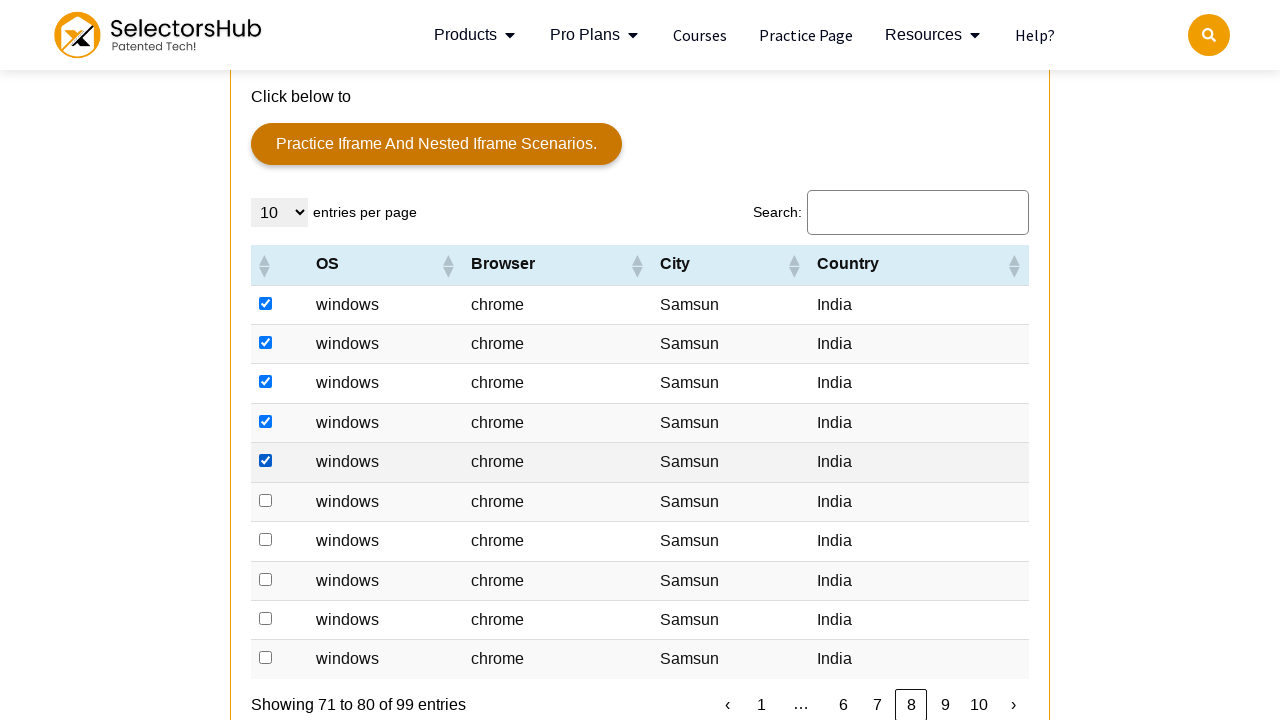

Clicked checkbox 6 of 10 for India entry at (266, 500) on xpath=//td[text()='India']/preceding-sibling::td/input[@type='checkbox'] >> nth=
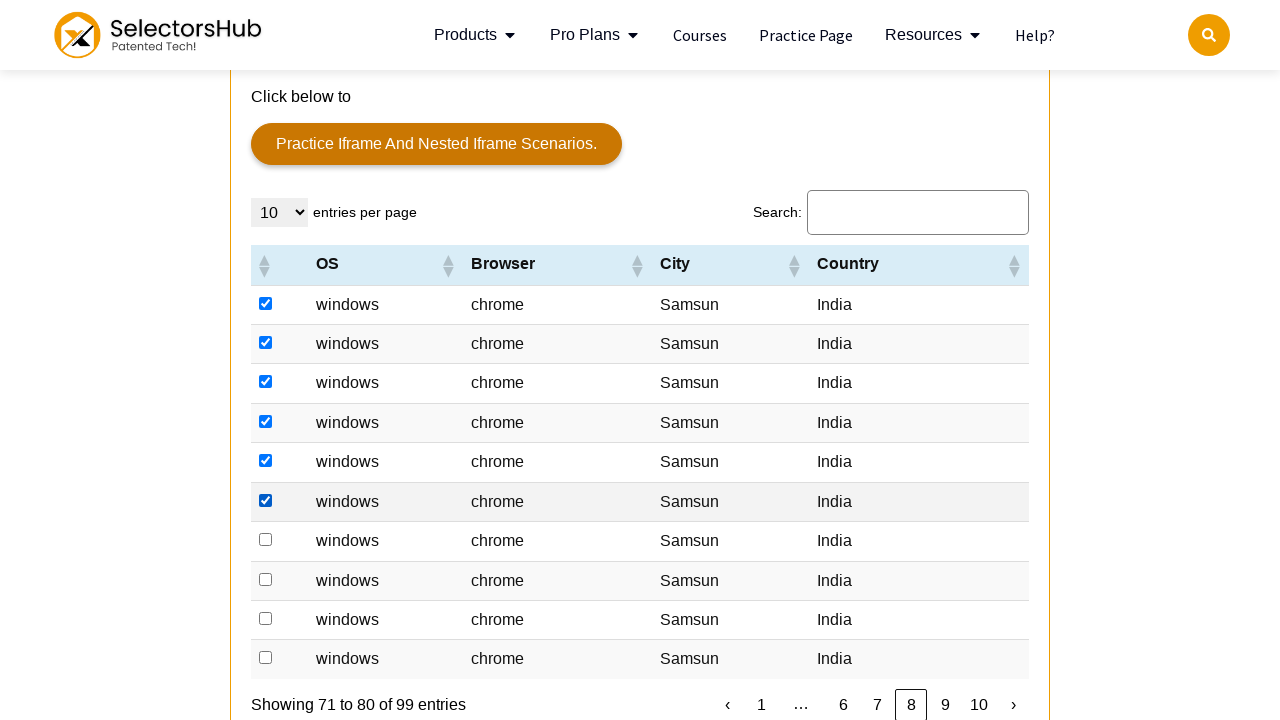

Clicked checkbox 7 of 10 for India entry at (266, 540) on xpath=//td[text()='India']/preceding-sibling::td/input[@type='checkbox'] >> nth=
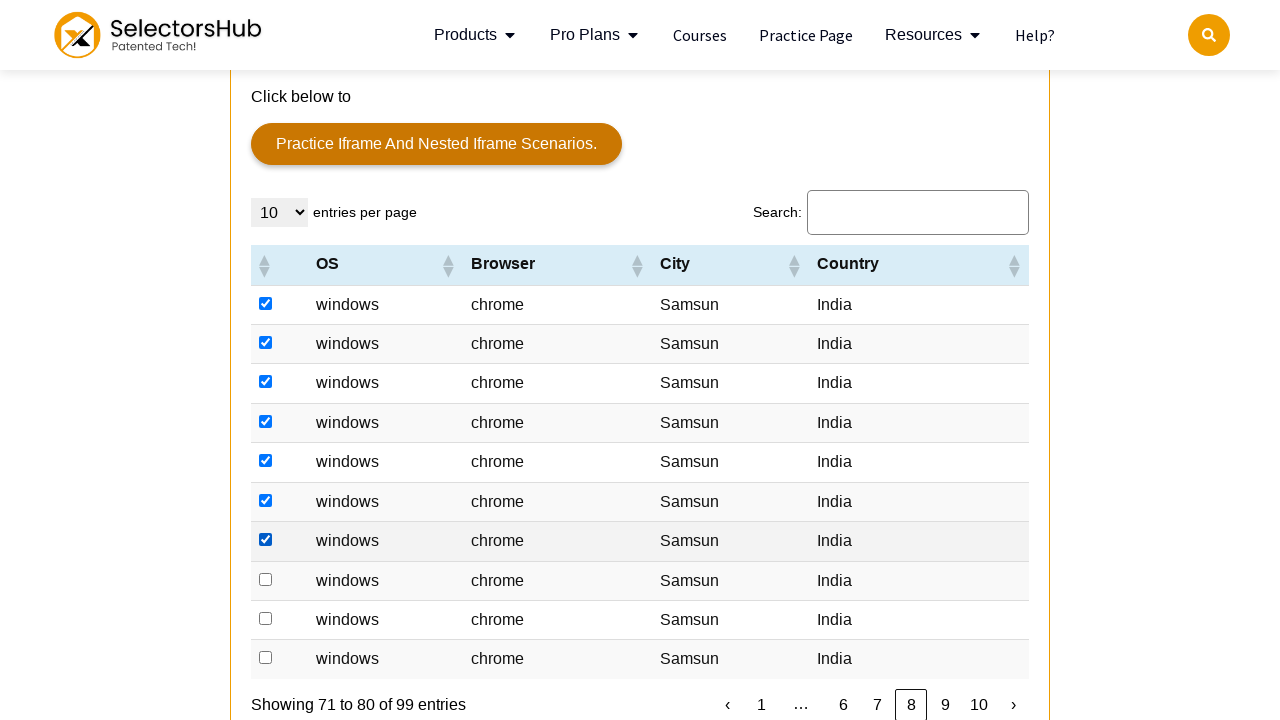

Clicked checkbox 8 of 10 for India entry at (266, 579) on xpath=//td[text()='India']/preceding-sibling::td/input[@type='checkbox'] >> nth=
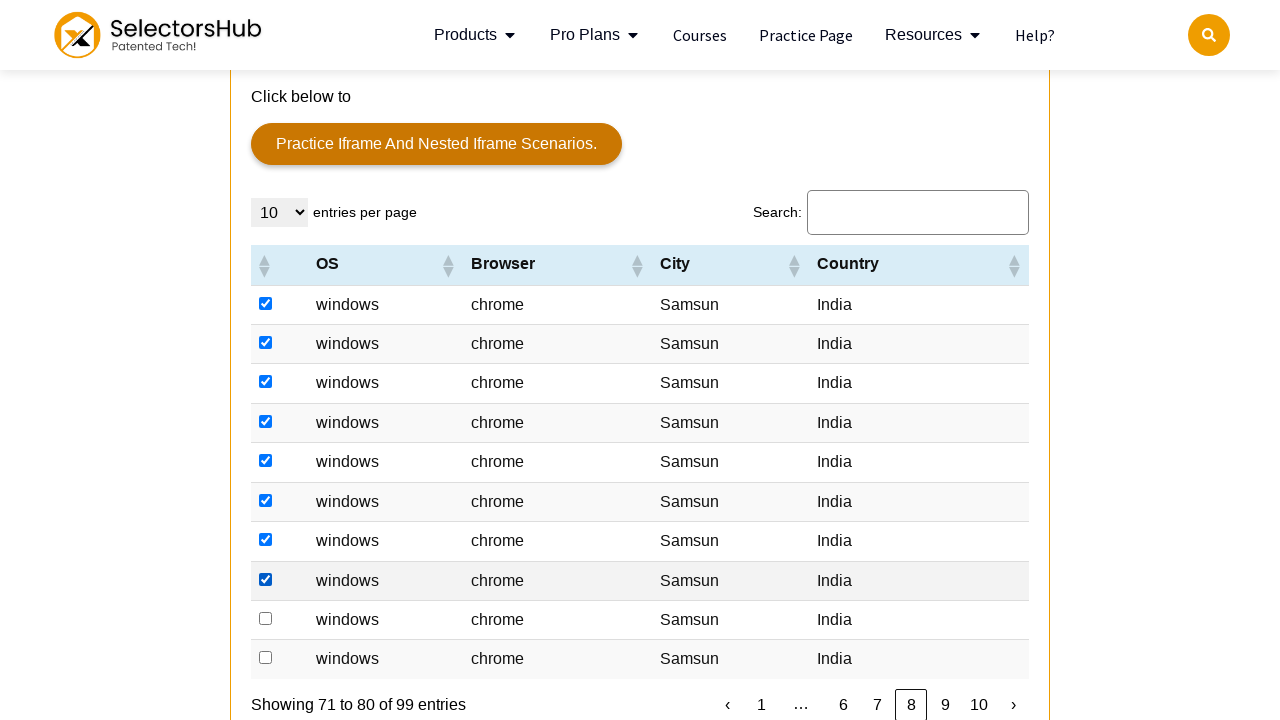

Clicked checkbox 9 of 10 for India entry at (266, 618) on xpath=//td[text()='India']/preceding-sibling::td/input[@type='checkbox'] >> nth=
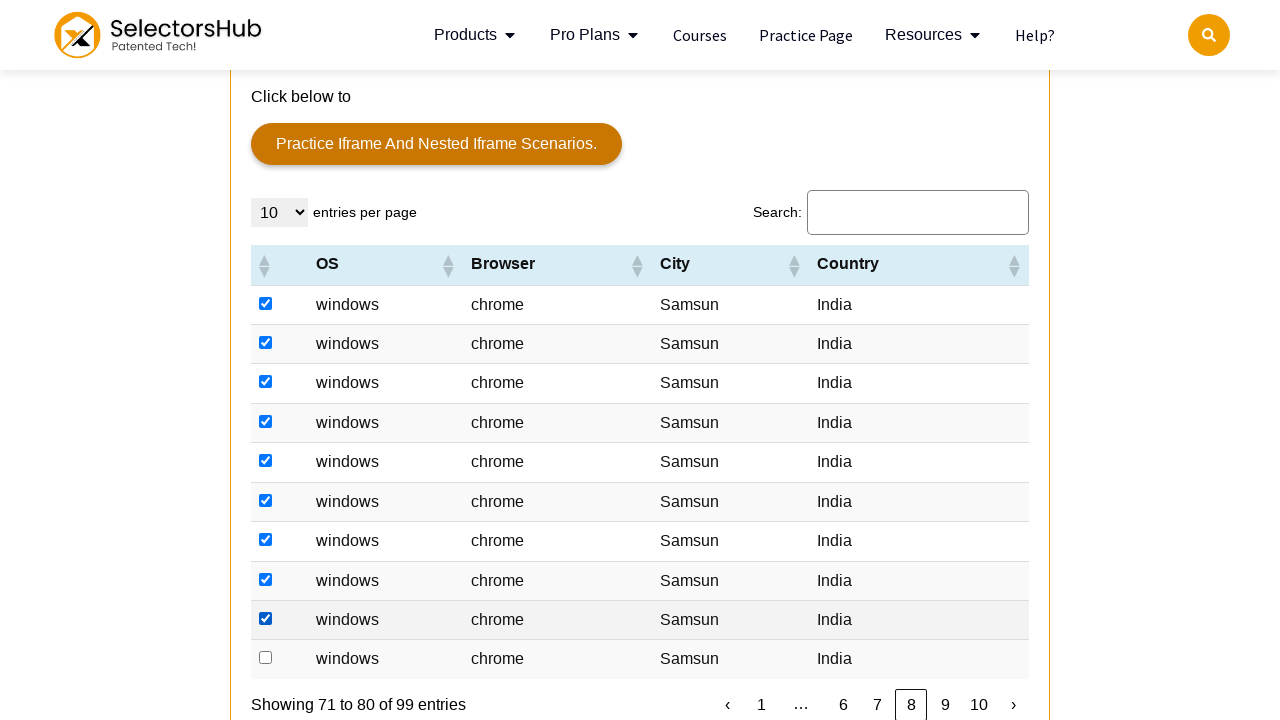

Clicked checkbox 10 of 10 for India entry at (266, 658) on xpath=//td[text()='India']/preceding-sibling::td/input[@type='checkbox'] >> nth=
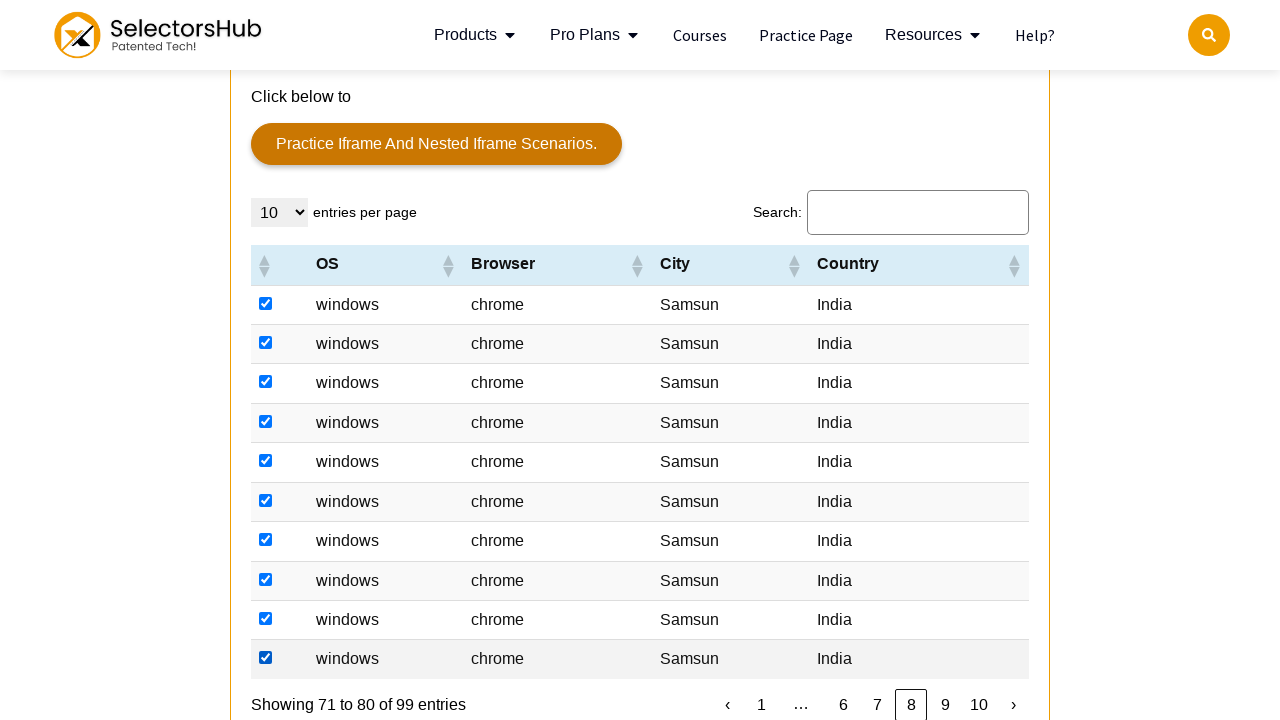

Located next pagination button
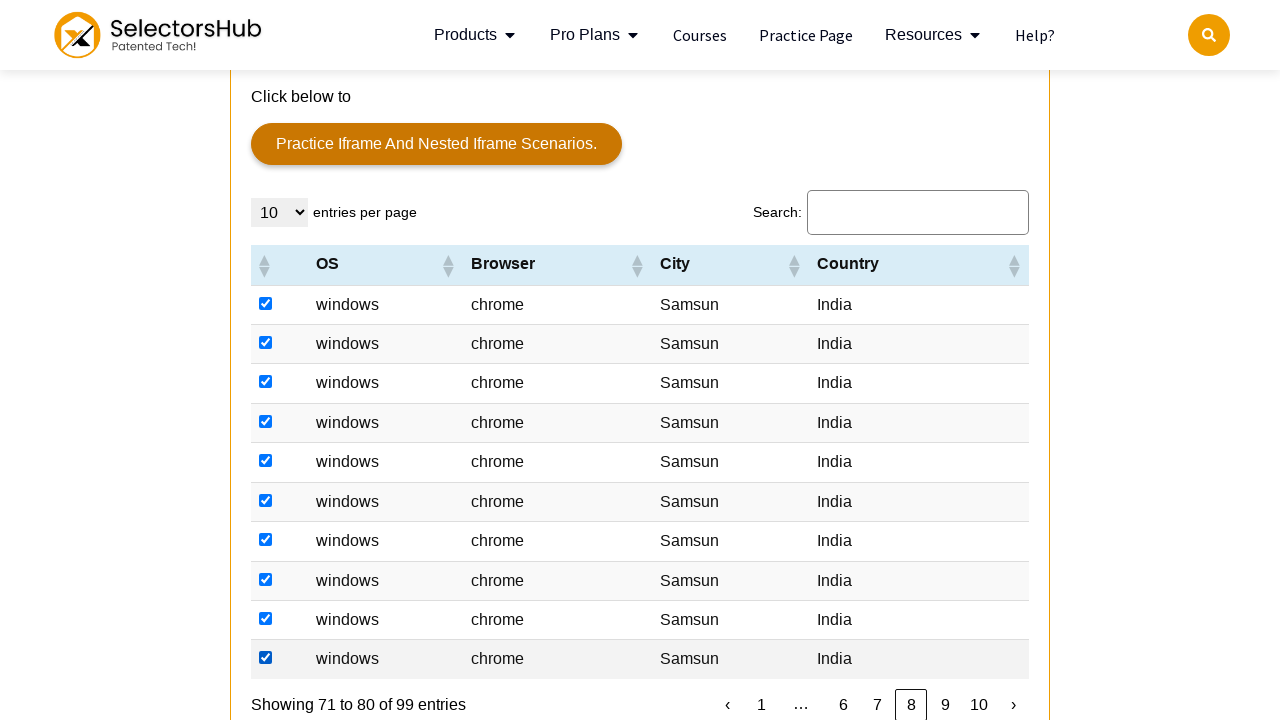

Checked next button state: dt-paging-button next
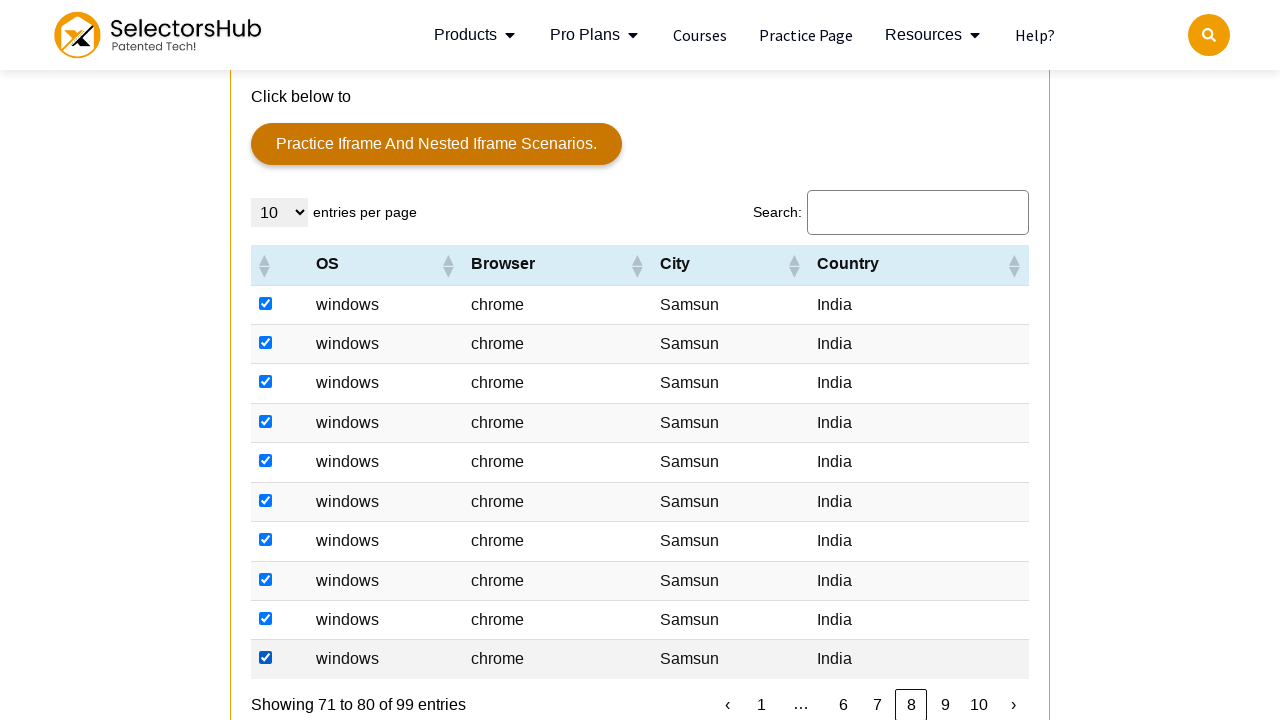

Clicked next button to go to next page at (1013, 704) on xpath=//button[@aria-label='Next']
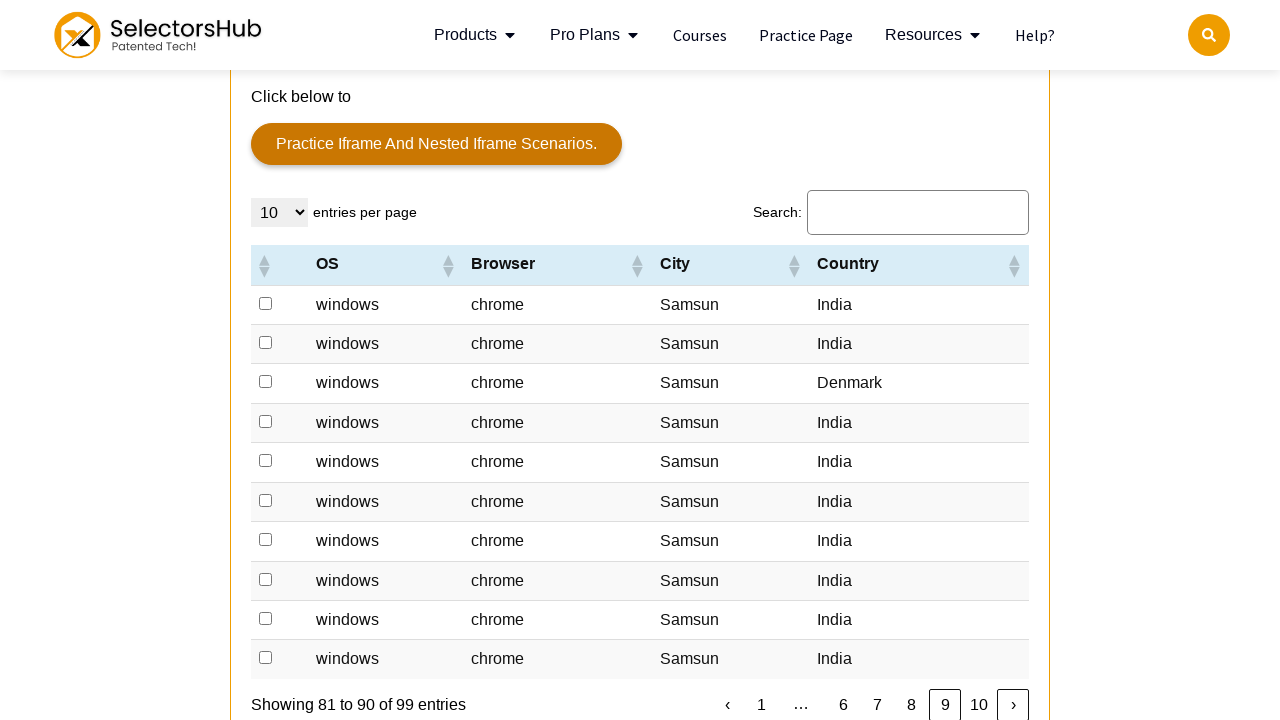

Waited for next page content to load
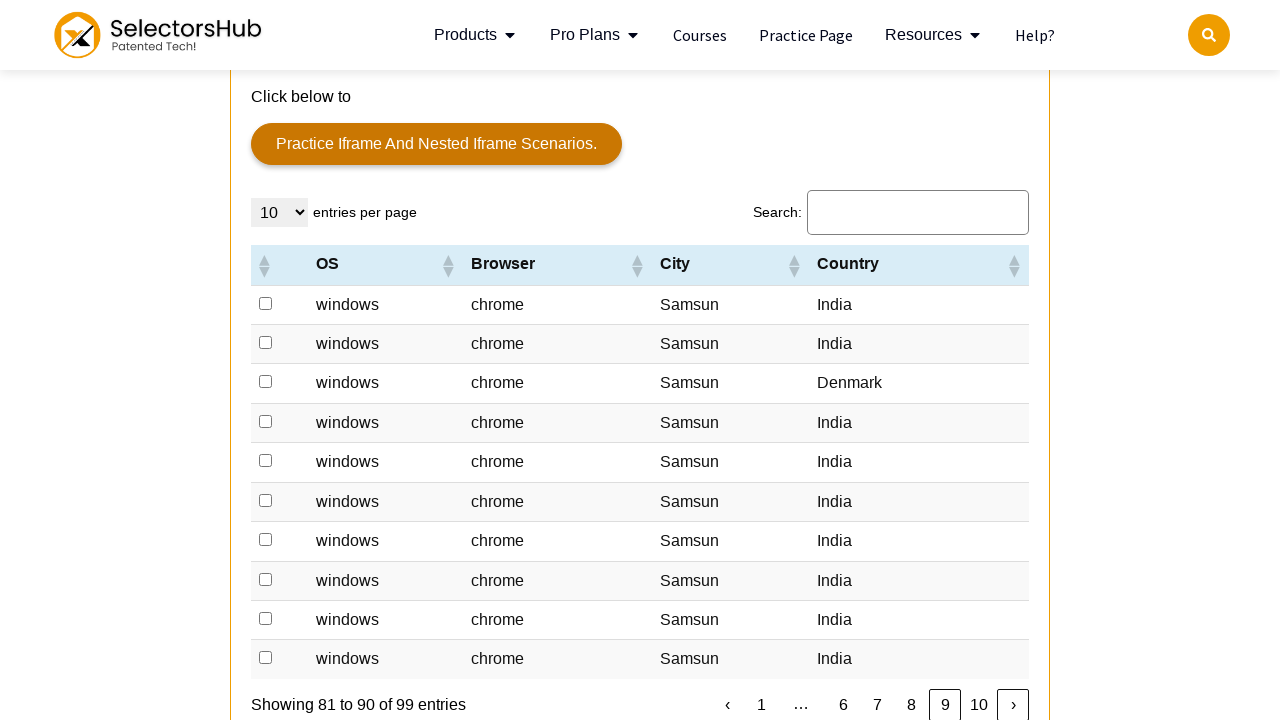

Found 9 checkboxes for India on current page
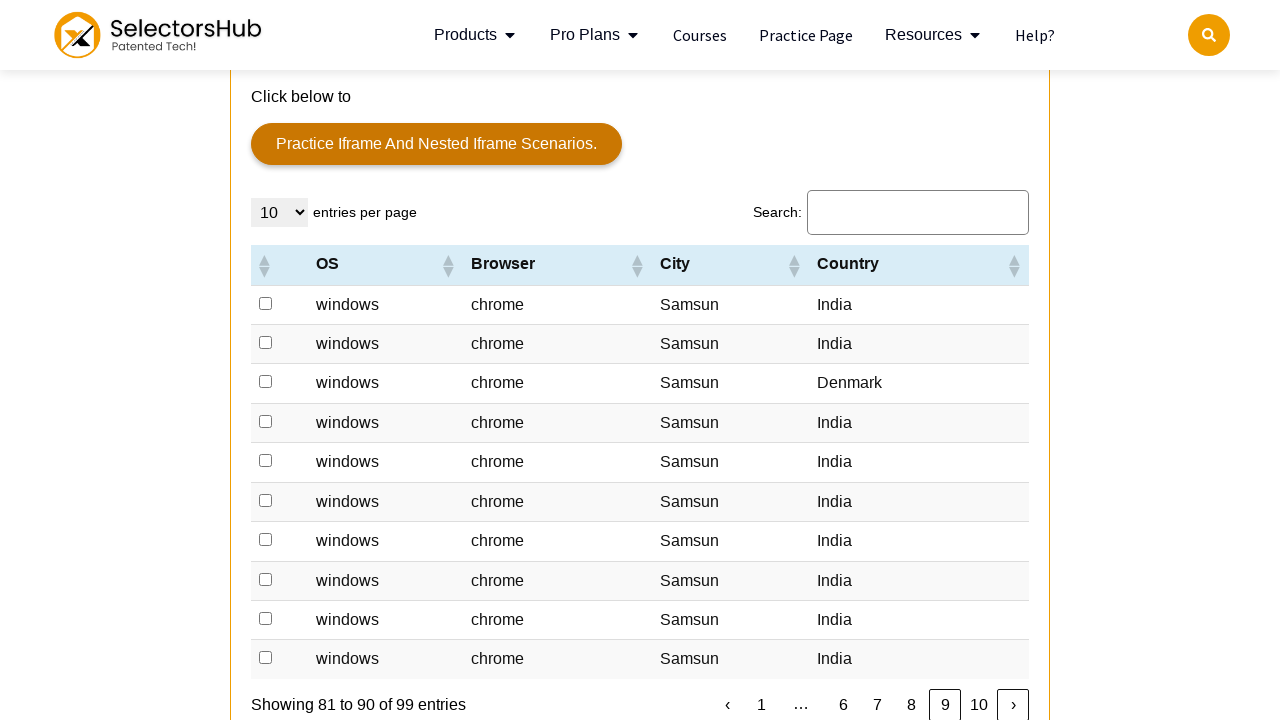

Clicked checkbox 1 of 9 for India entry at (266, 303) on xpath=//td[text()='India']/preceding-sibling::td/input[@type='checkbox'] >> nth=
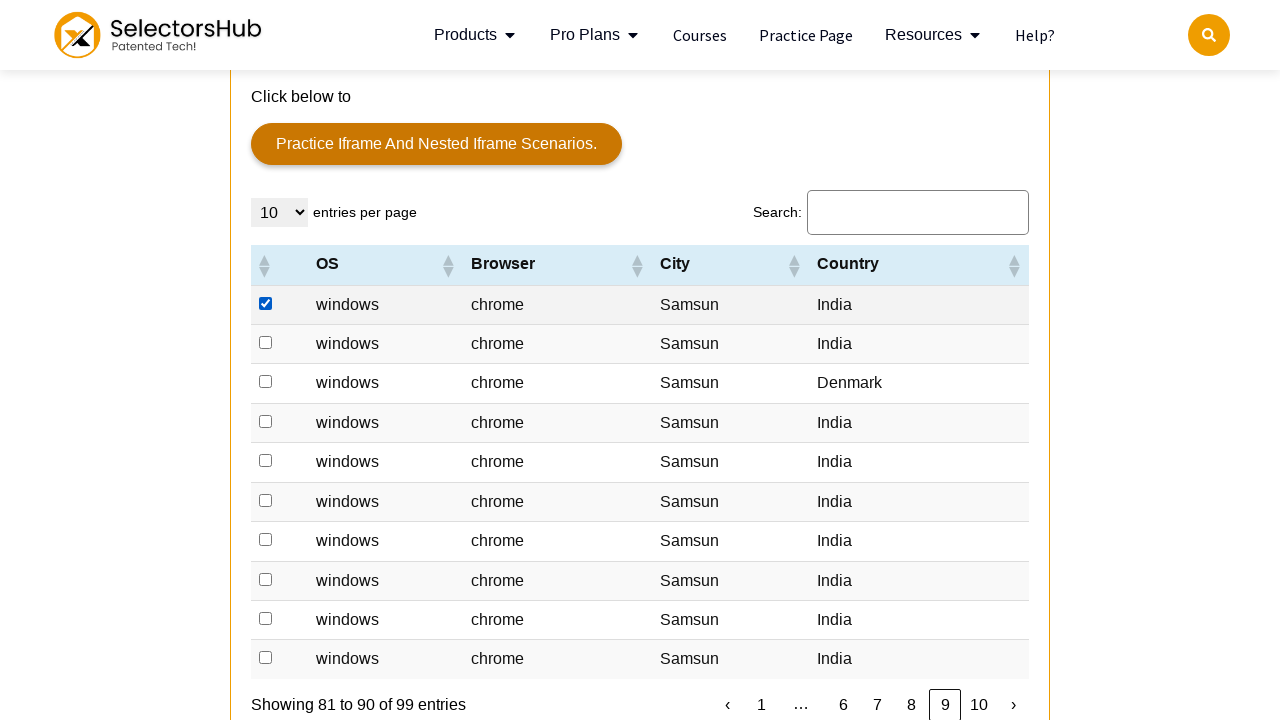

Clicked checkbox 2 of 9 for India entry at (266, 343) on xpath=//td[text()='India']/preceding-sibling::td/input[@type='checkbox'] >> nth=
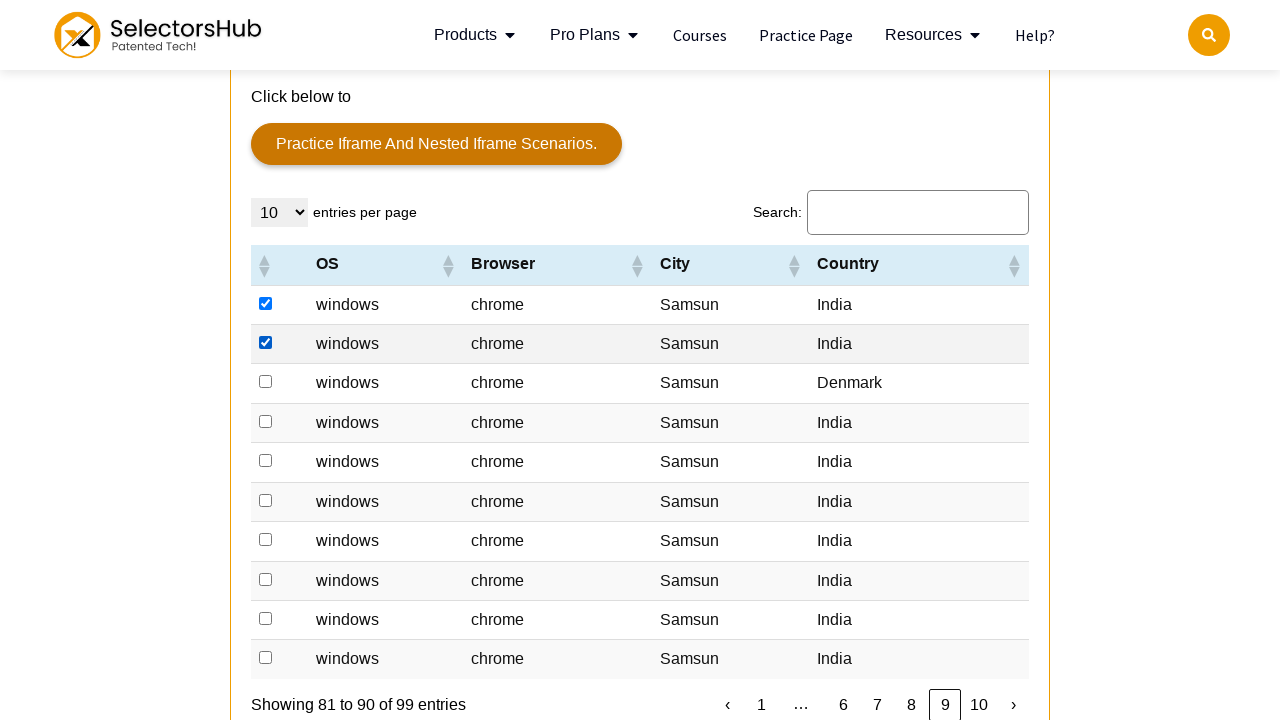

Clicked checkbox 3 of 9 for India entry at (266, 421) on xpath=//td[text()='India']/preceding-sibling::td/input[@type='checkbox'] >> nth=
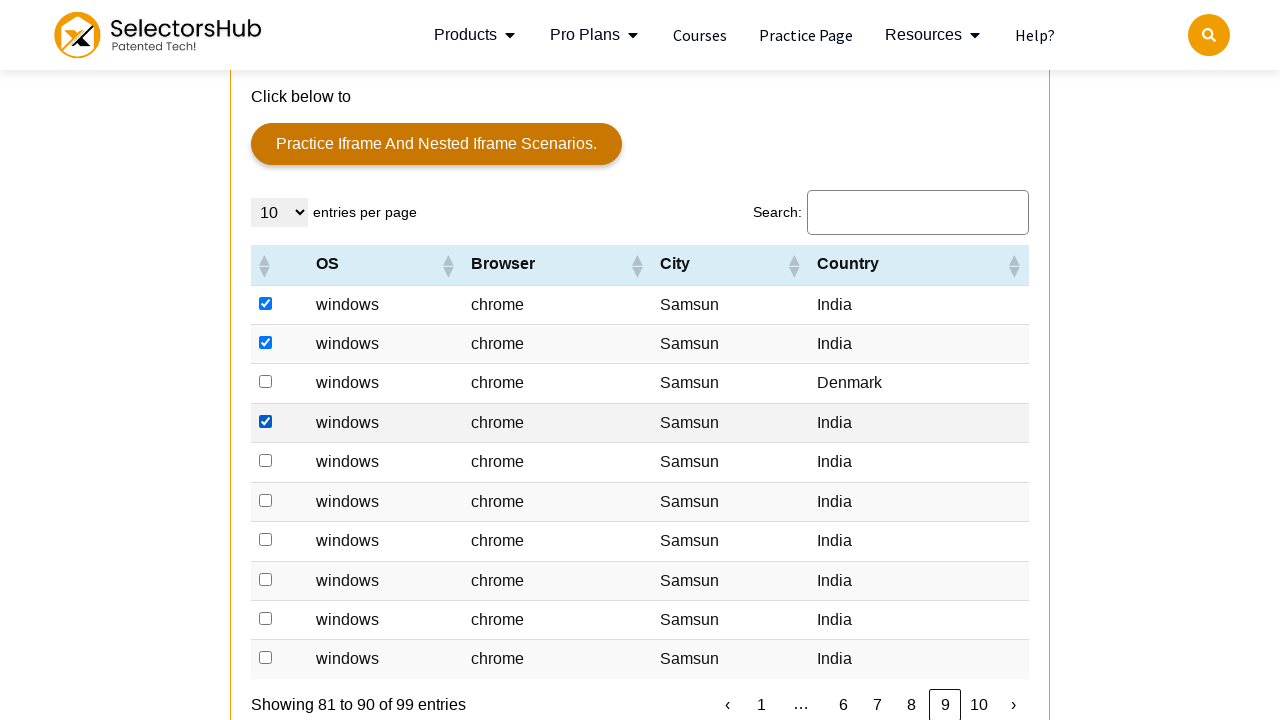

Clicked checkbox 4 of 9 for India entry at (266, 461) on xpath=//td[text()='India']/preceding-sibling::td/input[@type='checkbox'] >> nth=
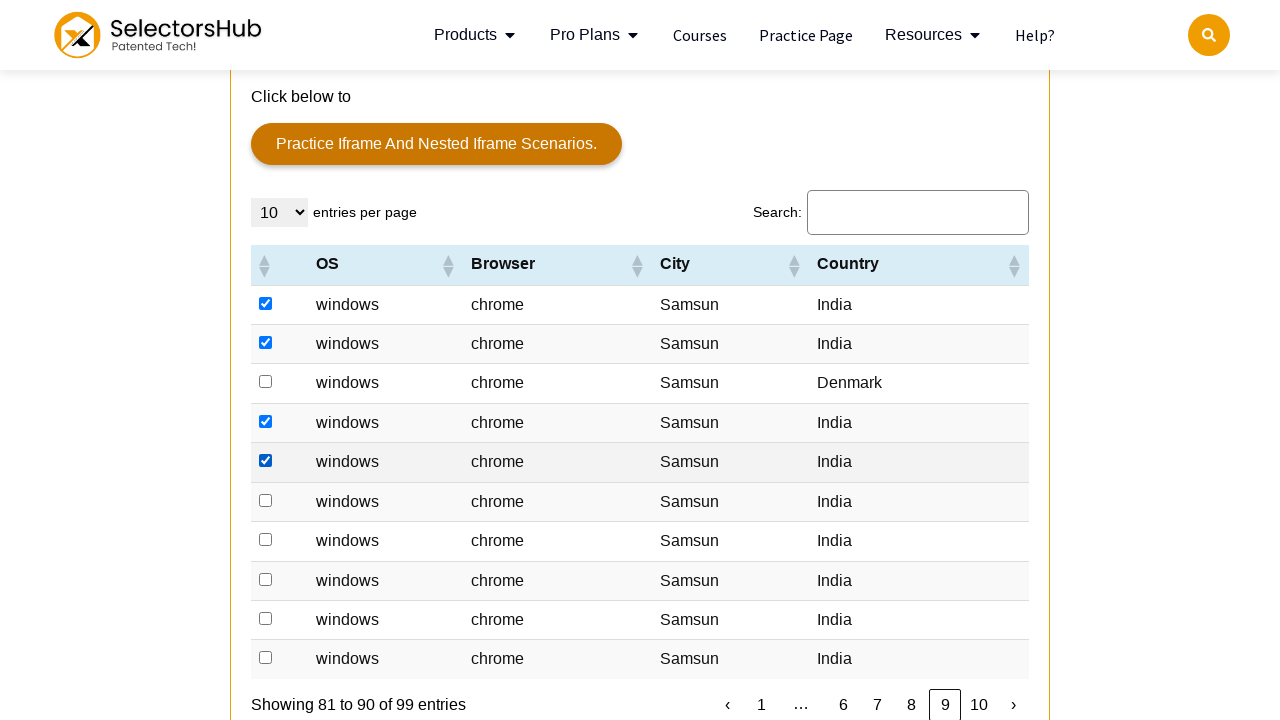

Clicked checkbox 5 of 9 for India entry at (266, 500) on xpath=//td[text()='India']/preceding-sibling::td/input[@type='checkbox'] >> nth=
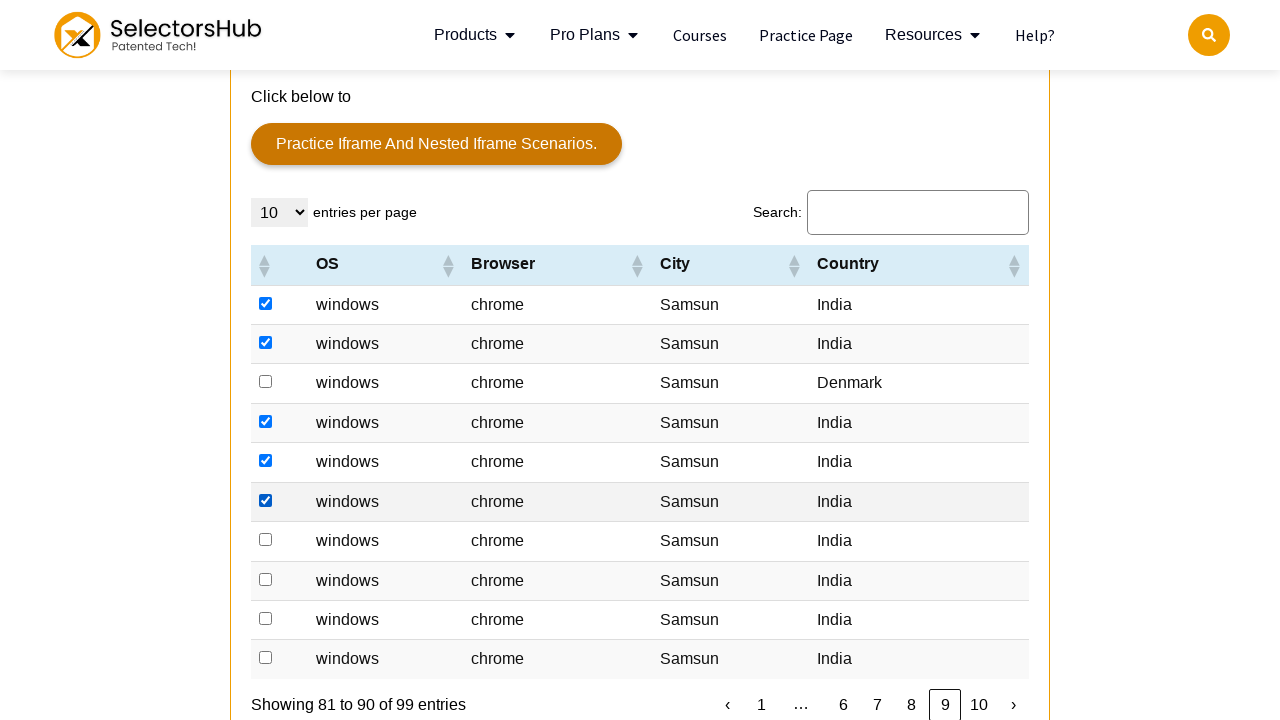

Clicked checkbox 6 of 9 for India entry at (266, 540) on xpath=//td[text()='India']/preceding-sibling::td/input[@type='checkbox'] >> nth=
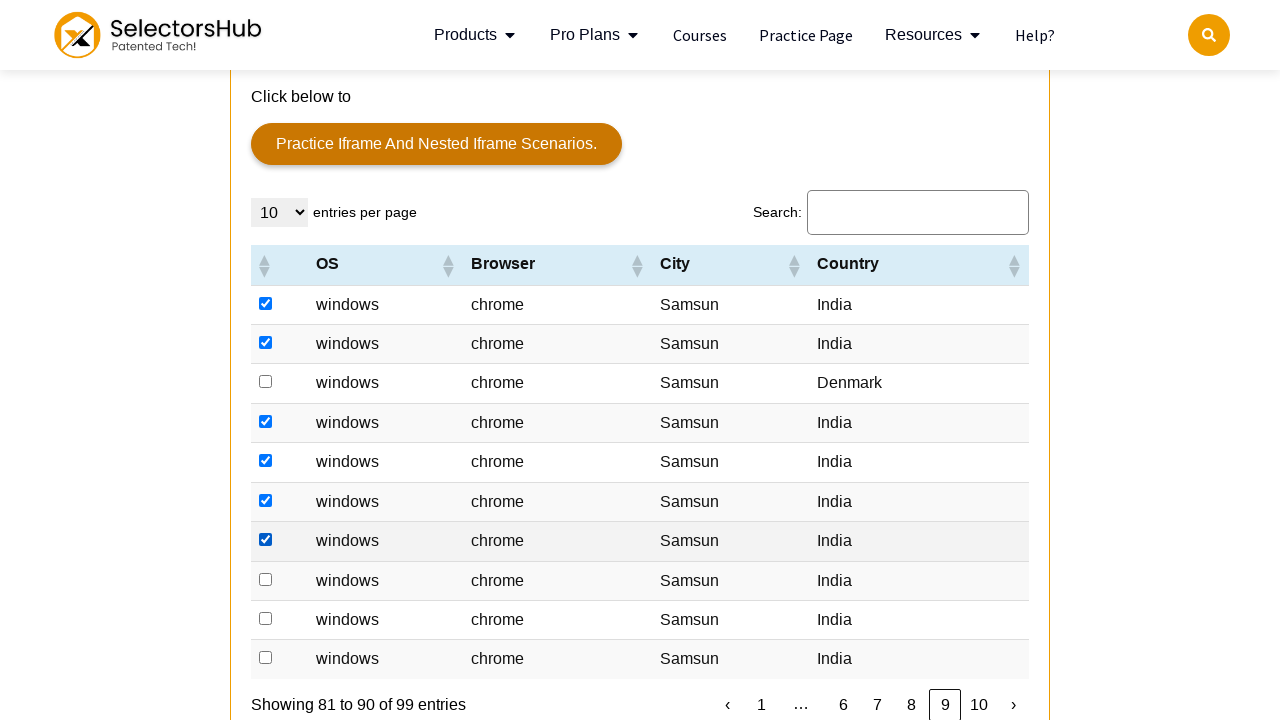

Clicked checkbox 7 of 9 for India entry at (266, 579) on xpath=//td[text()='India']/preceding-sibling::td/input[@type='checkbox'] >> nth=
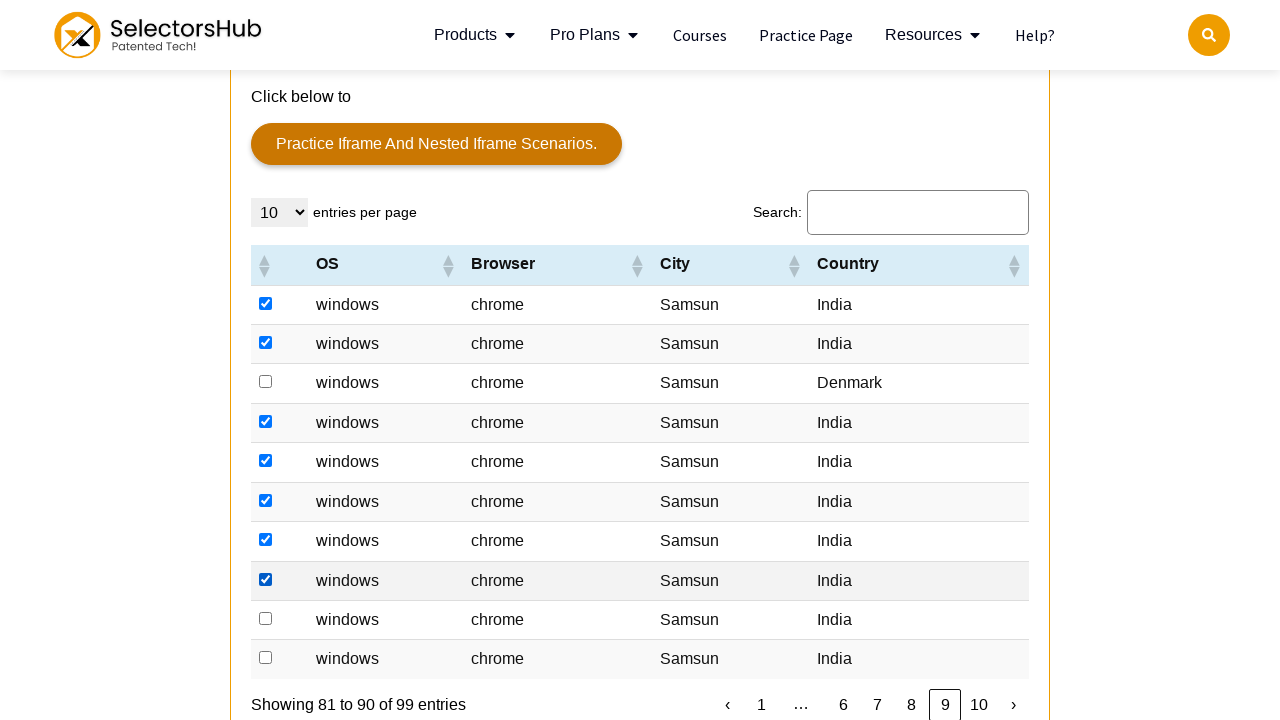

Clicked checkbox 8 of 9 for India entry at (266, 618) on xpath=//td[text()='India']/preceding-sibling::td/input[@type='checkbox'] >> nth=
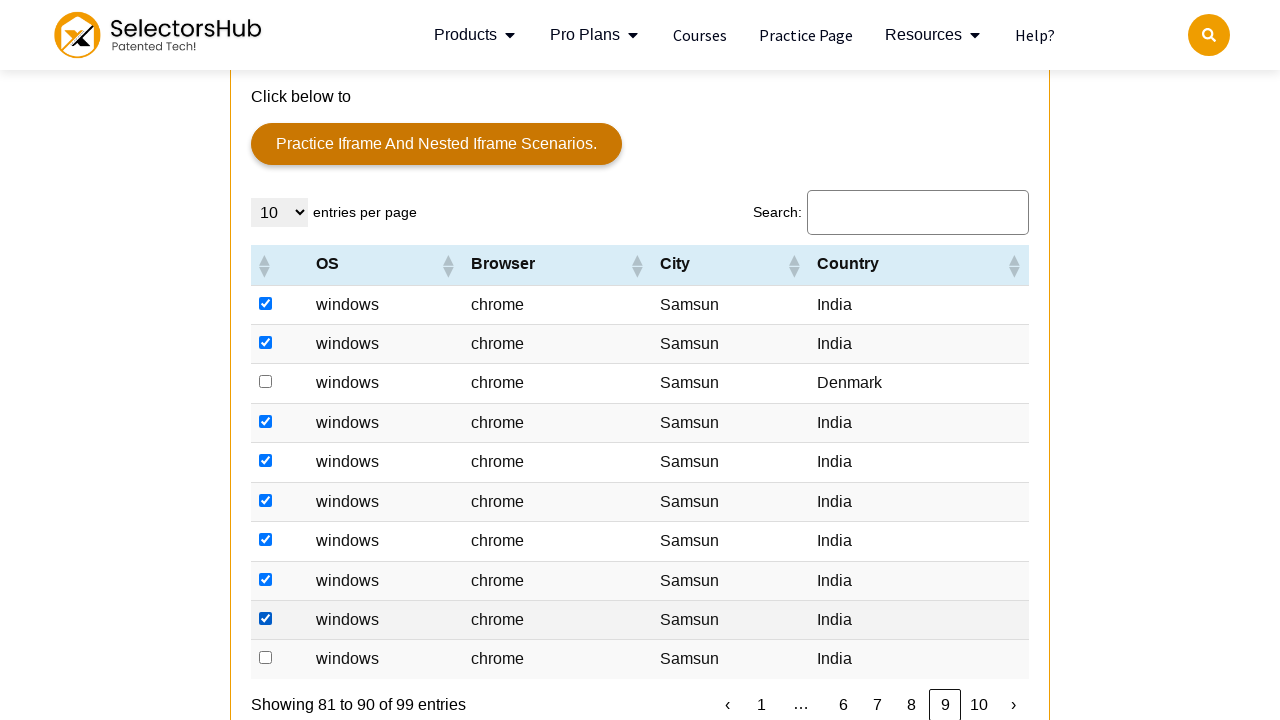

Clicked checkbox 9 of 9 for India entry at (266, 658) on xpath=//td[text()='India']/preceding-sibling::td/input[@type='checkbox'] >> nth=
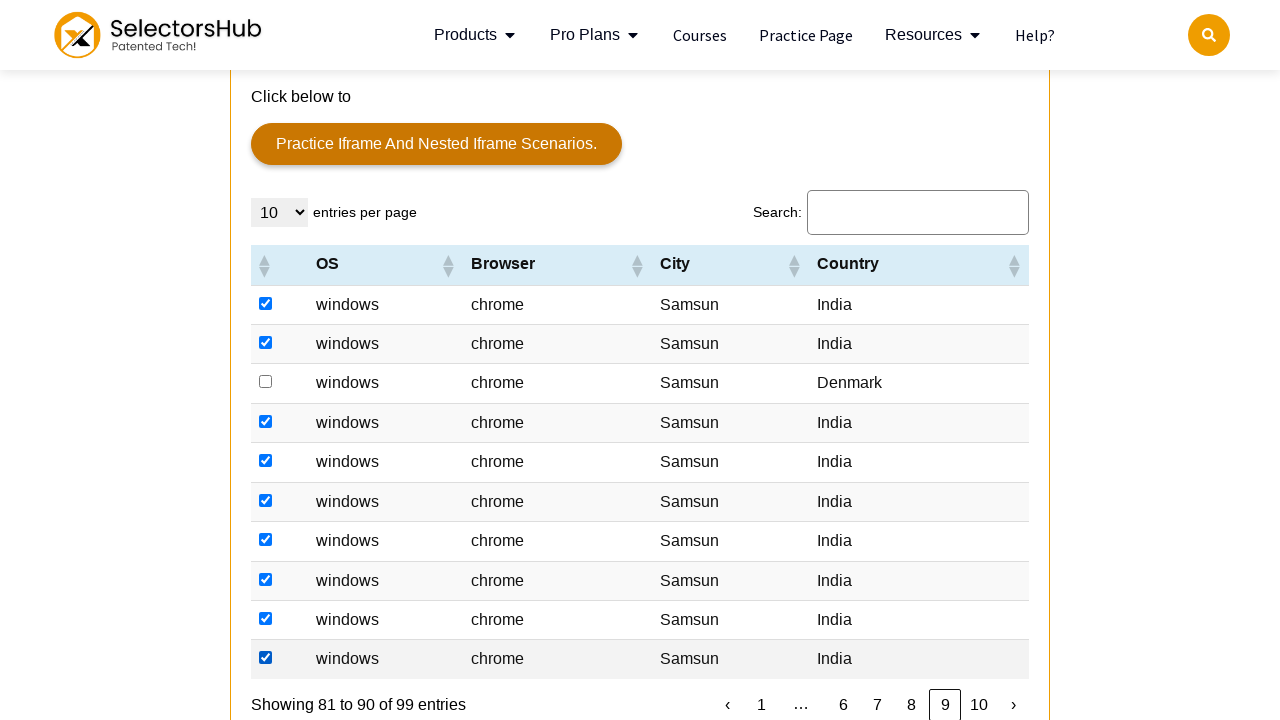

Located next pagination button
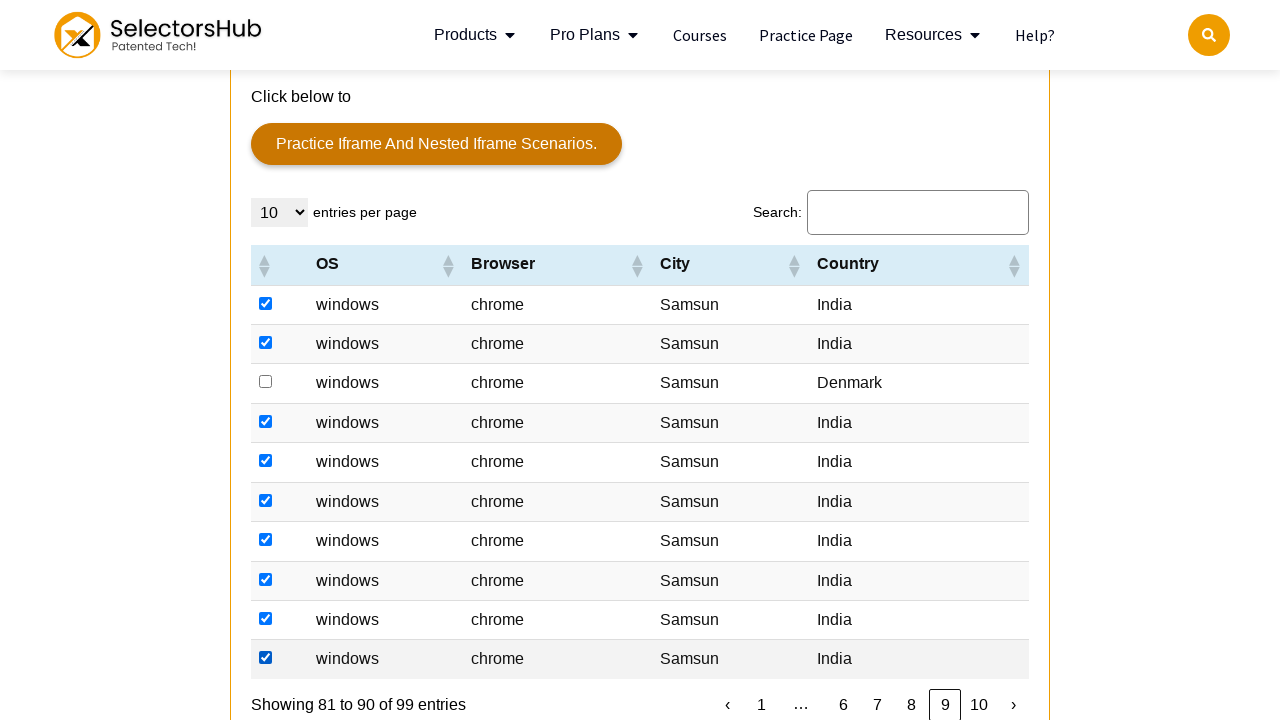

Checked next button state: dt-paging-button next
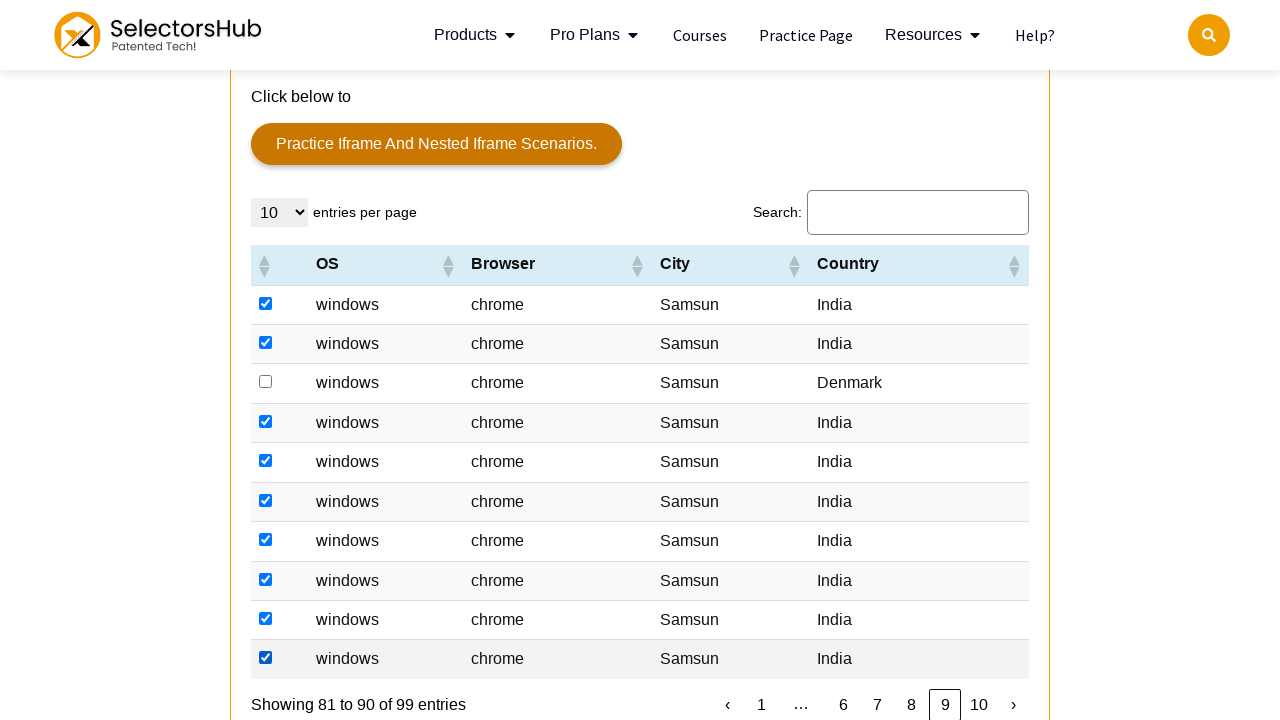

Clicked next button to go to next page at (1013, 704) on xpath=//button[@aria-label='Next']
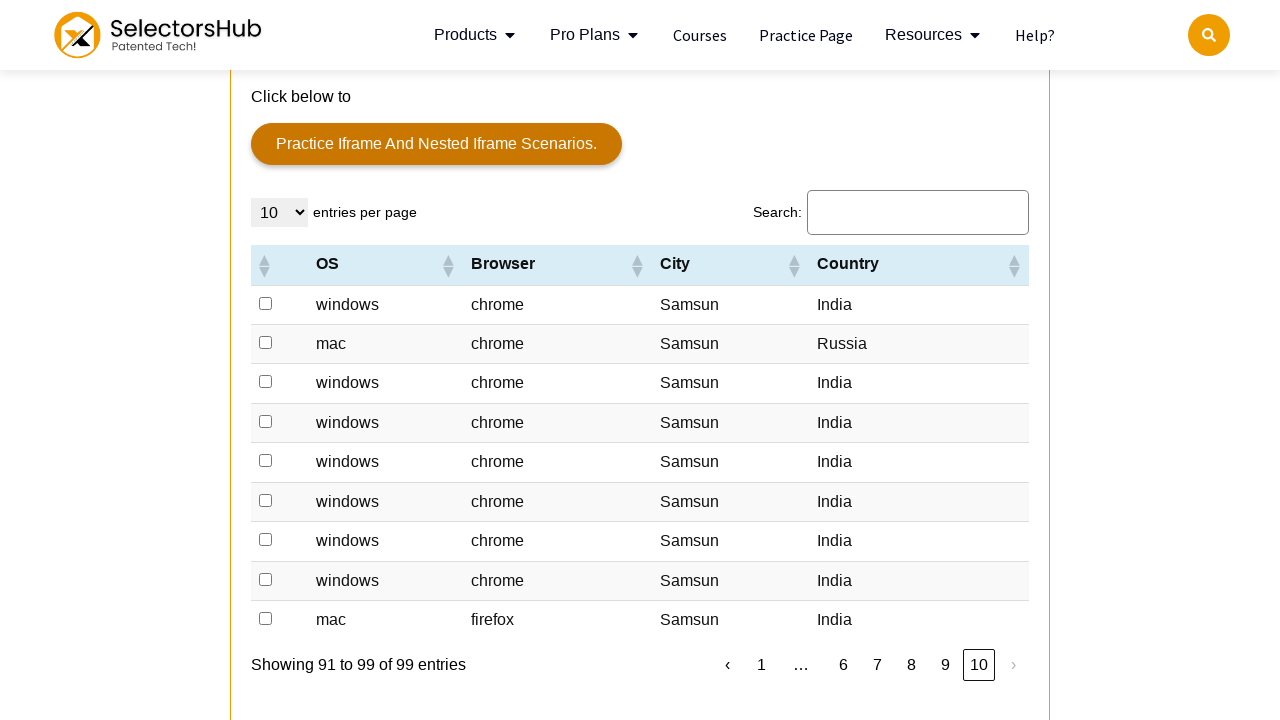

Waited for next page content to load
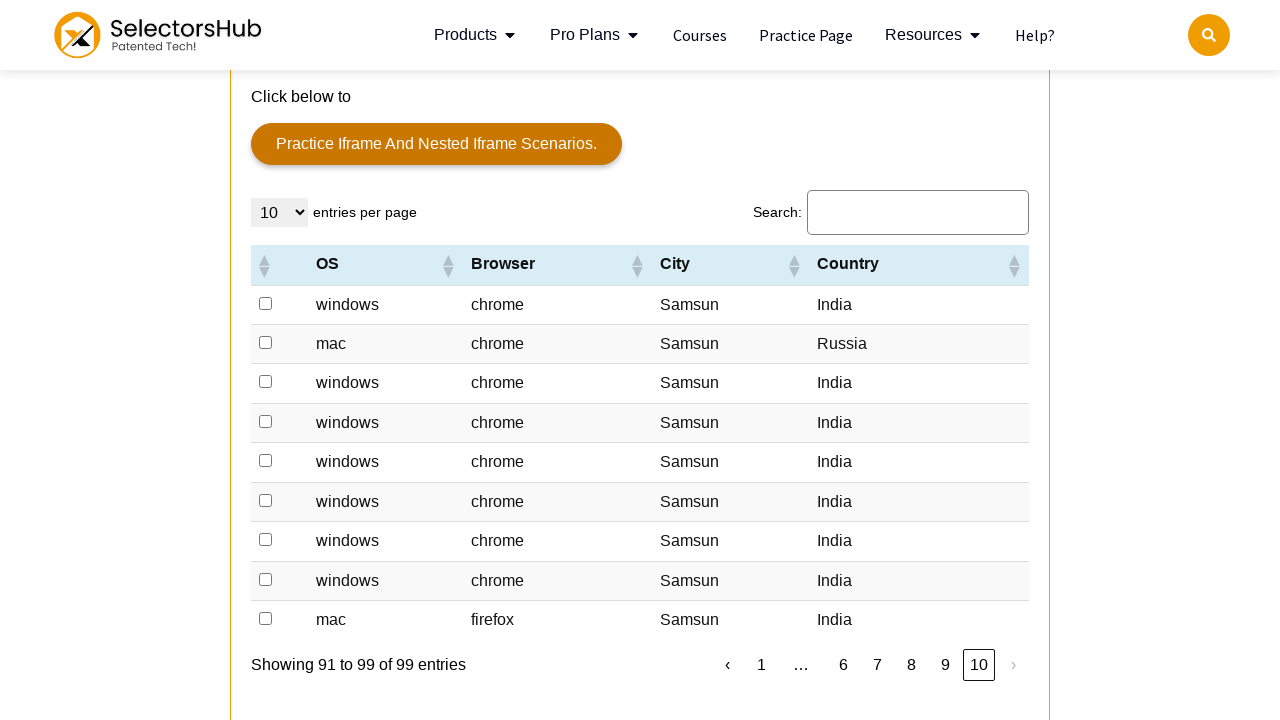

Found 8 checkboxes for India on current page
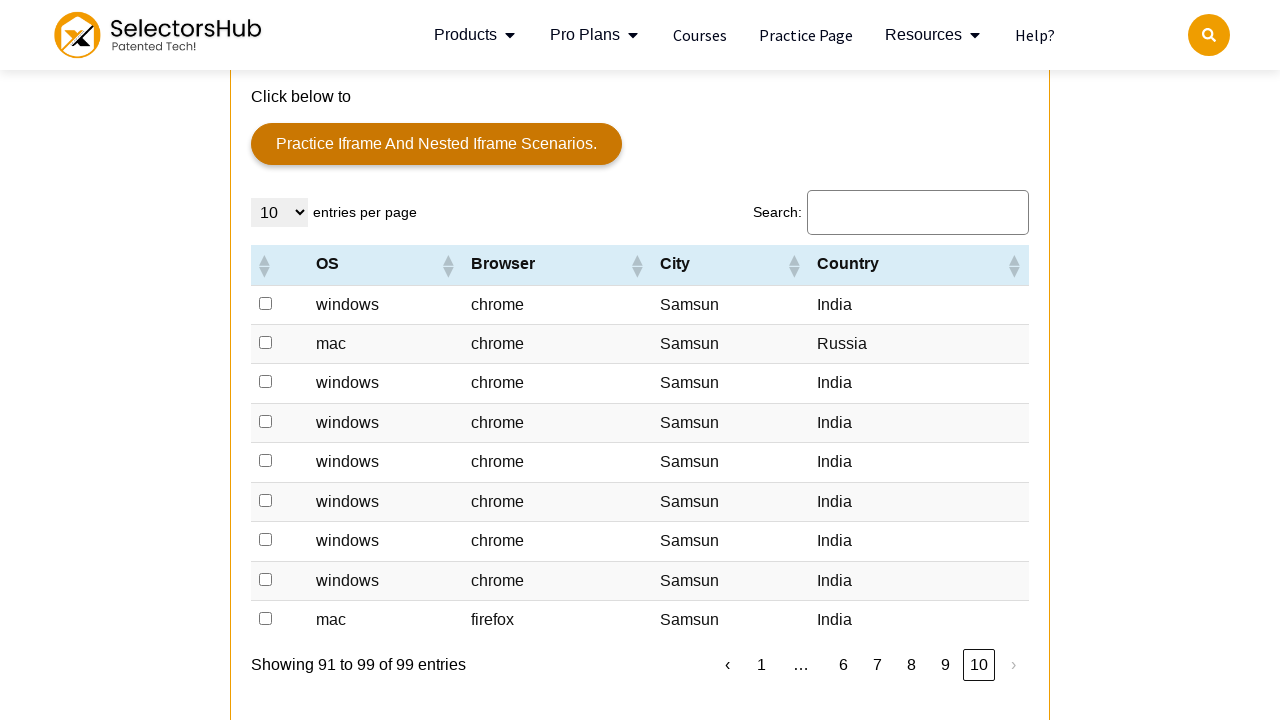

Clicked checkbox 1 of 8 for India entry at (266, 303) on xpath=//td[text()='India']/preceding-sibling::td/input[@type='checkbox'] >> nth=
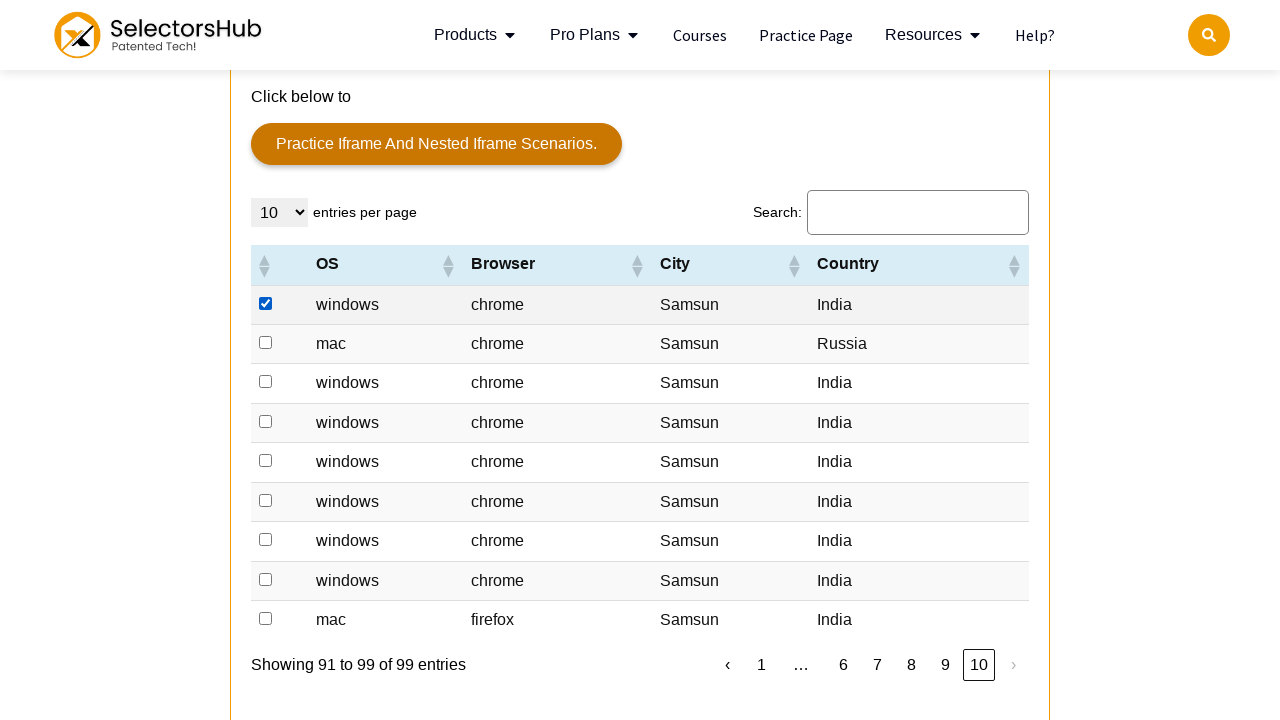

Clicked checkbox 2 of 8 for India entry at (266, 382) on xpath=//td[text()='India']/preceding-sibling::td/input[@type='checkbox'] >> nth=
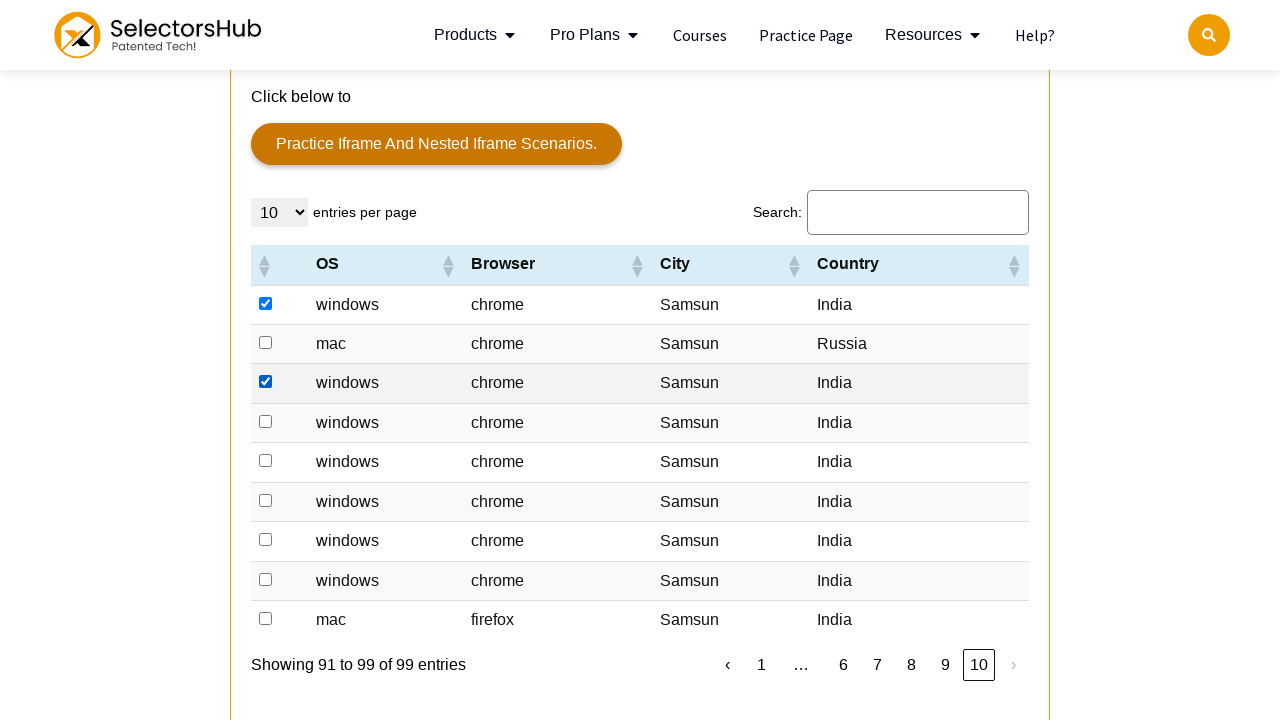

Clicked checkbox 3 of 8 for India entry at (266, 421) on xpath=//td[text()='India']/preceding-sibling::td/input[@type='checkbox'] >> nth=
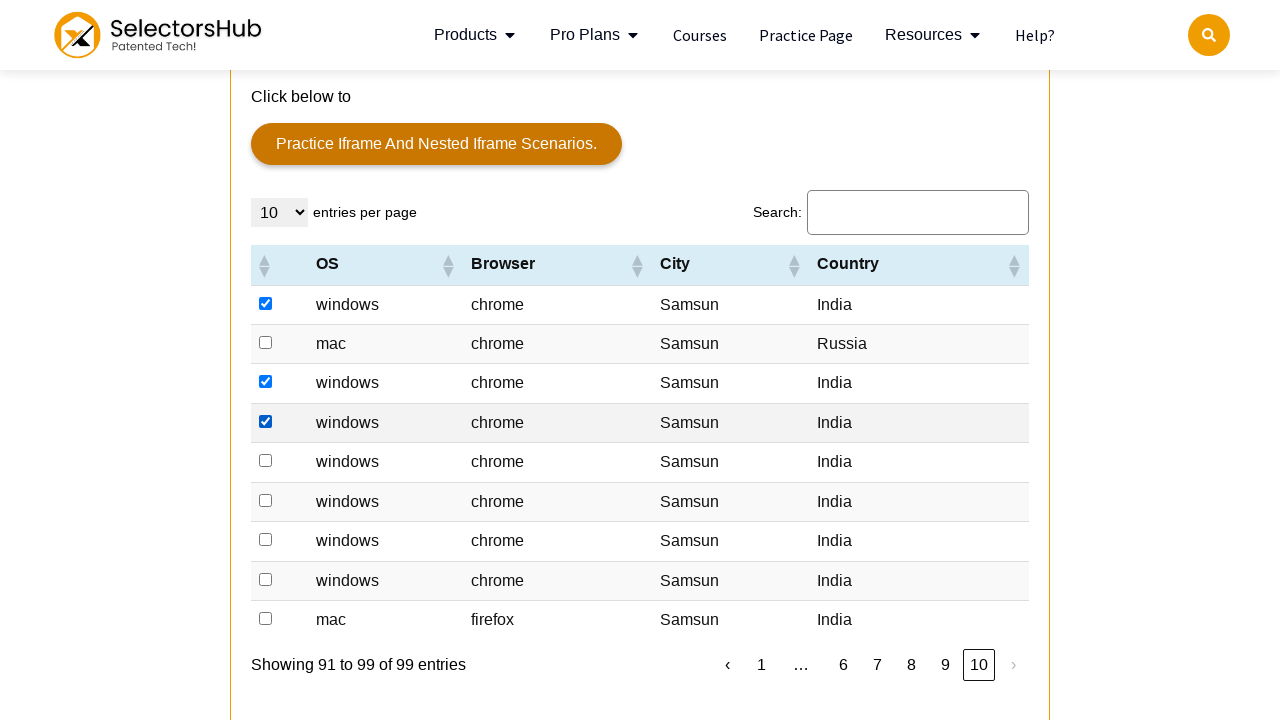

Clicked checkbox 4 of 8 for India entry at (266, 461) on xpath=//td[text()='India']/preceding-sibling::td/input[@type='checkbox'] >> nth=
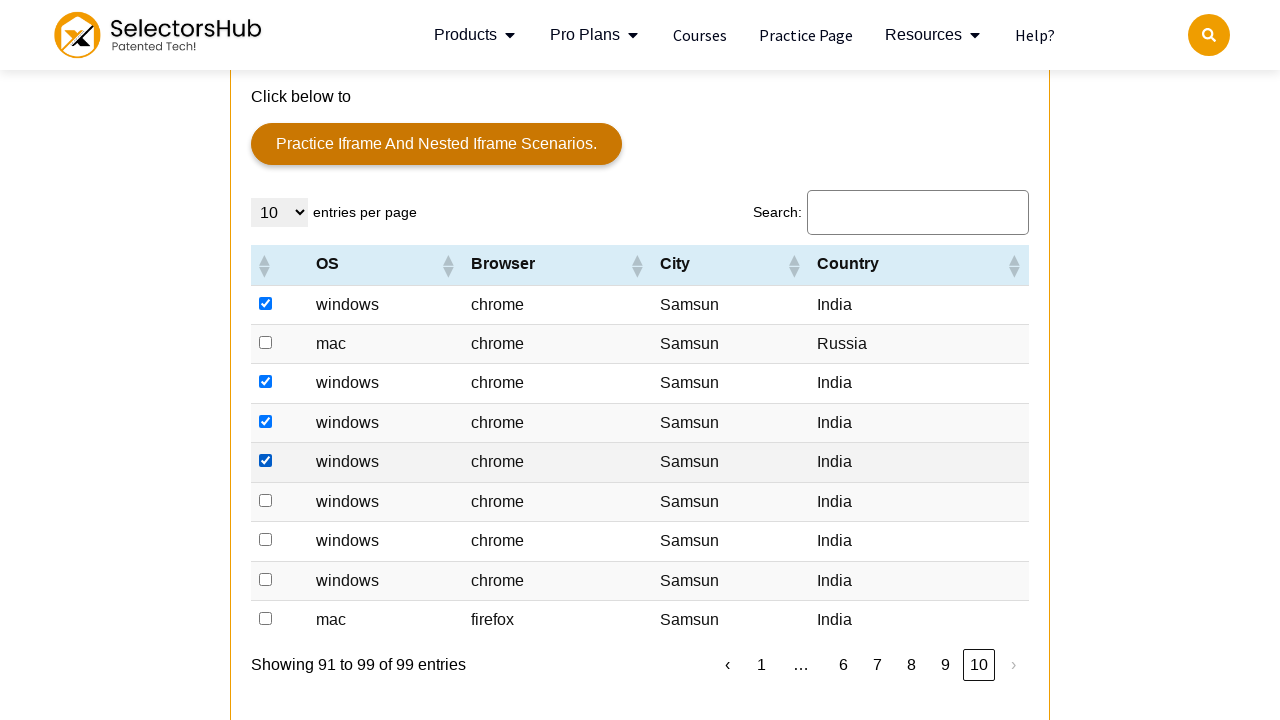

Clicked checkbox 5 of 8 for India entry at (266, 500) on xpath=//td[text()='India']/preceding-sibling::td/input[@type='checkbox'] >> nth=
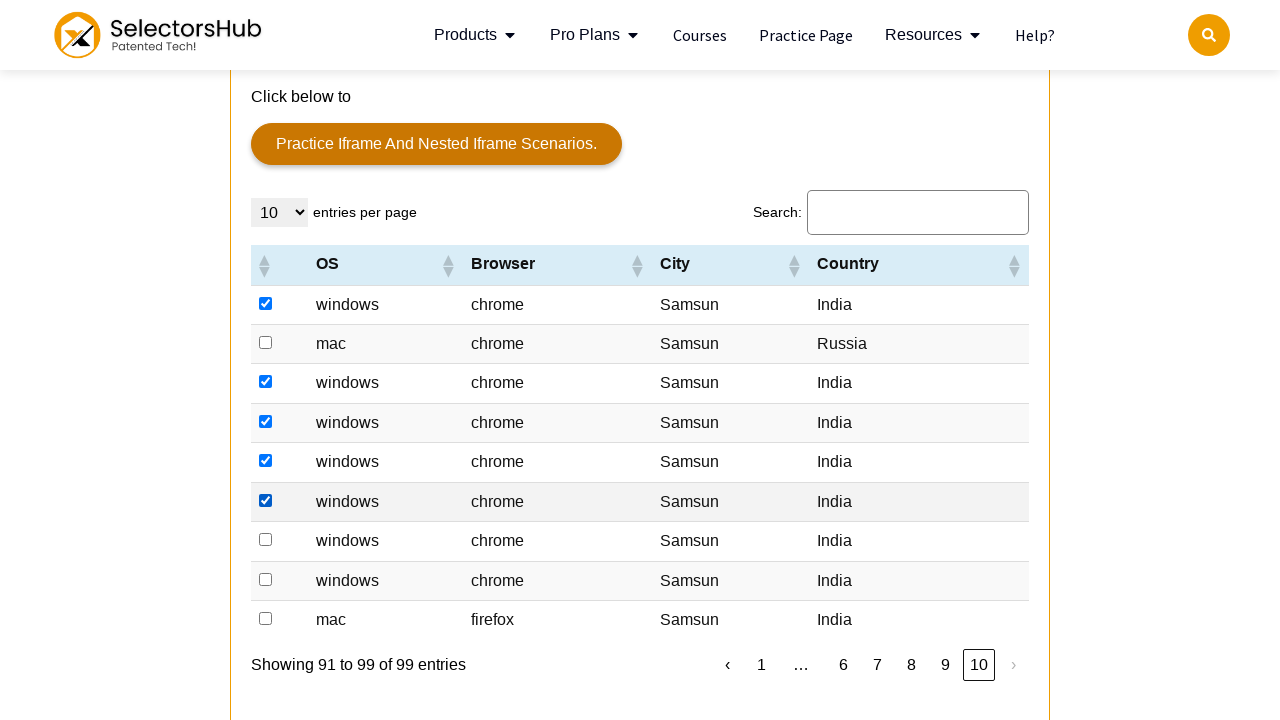

Clicked checkbox 6 of 8 for India entry at (266, 540) on xpath=//td[text()='India']/preceding-sibling::td/input[@type='checkbox'] >> nth=
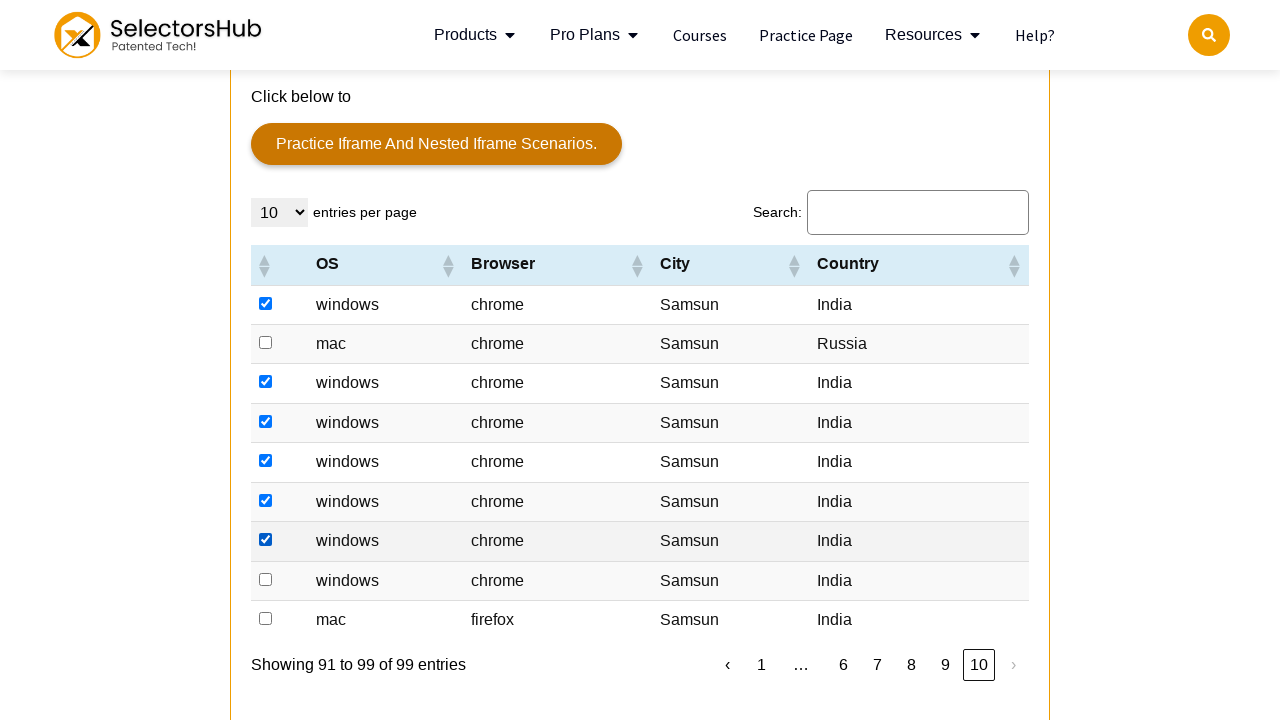

Clicked checkbox 7 of 8 for India entry at (266, 579) on xpath=//td[text()='India']/preceding-sibling::td/input[@type='checkbox'] >> nth=
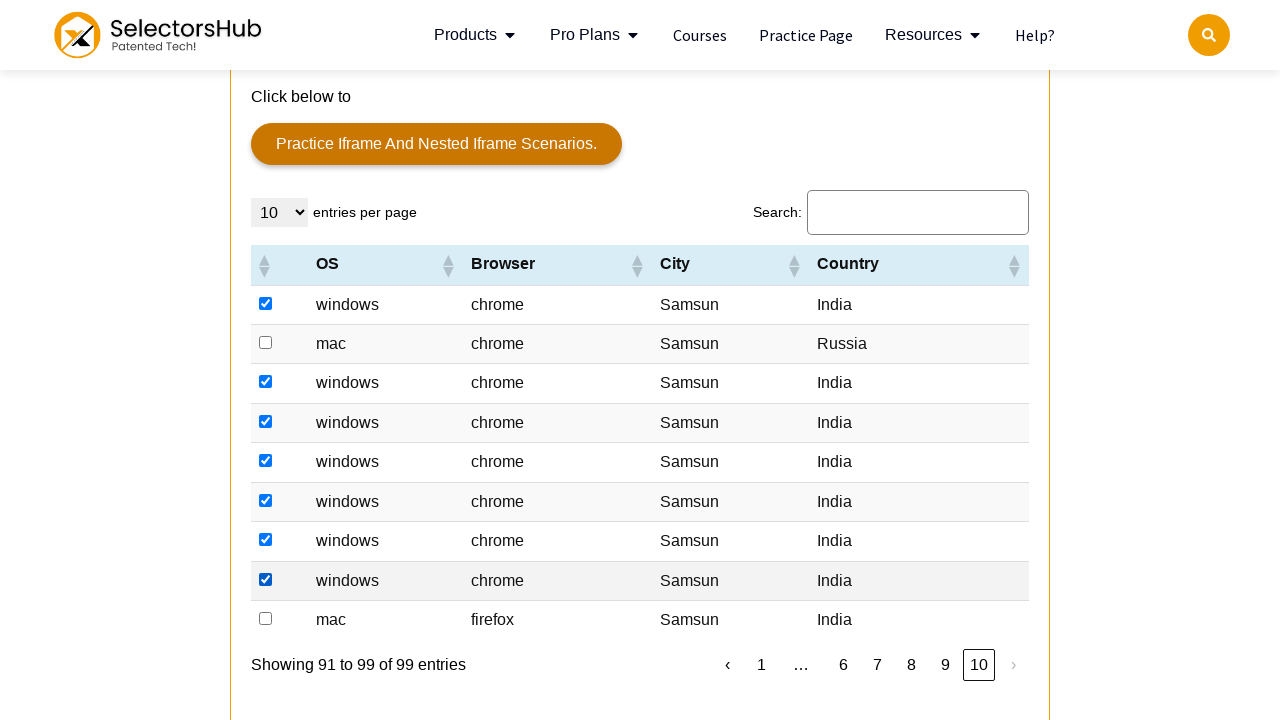

Clicked checkbox 8 of 8 for India entry at (266, 618) on xpath=//td[text()='India']/preceding-sibling::td/input[@type='checkbox'] >> nth=
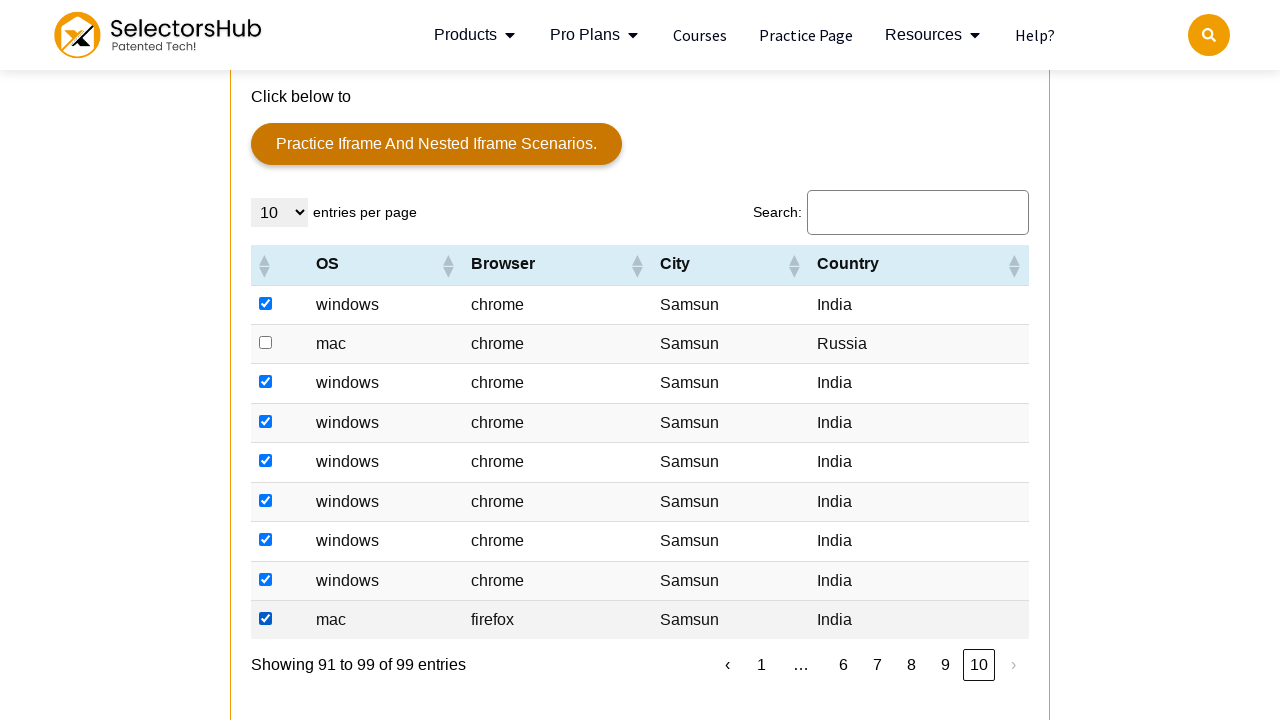

Located next pagination button
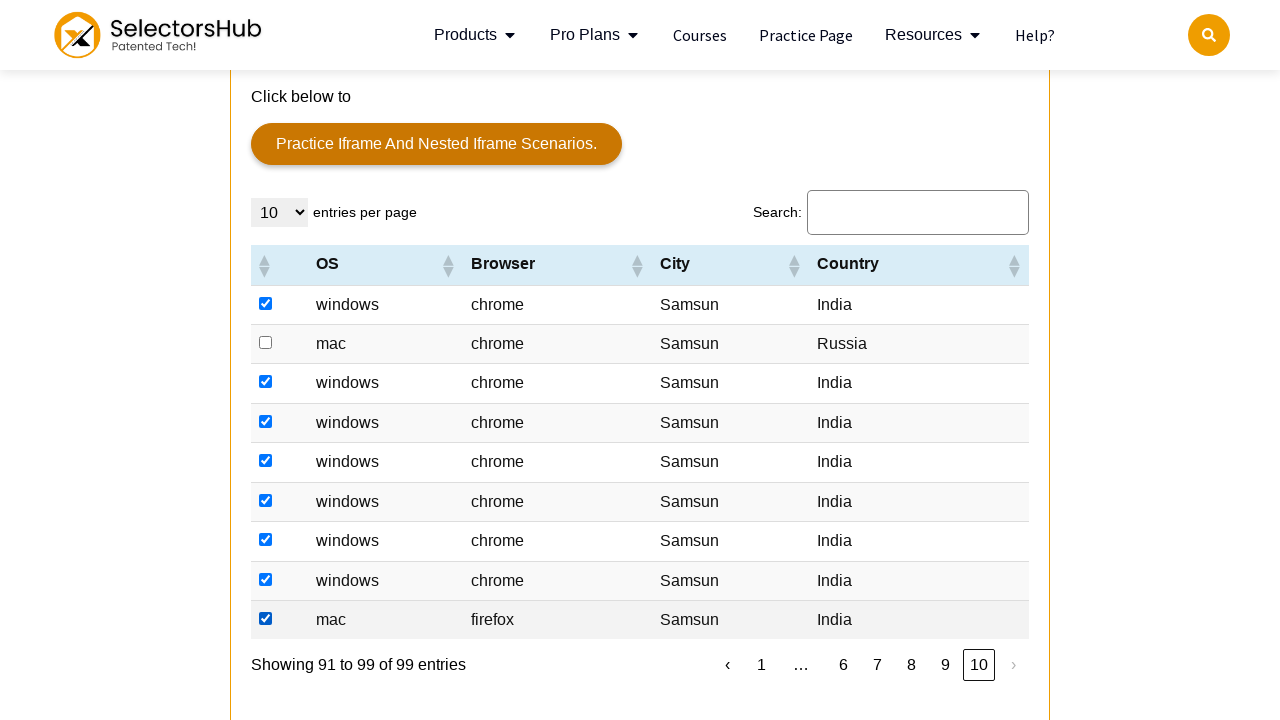

Checked next button state: dt-paging-button disabled next
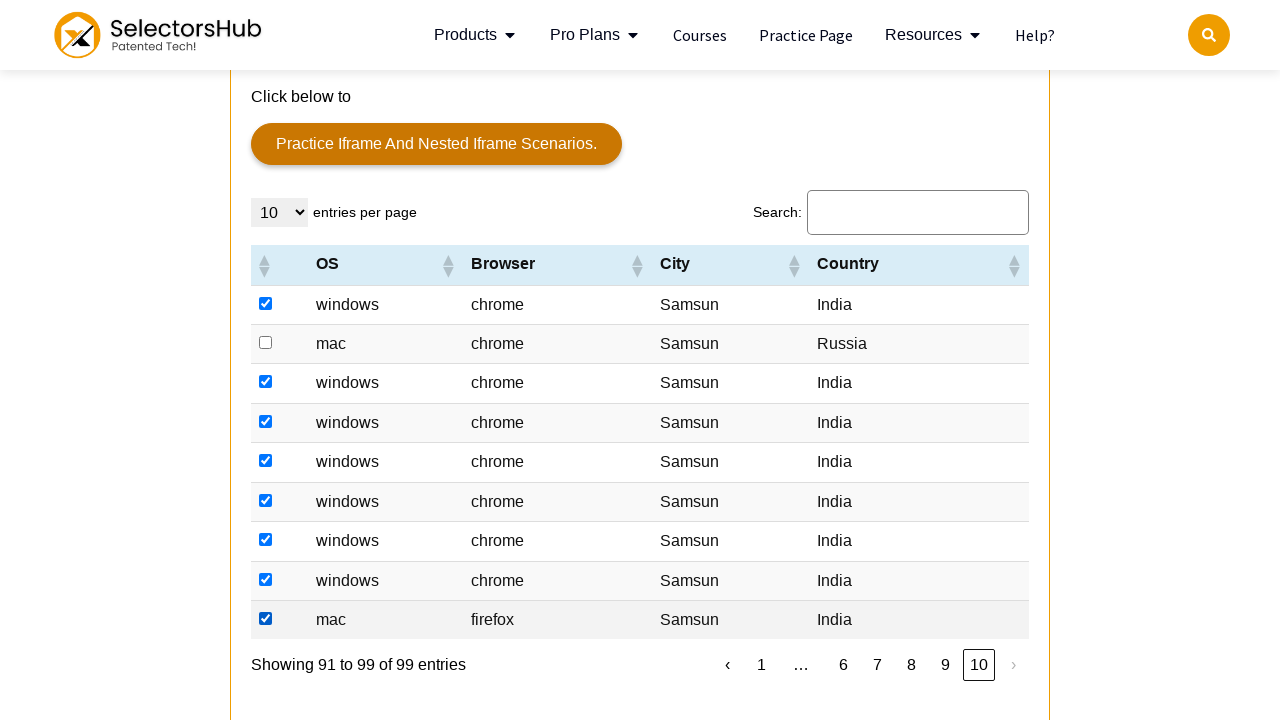

Next button is disabled - pagination complete
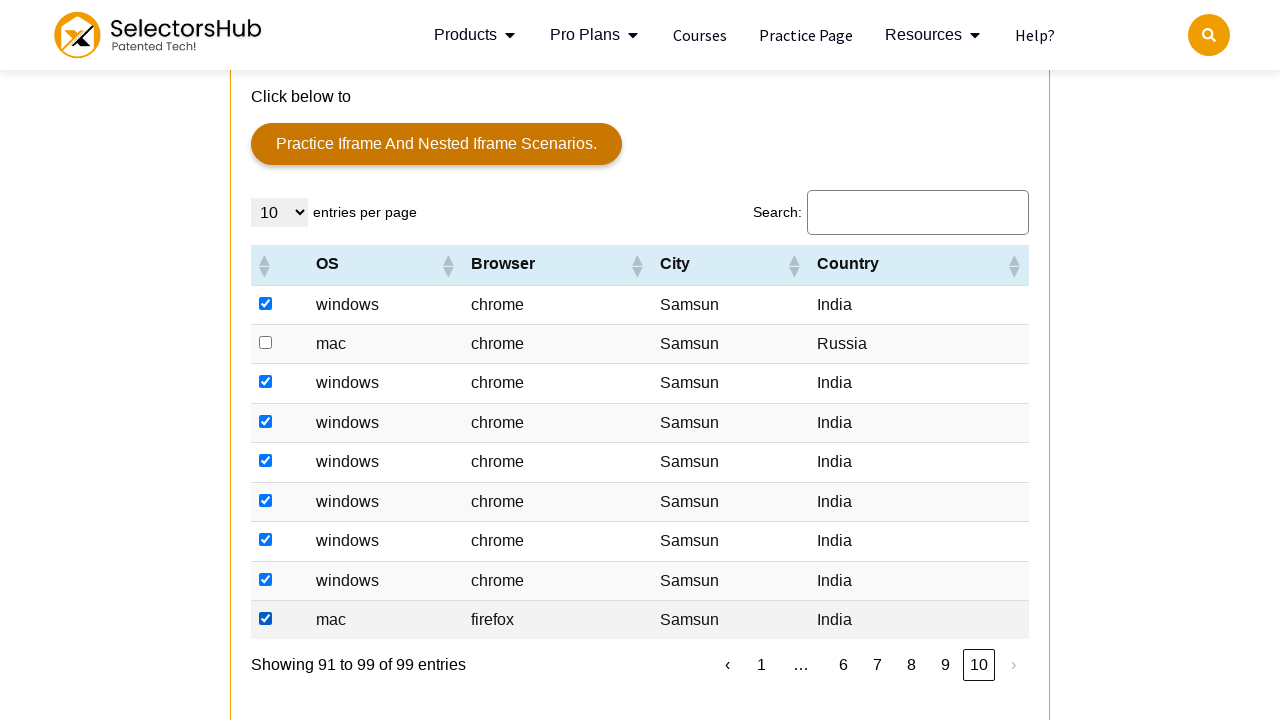

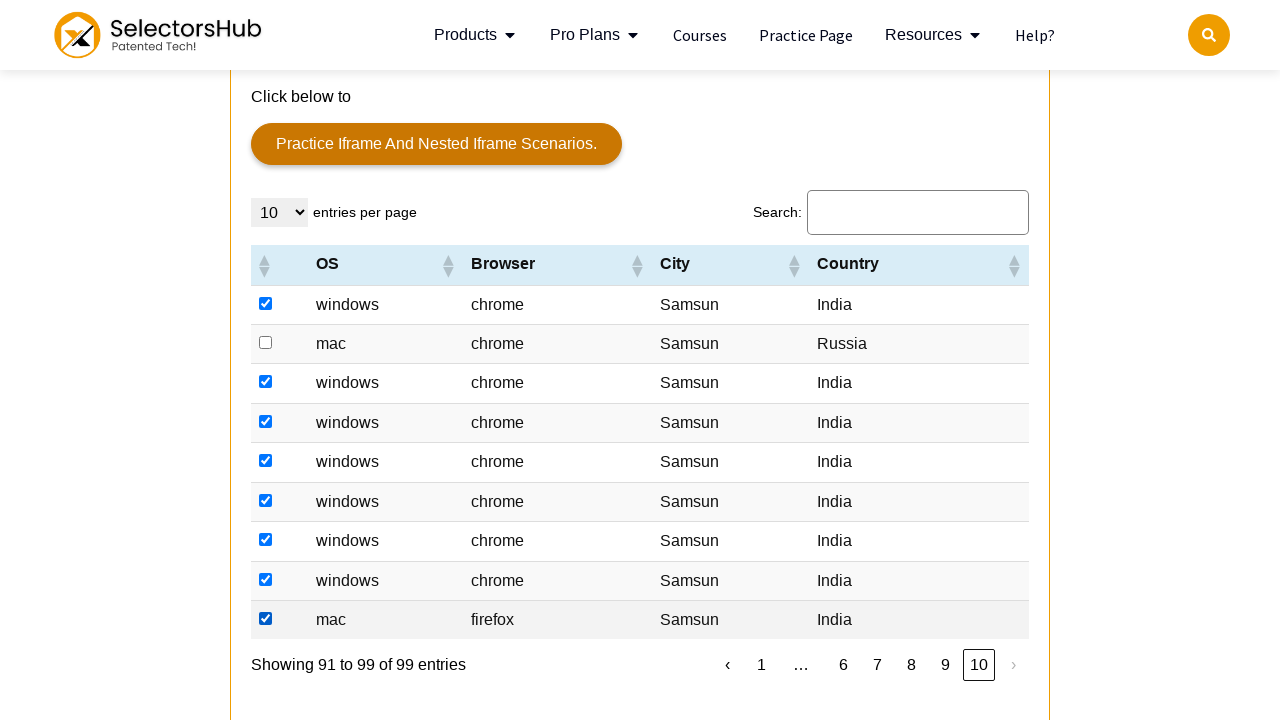